Tests filling out a large form by entering text into all input fields and submitting the form by clicking the submit button.

Starting URL: http://suninjuly.github.io/huge_form.html

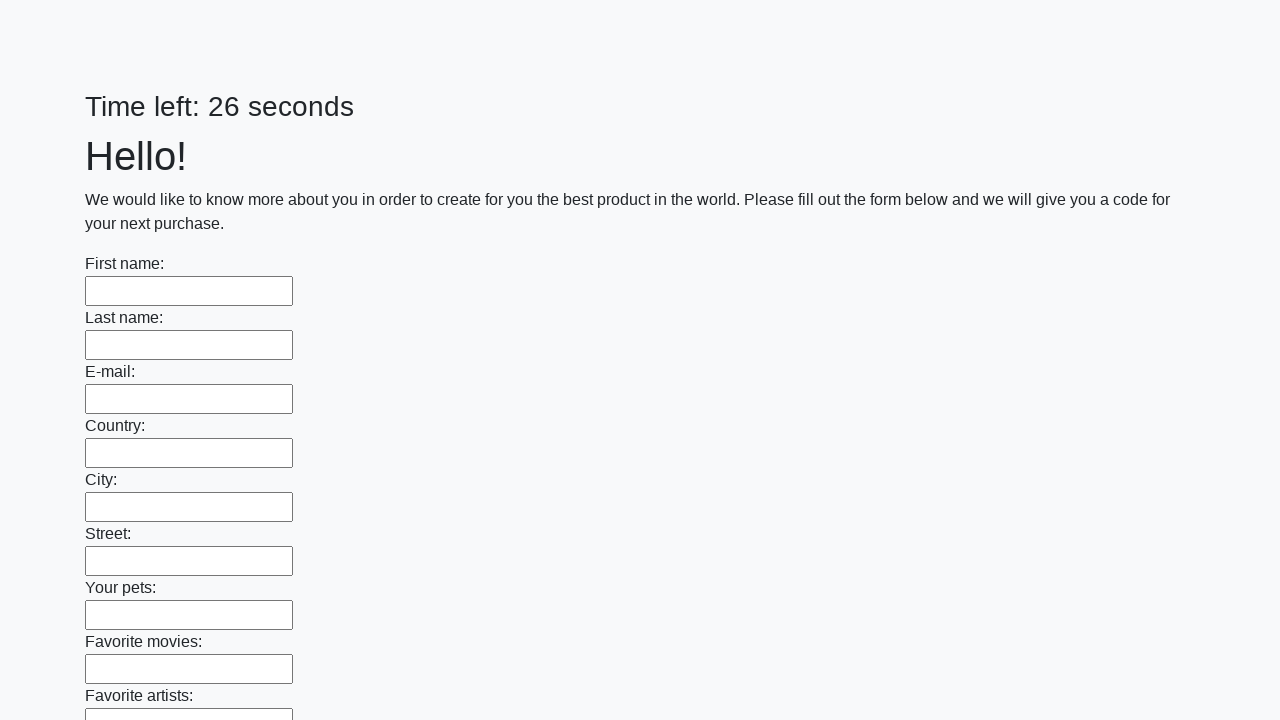

Navigated to huge form page
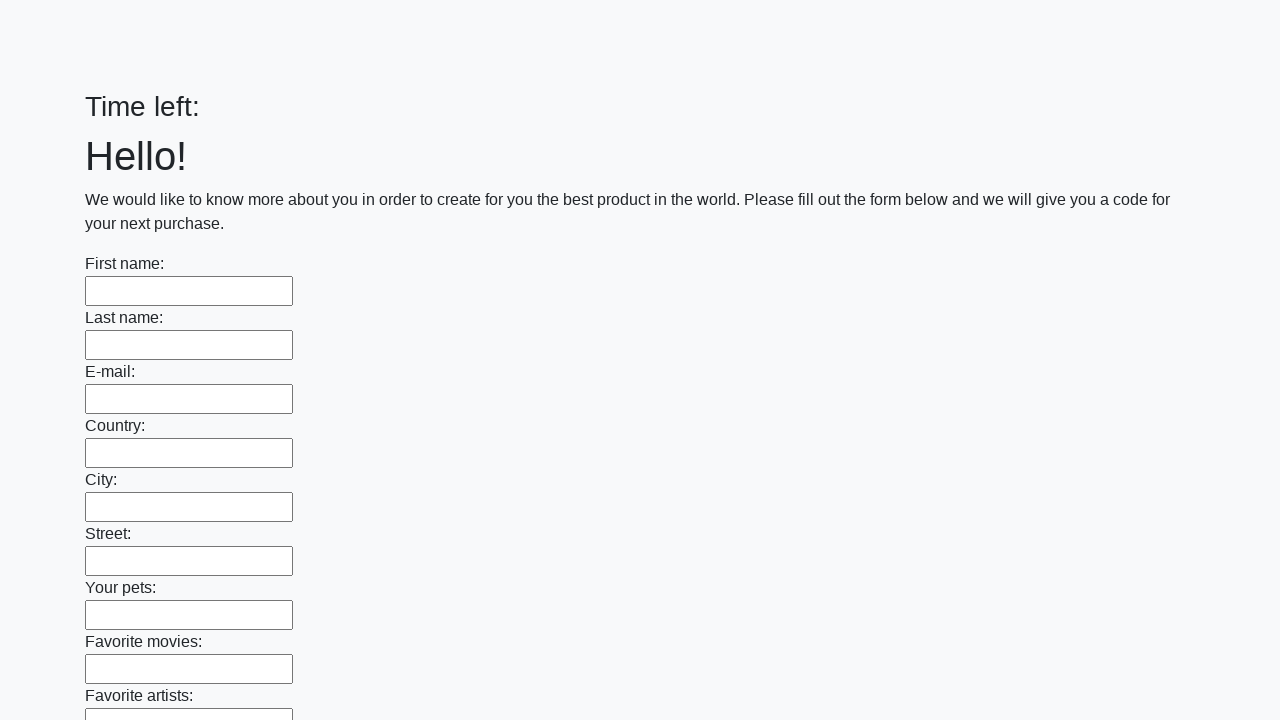

Filled an input field with 'ff' on input >> nth=0
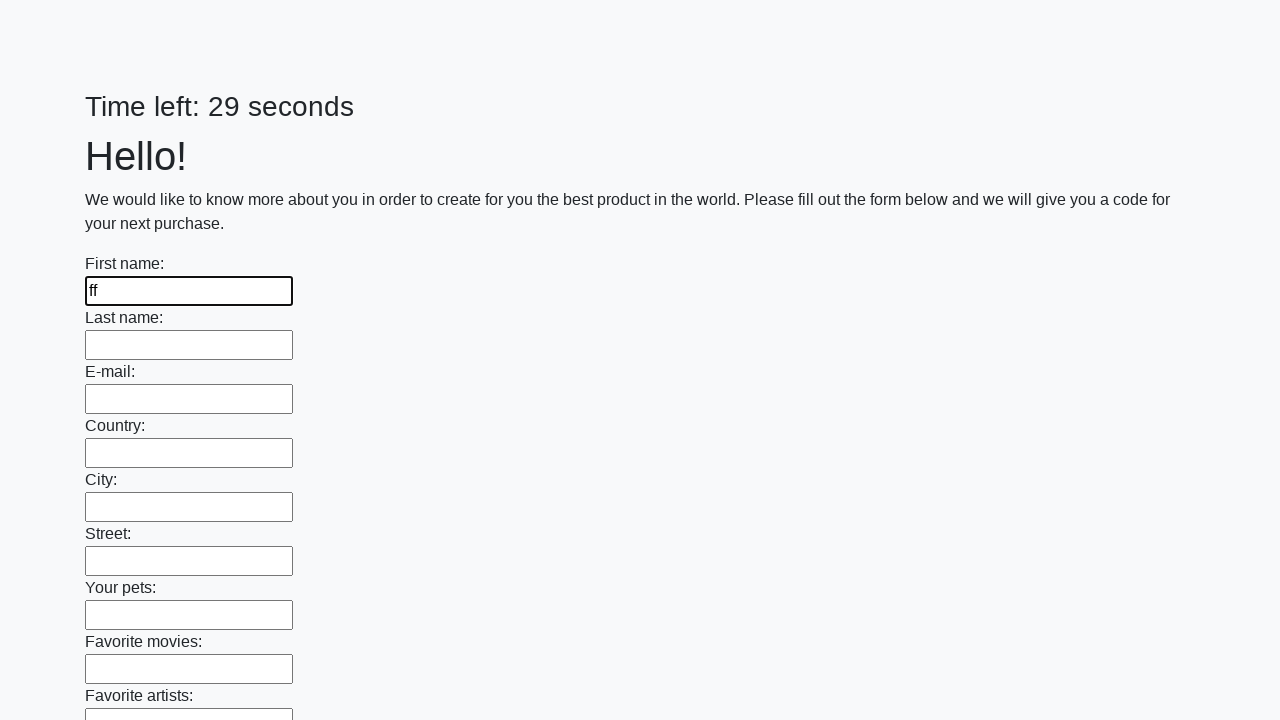

Filled an input field with 'ff' on input >> nth=1
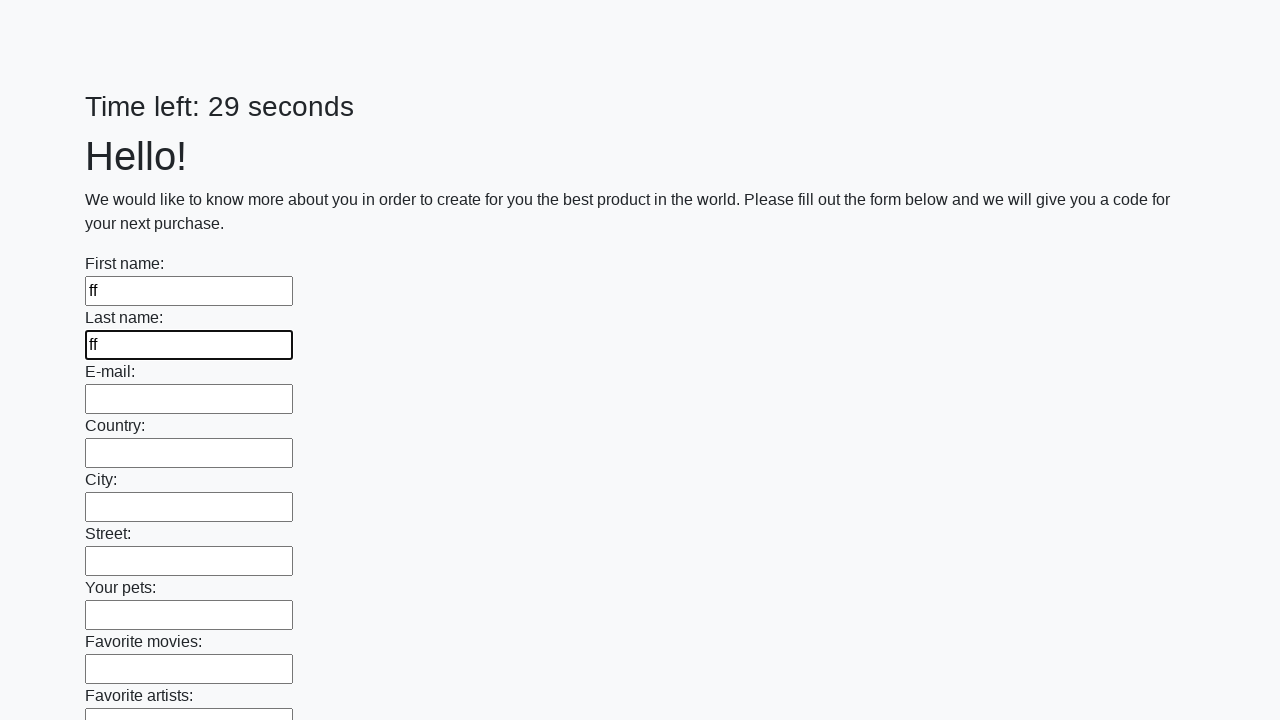

Filled an input field with 'ff' on input >> nth=2
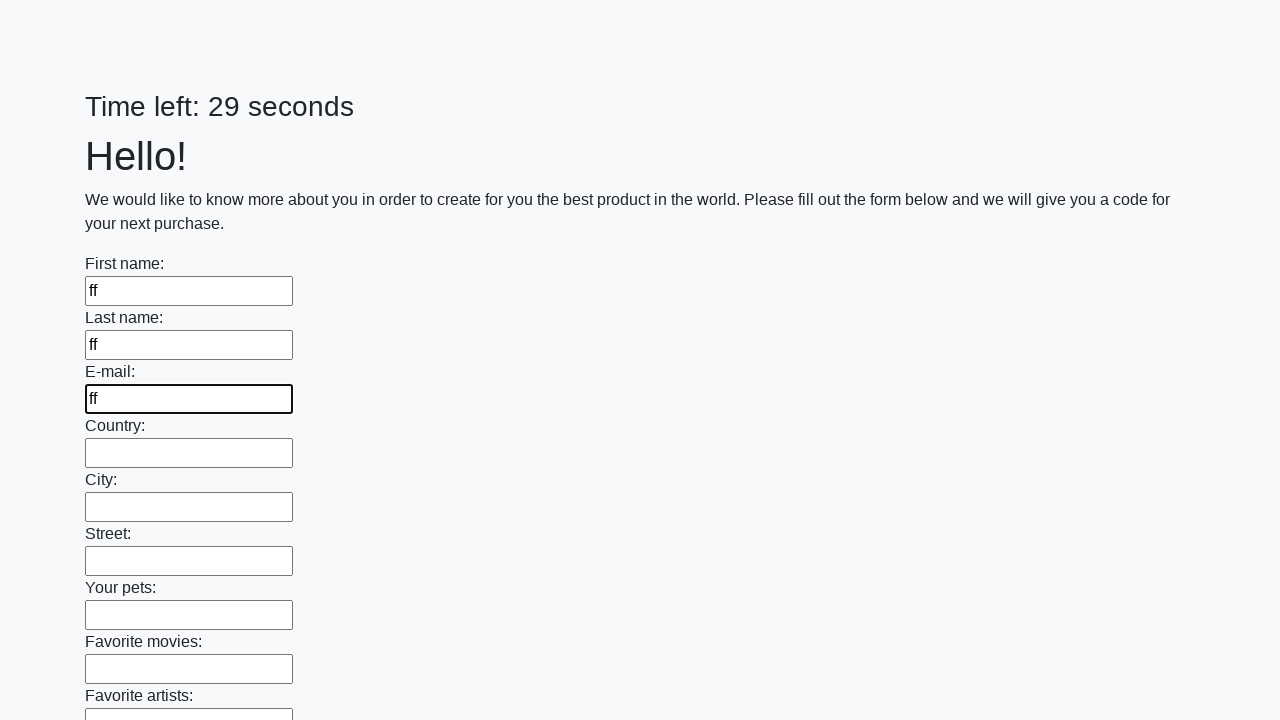

Filled an input field with 'ff' on input >> nth=3
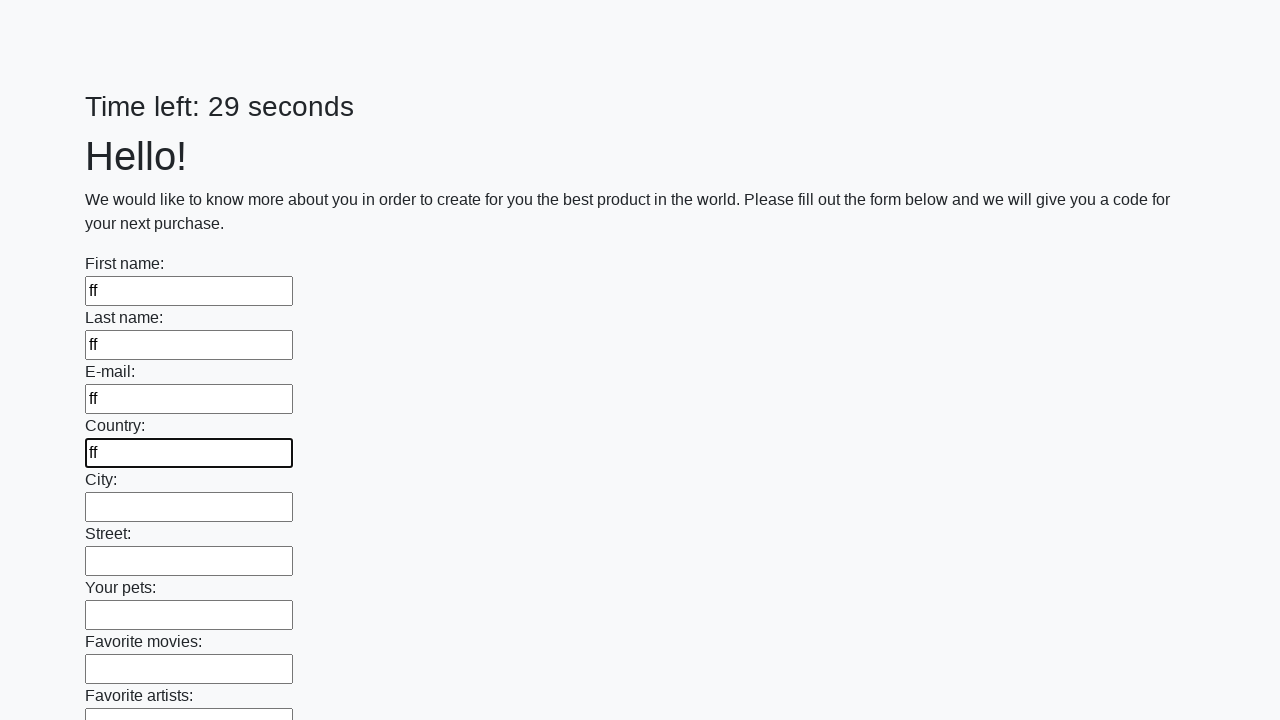

Filled an input field with 'ff' on input >> nth=4
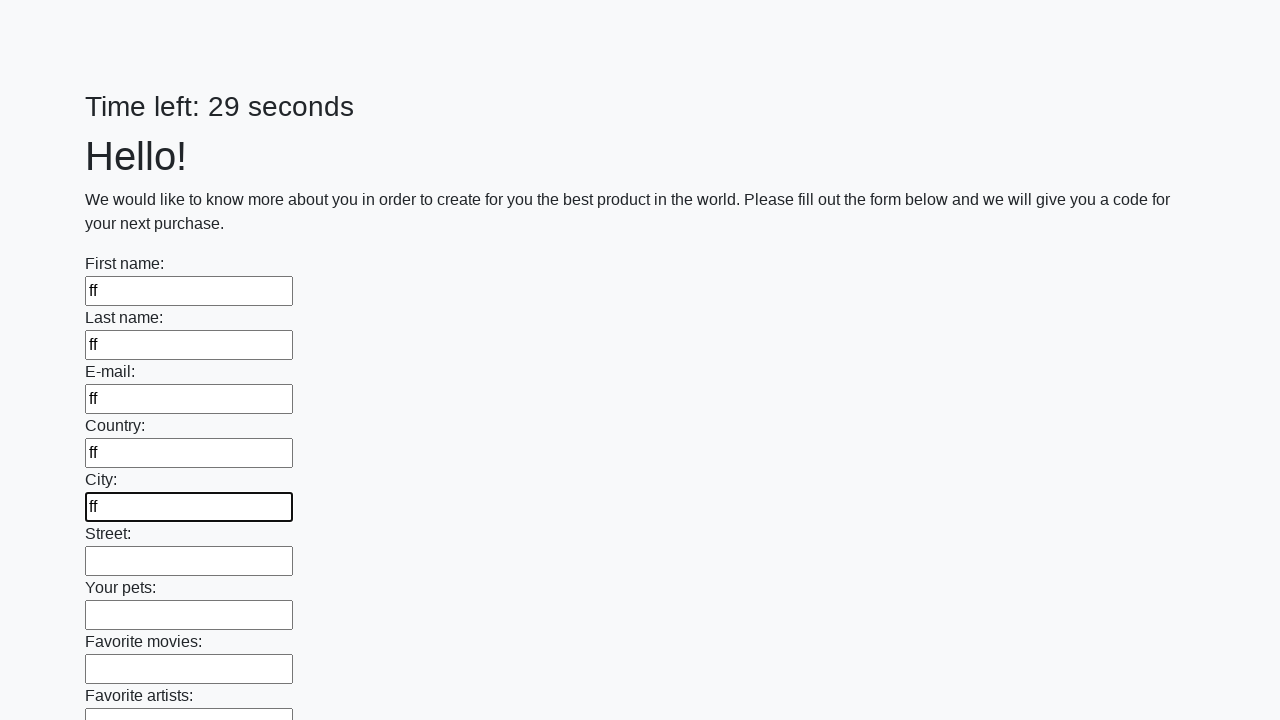

Filled an input field with 'ff' on input >> nth=5
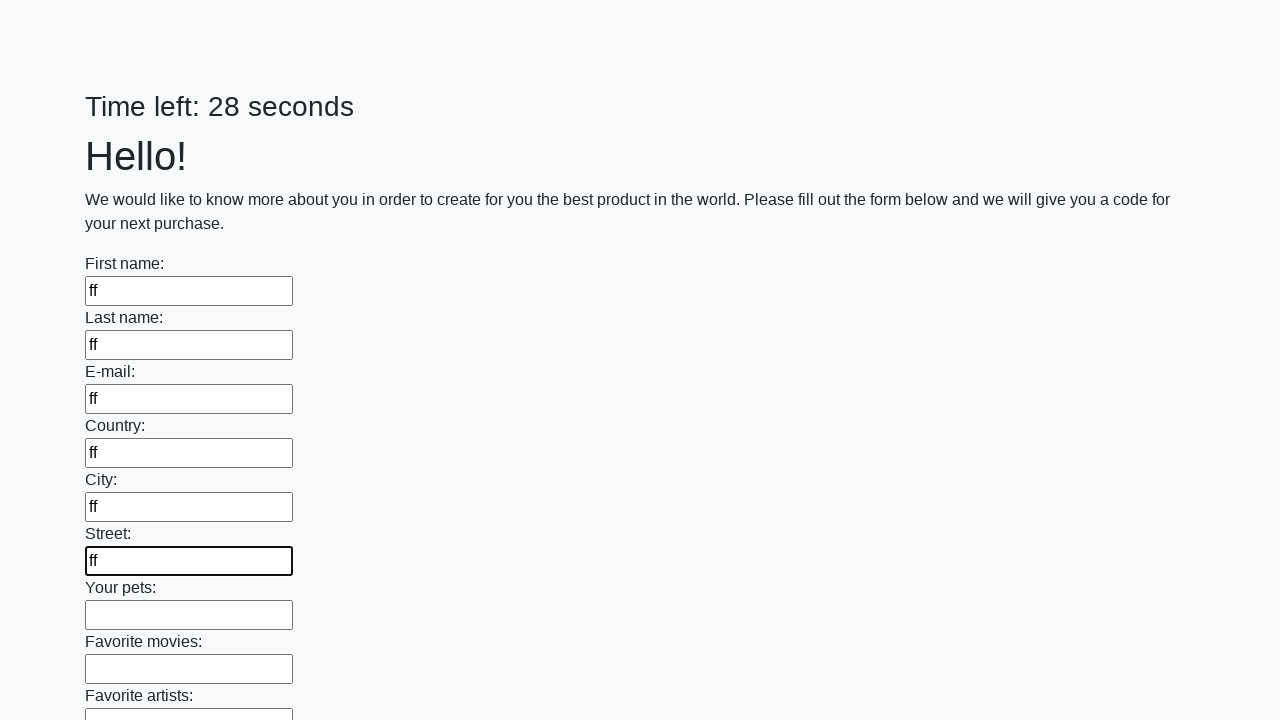

Filled an input field with 'ff' on input >> nth=6
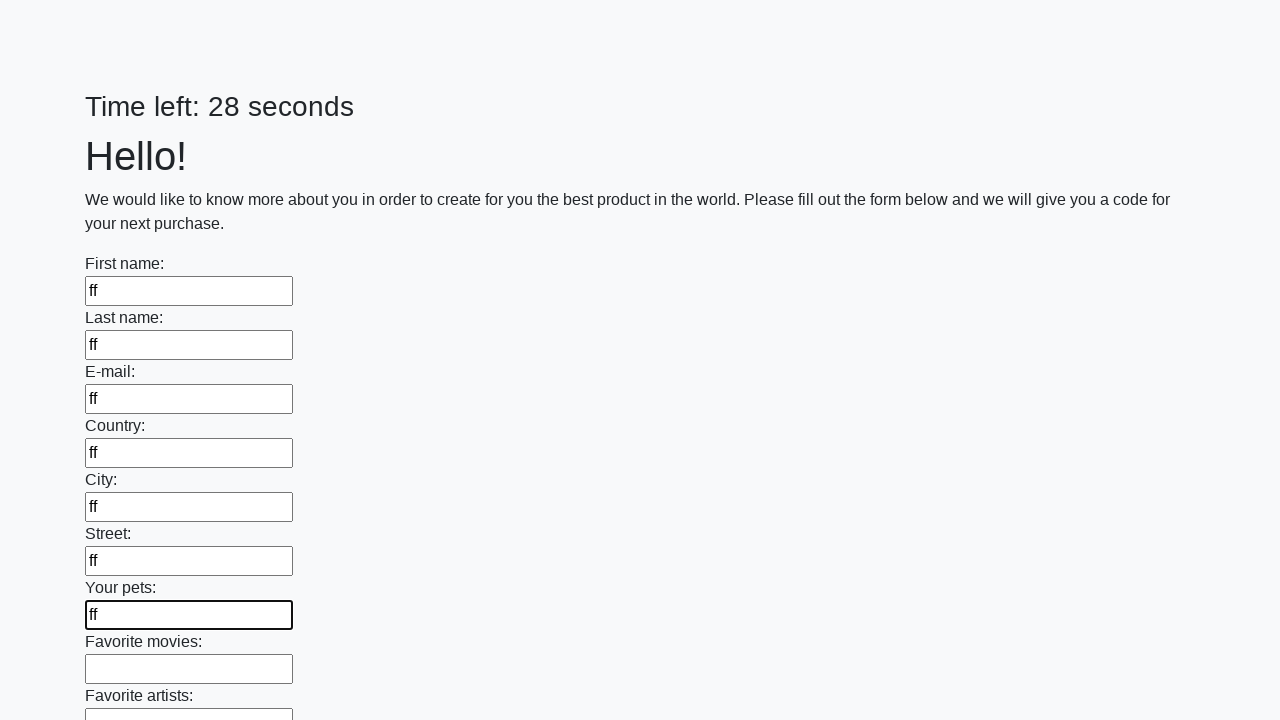

Filled an input field with 'ff' on input >> nth=7
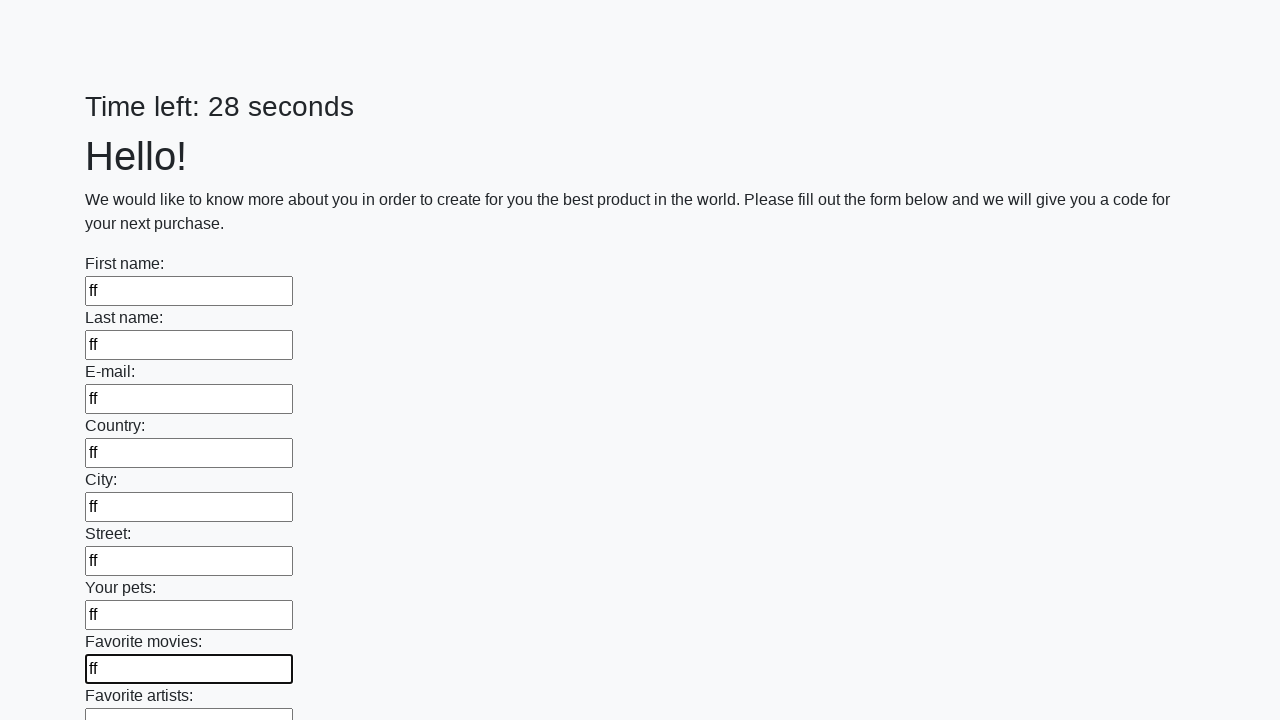

Filled an input field with 'ff' on input >> nth=8
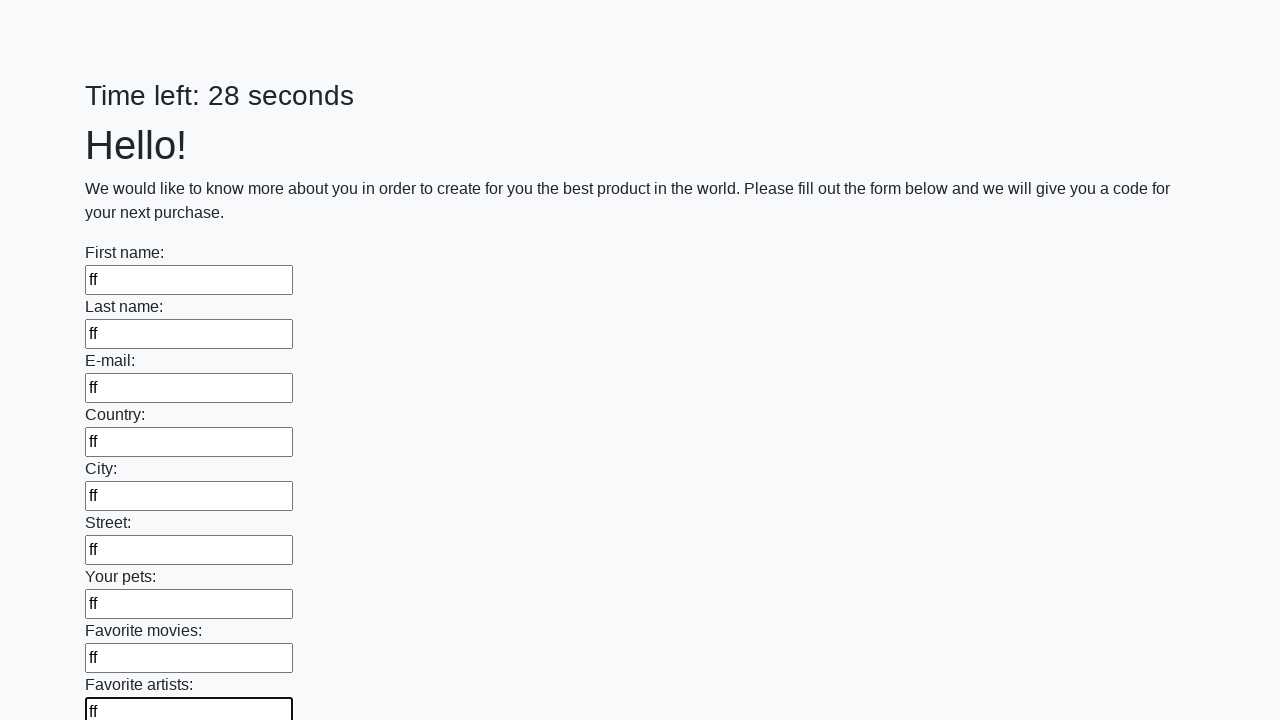

Filled an input field with 'ff' on input >> nth=9
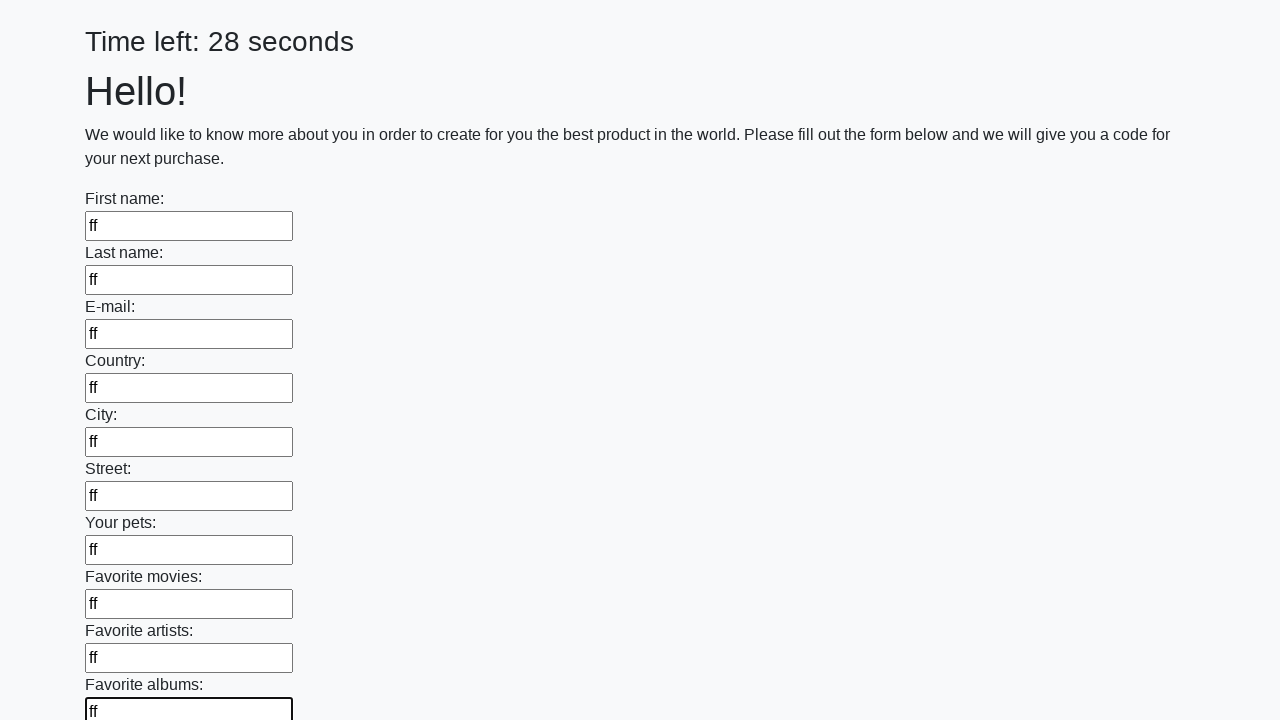

Filled an input field with 'ff' on input >> nth=10
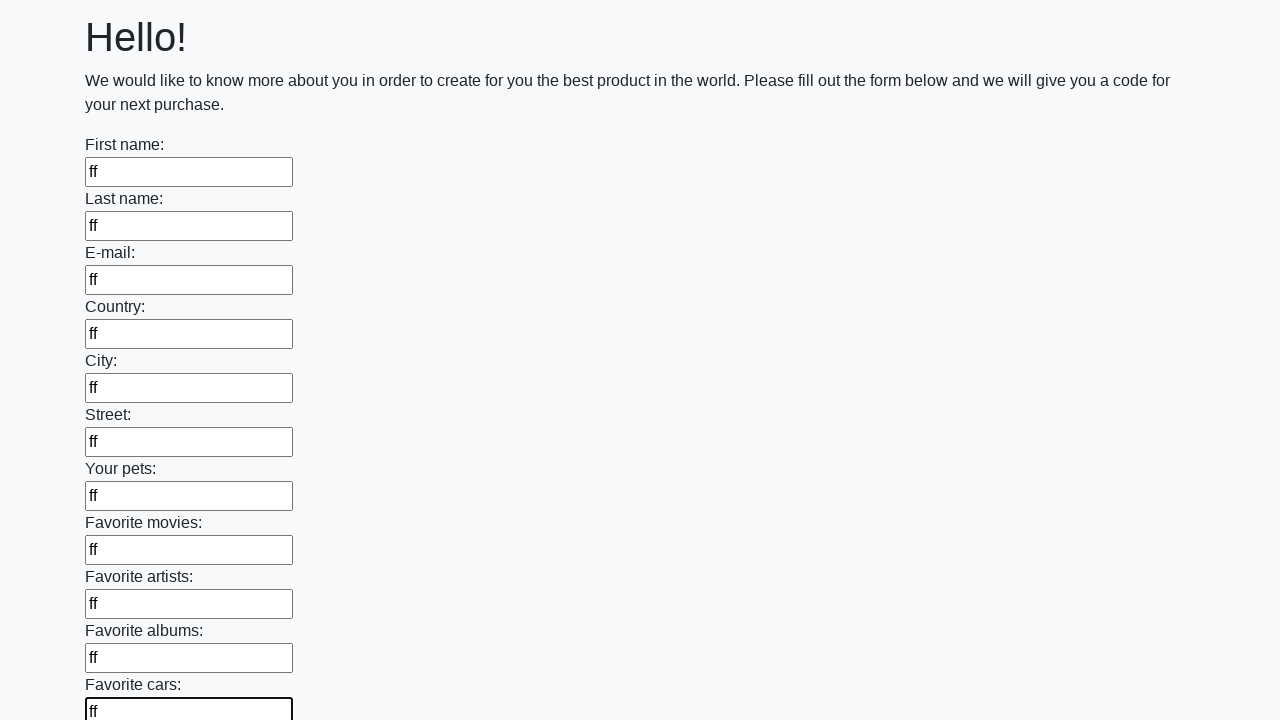

Filled an input field with 'ff' on input >> nth=11
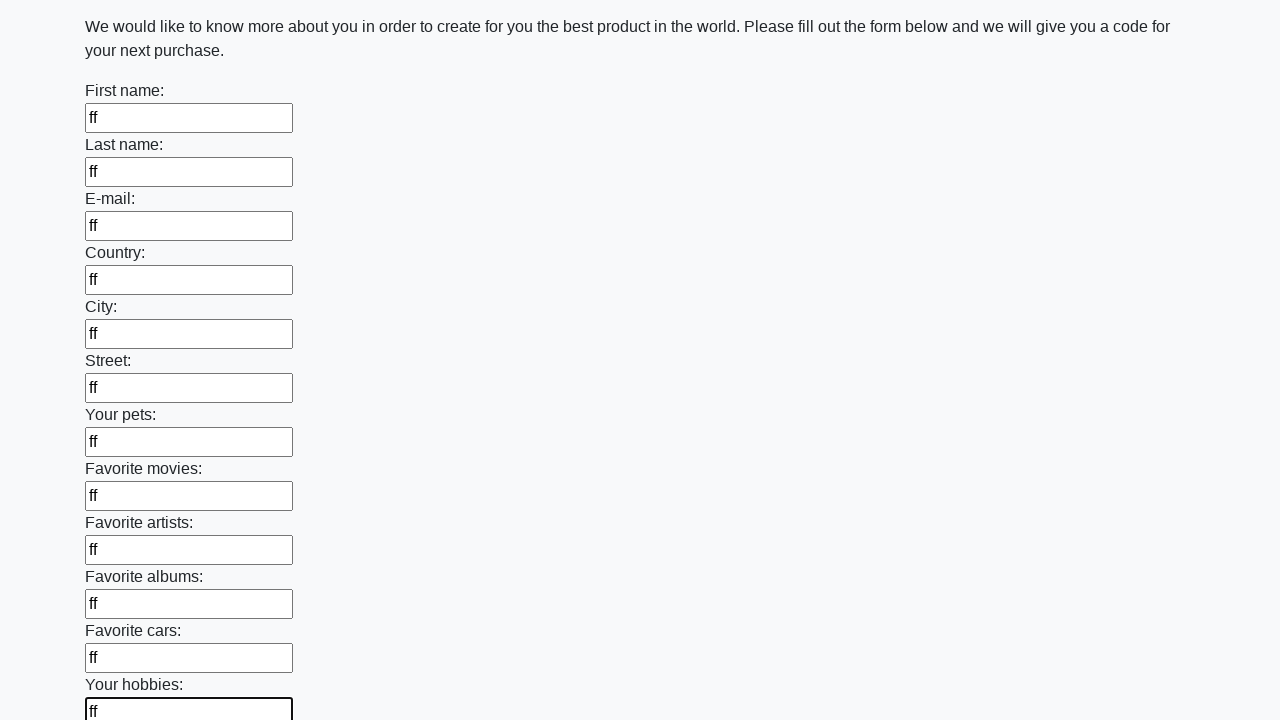

Filled an input field with 'ff' on input >> nth=12
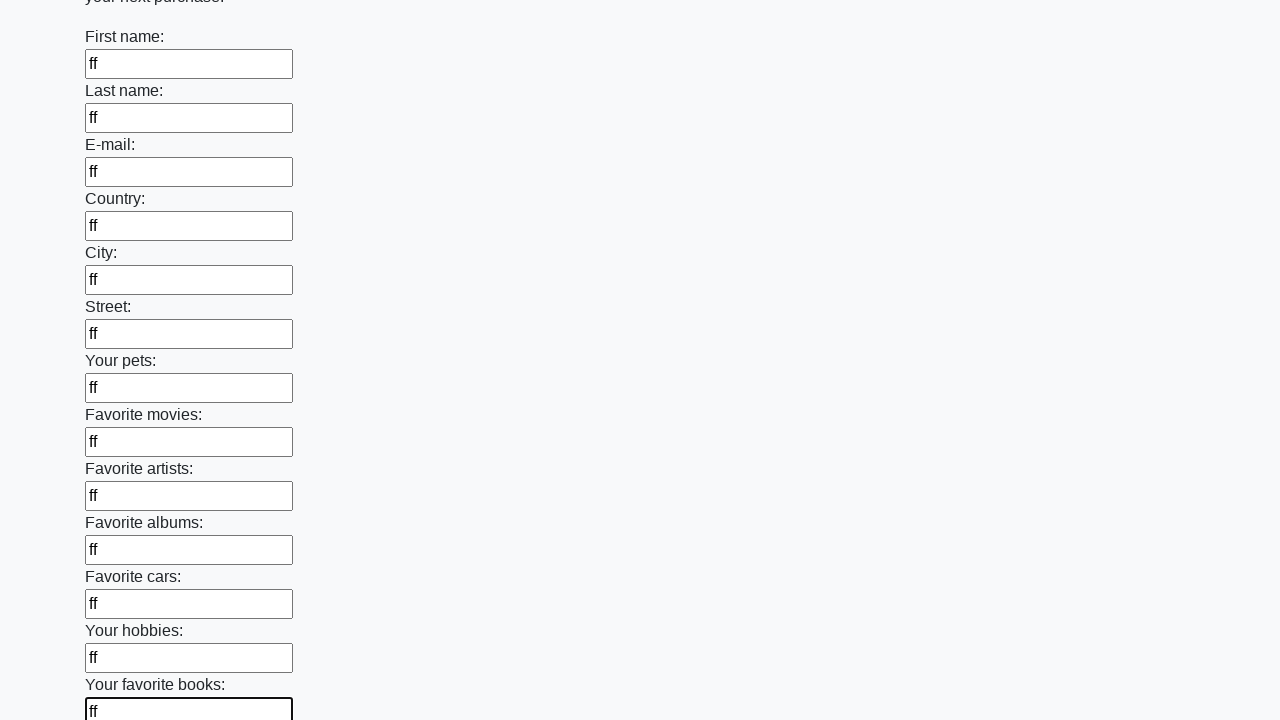

Filled an input field with 'ff' on input >> nth=13
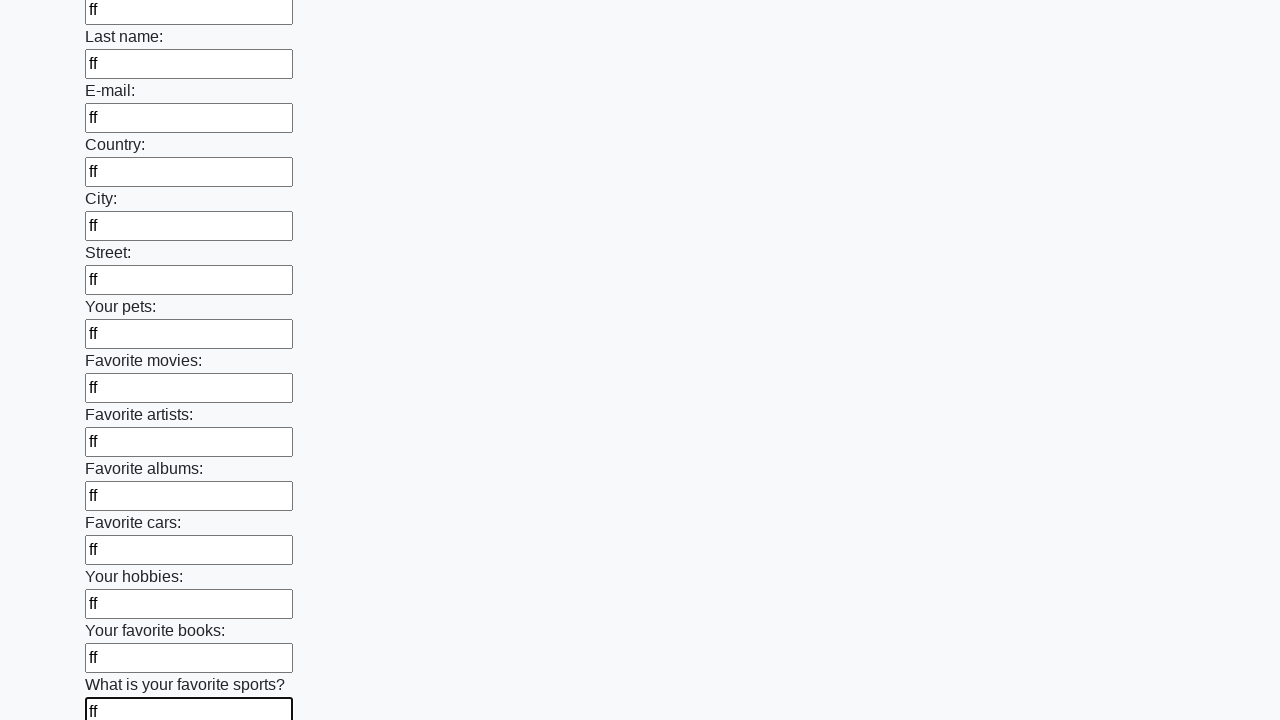

Filled an input field with 'ff' on input >> nth=14
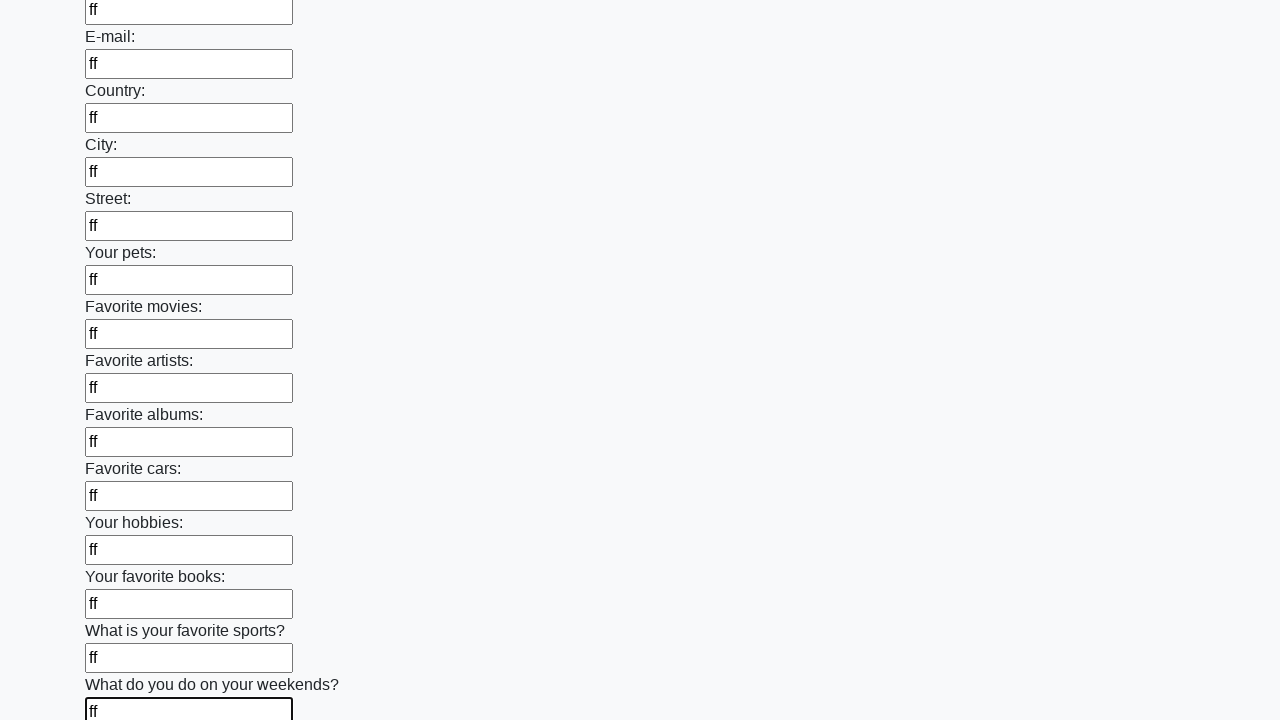

Filled an input field with 'ff' on input >> nth=15
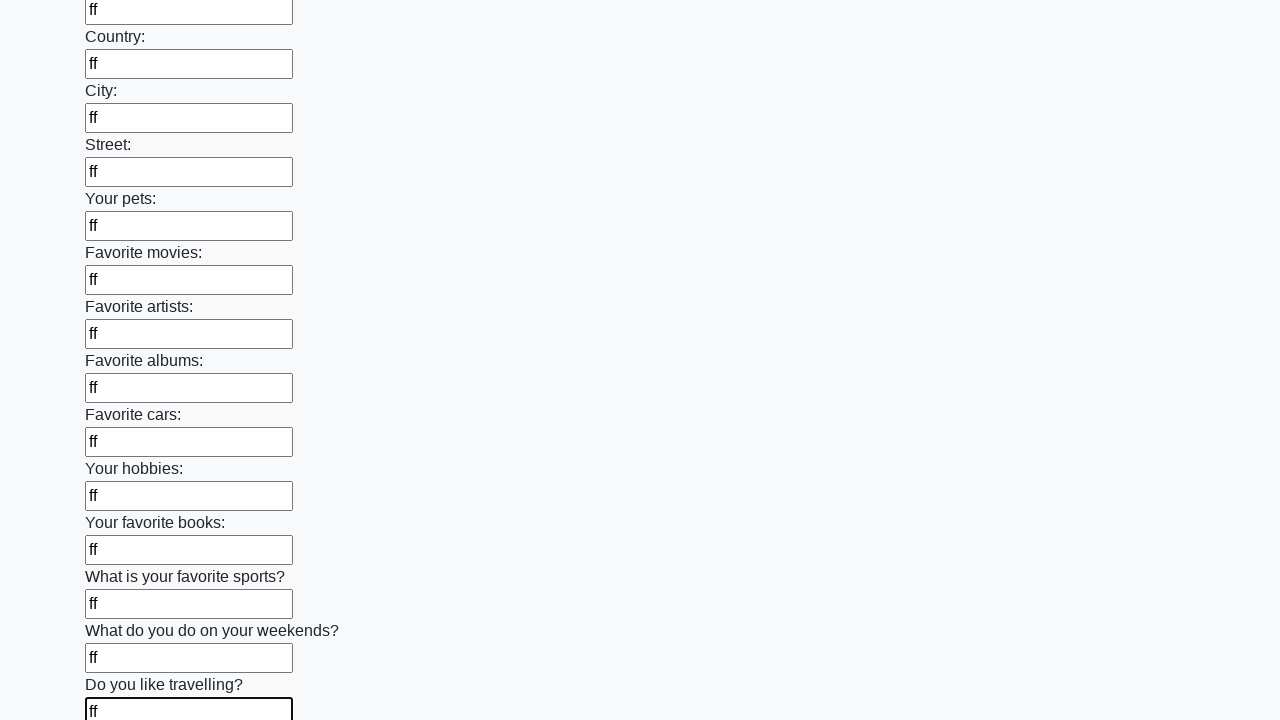

Filled an input field with 'ff' on input >> nth=16
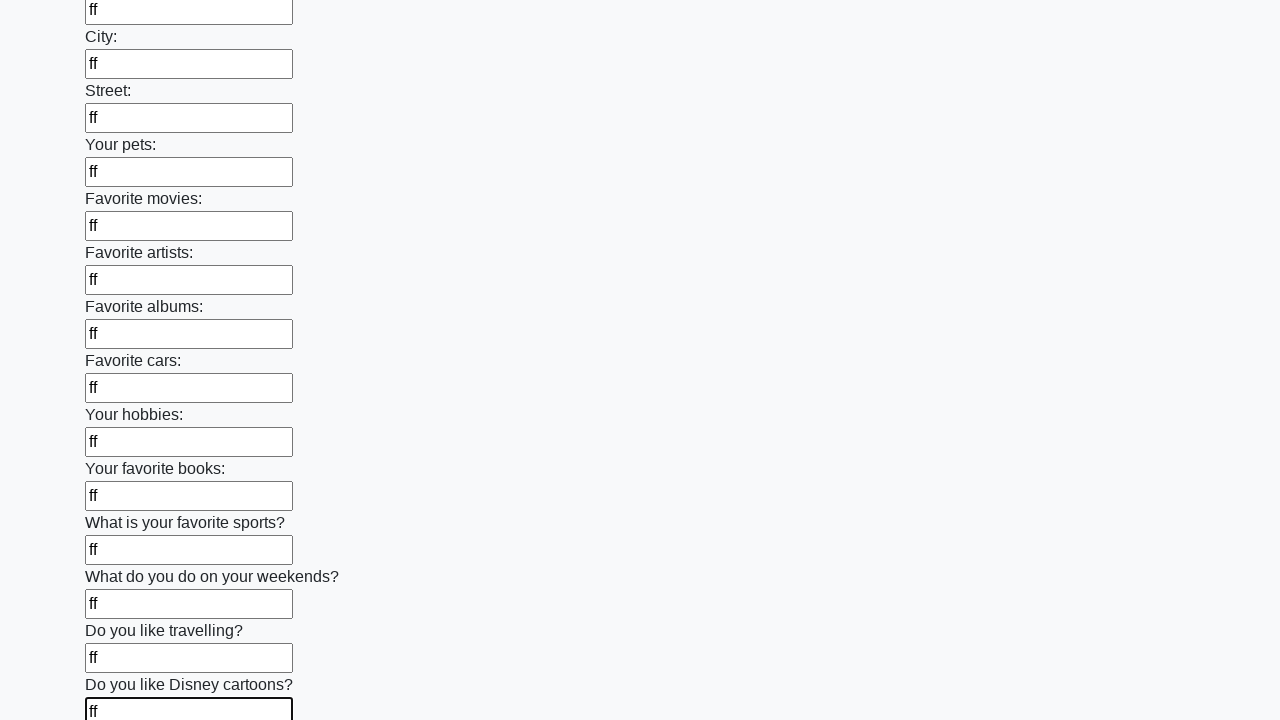

Filled an input field with 'ff' on input >> nth=17
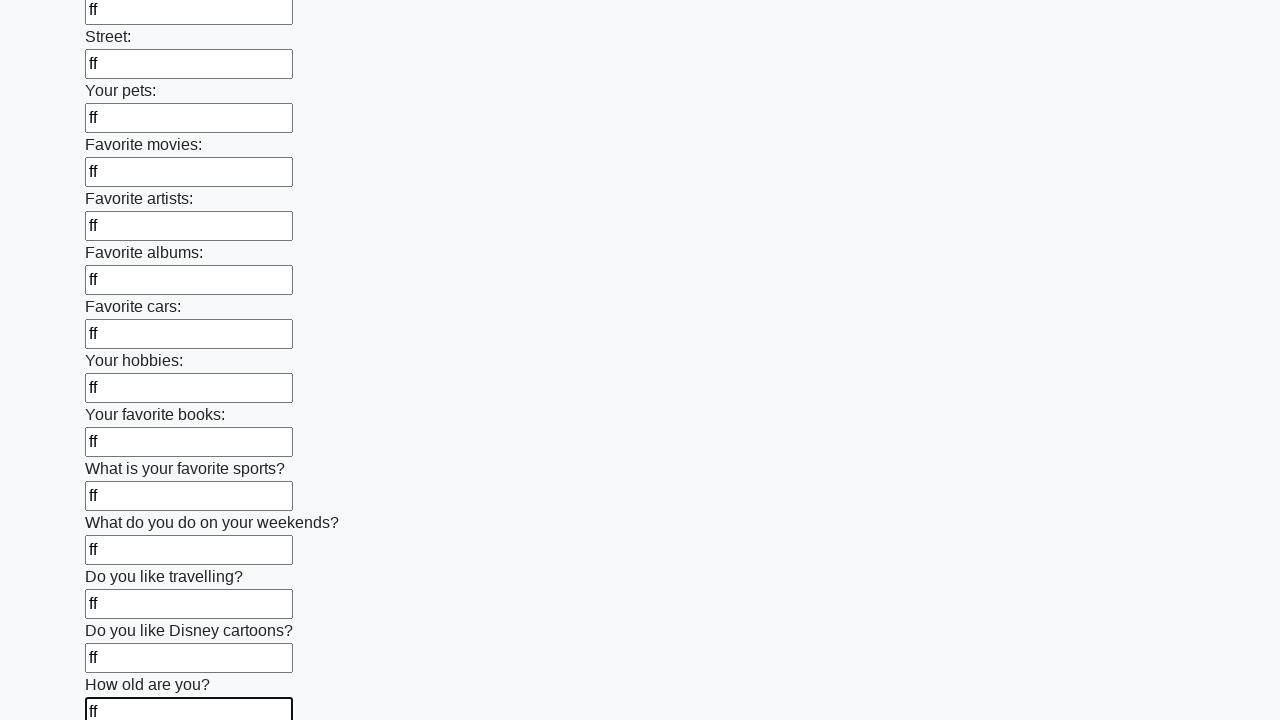

Filled an input field with 'ff' on input >> nth=18
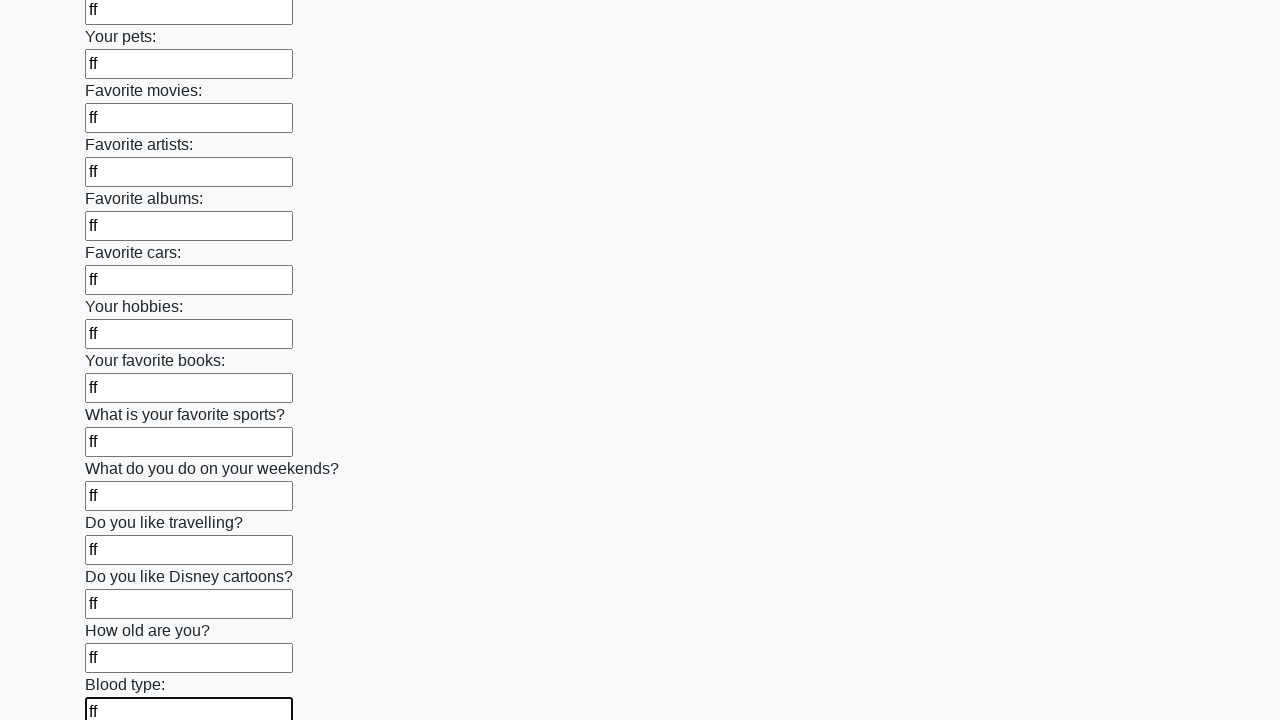

Filled an input field with 'ff' on input >> nth=19
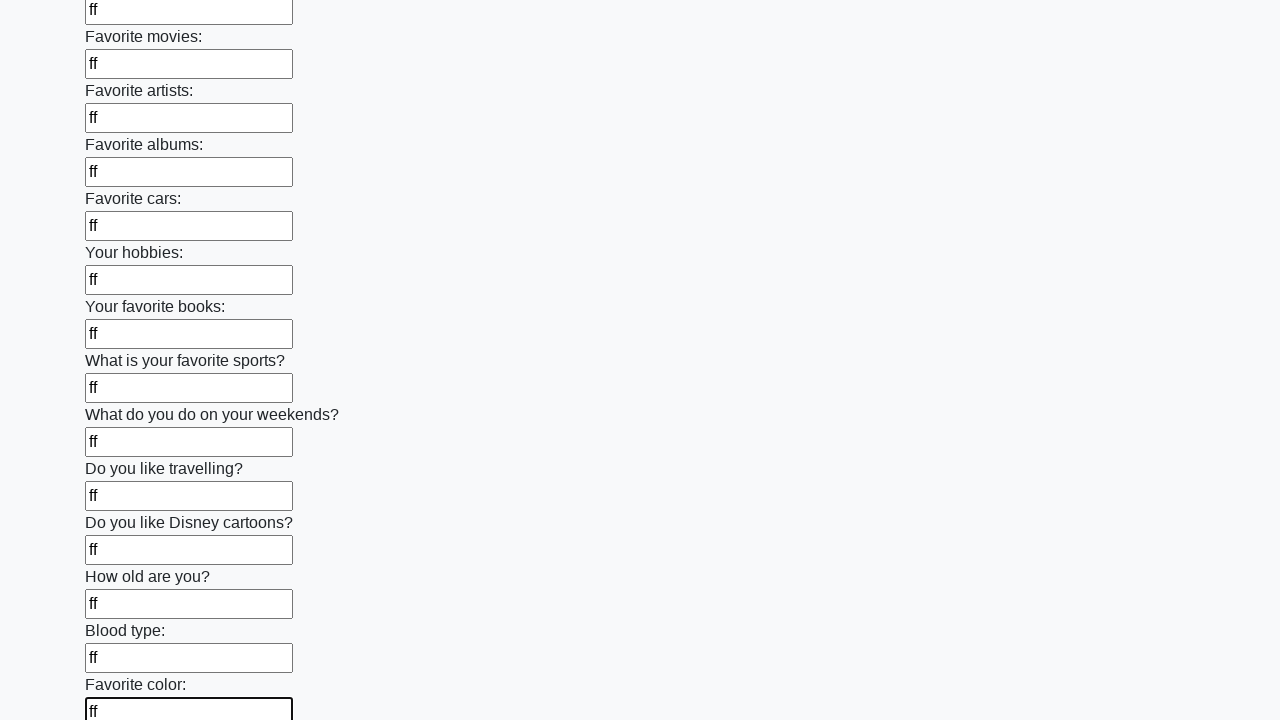

Filled an input field with 'ff' on input >> nth=20
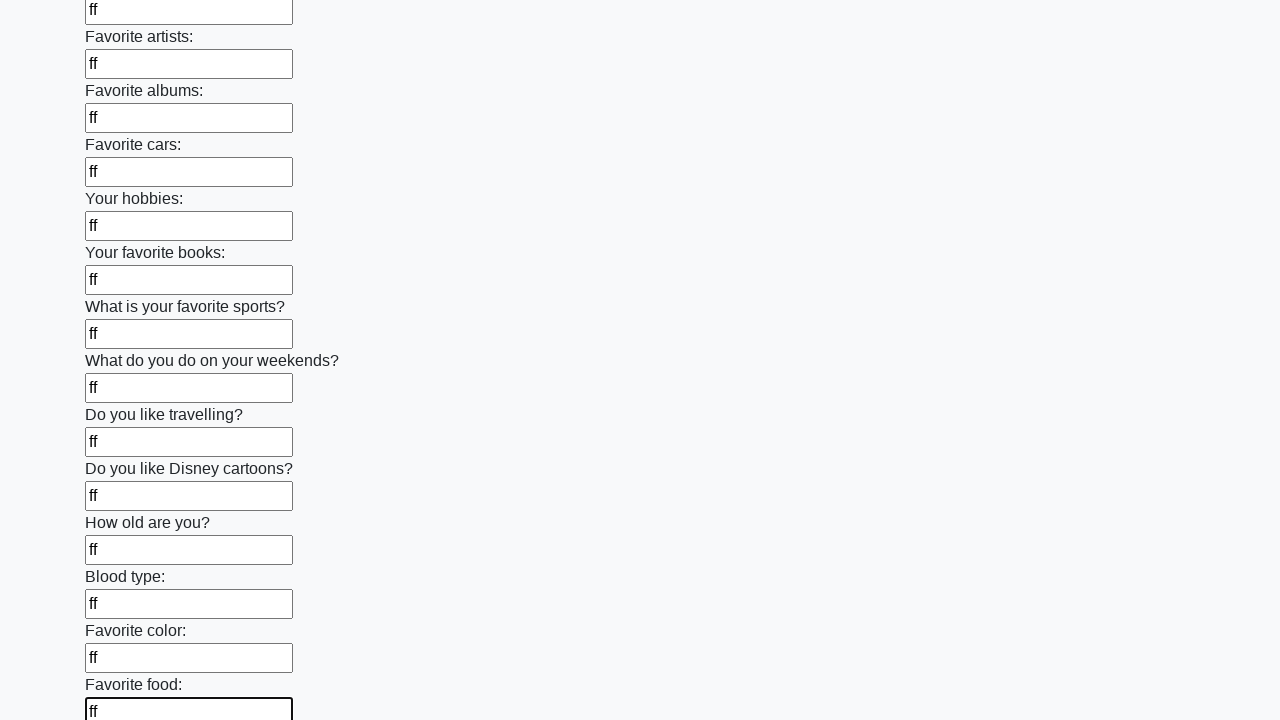

Filled an input field with 'ff' on input >> nth=21
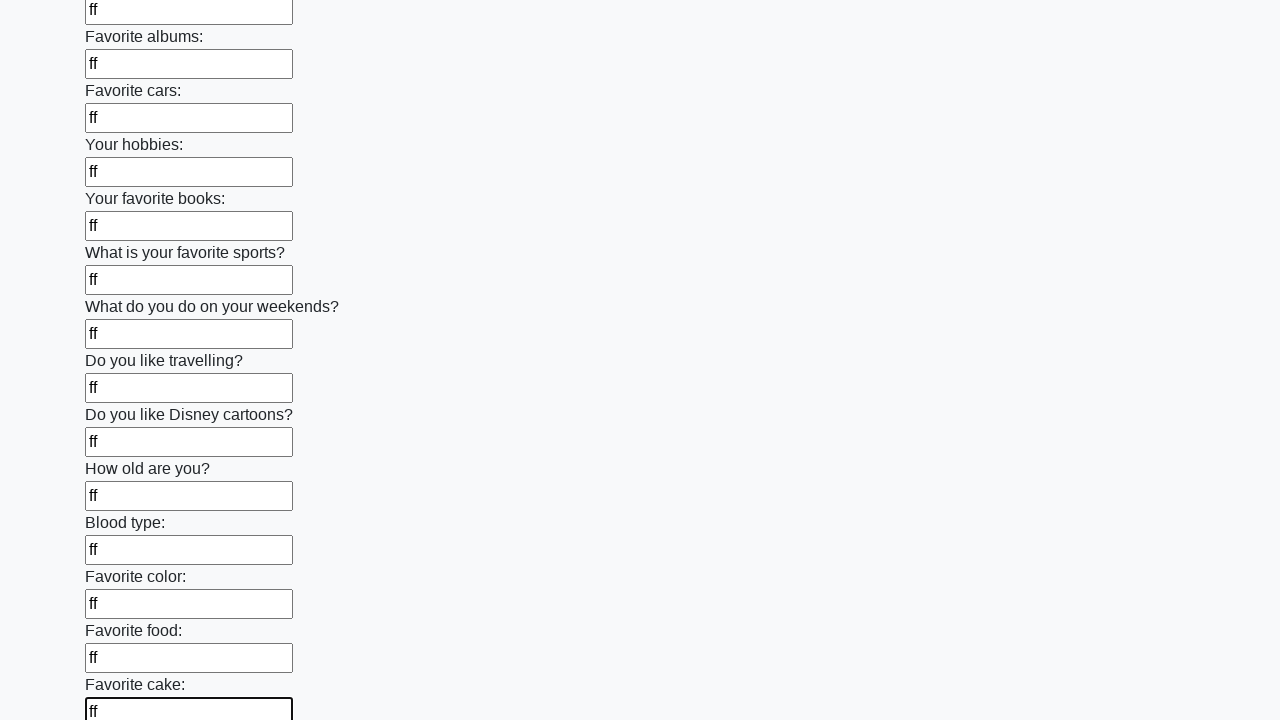

Filled an input field with 'ff' on input >> nth=22
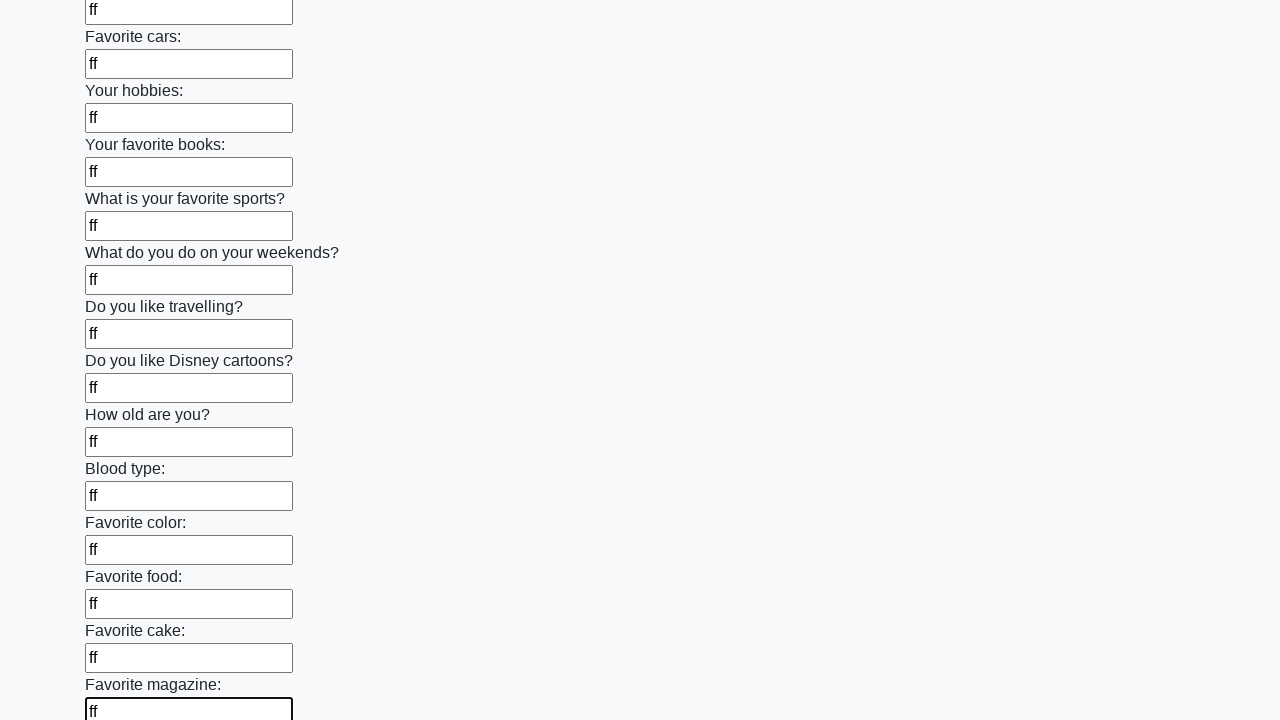

Filled an input field with 'ff' on input >> nth=23
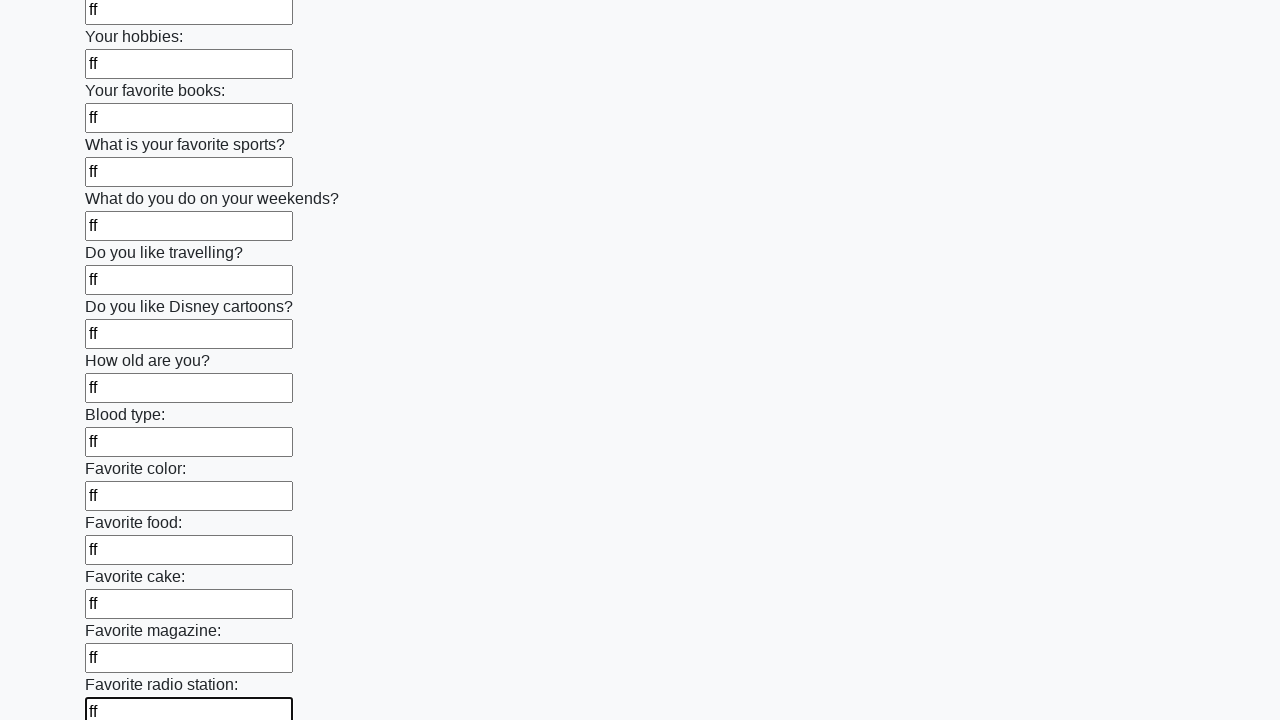

Filled an input field with 'ff' on input >> nth=24
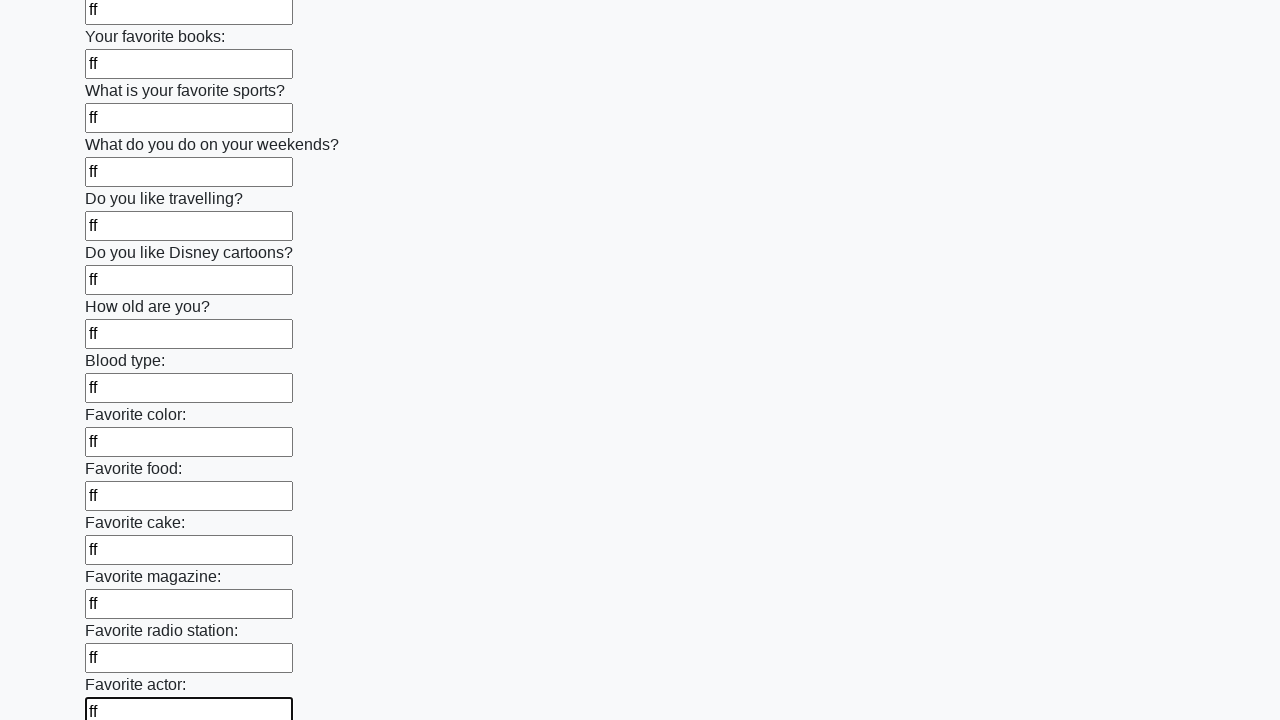

Filled an input field with 'ff' on input >> nth=25
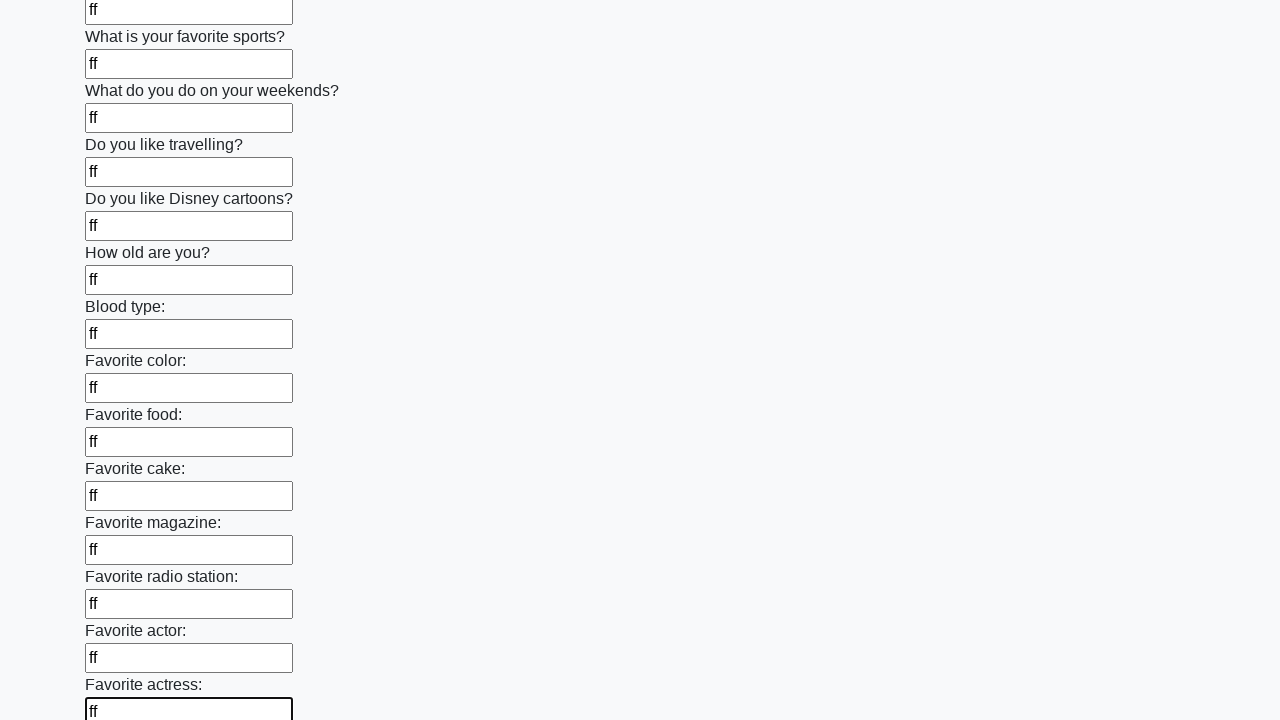

Filled an input field with 'ff' on input >> nth=26
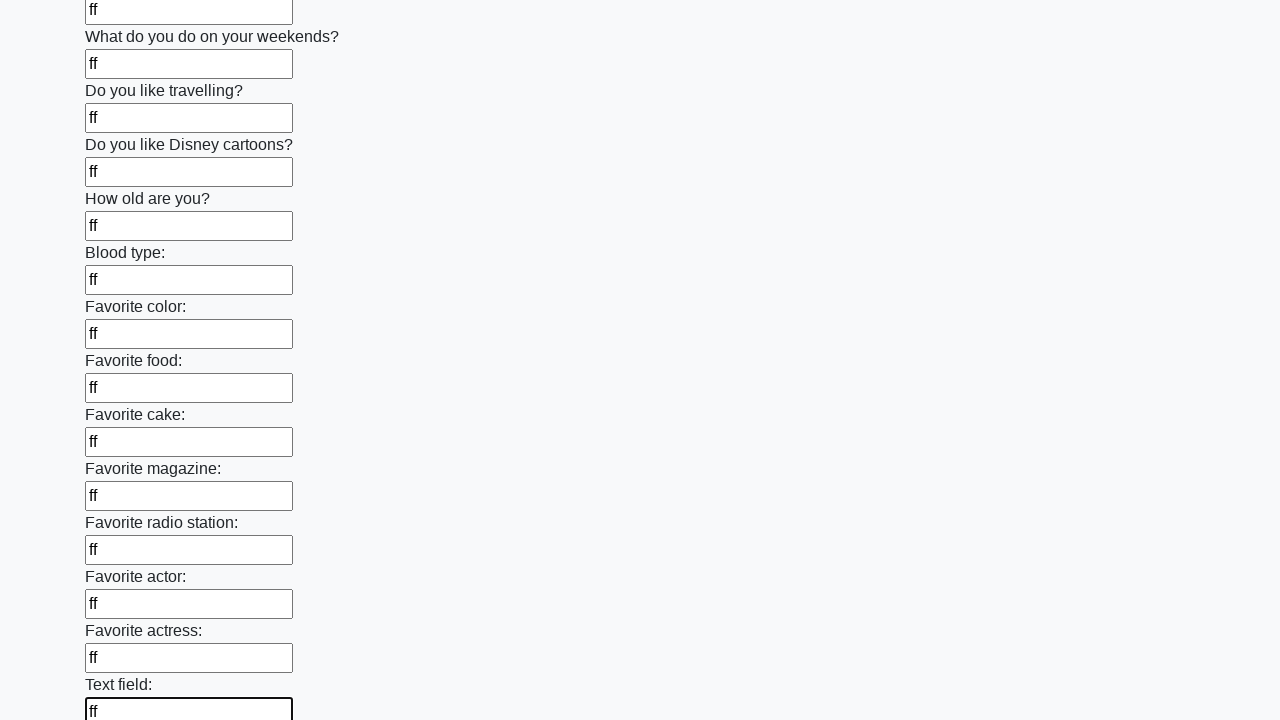

Filled an input field with 'ff' on input >> nth=27
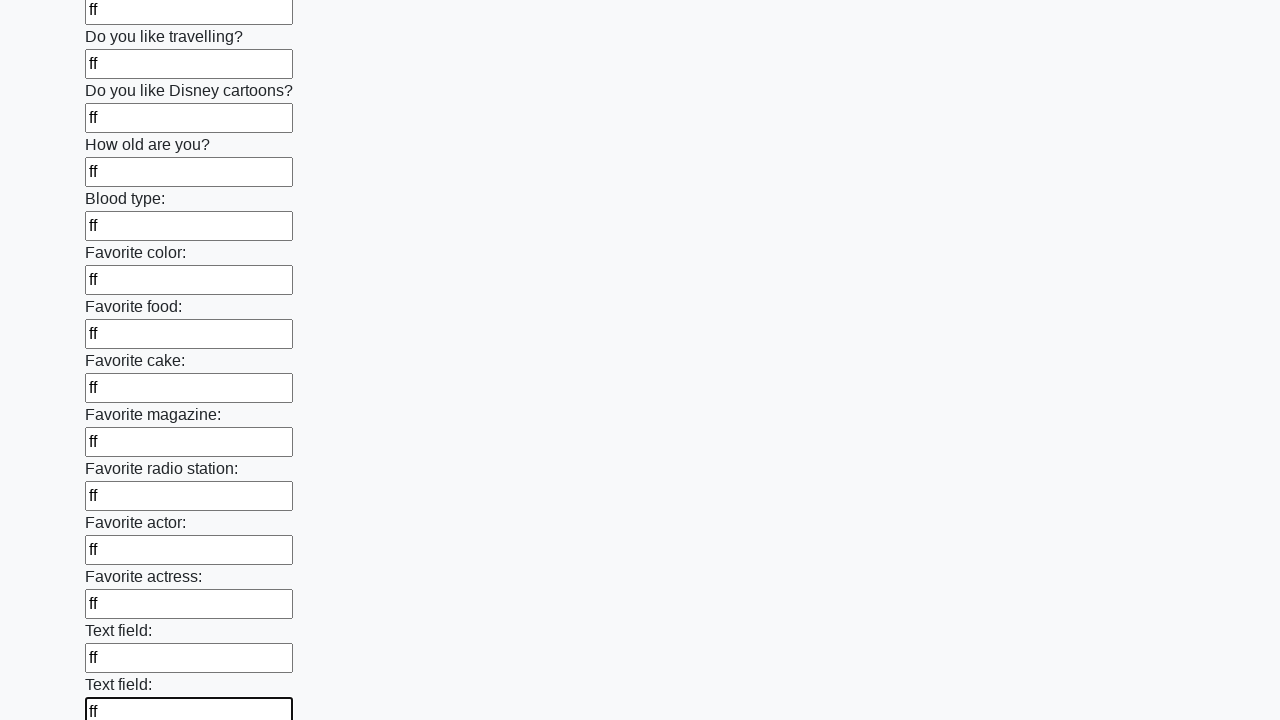

Filled an input field with 'ff' on input >> nth=28
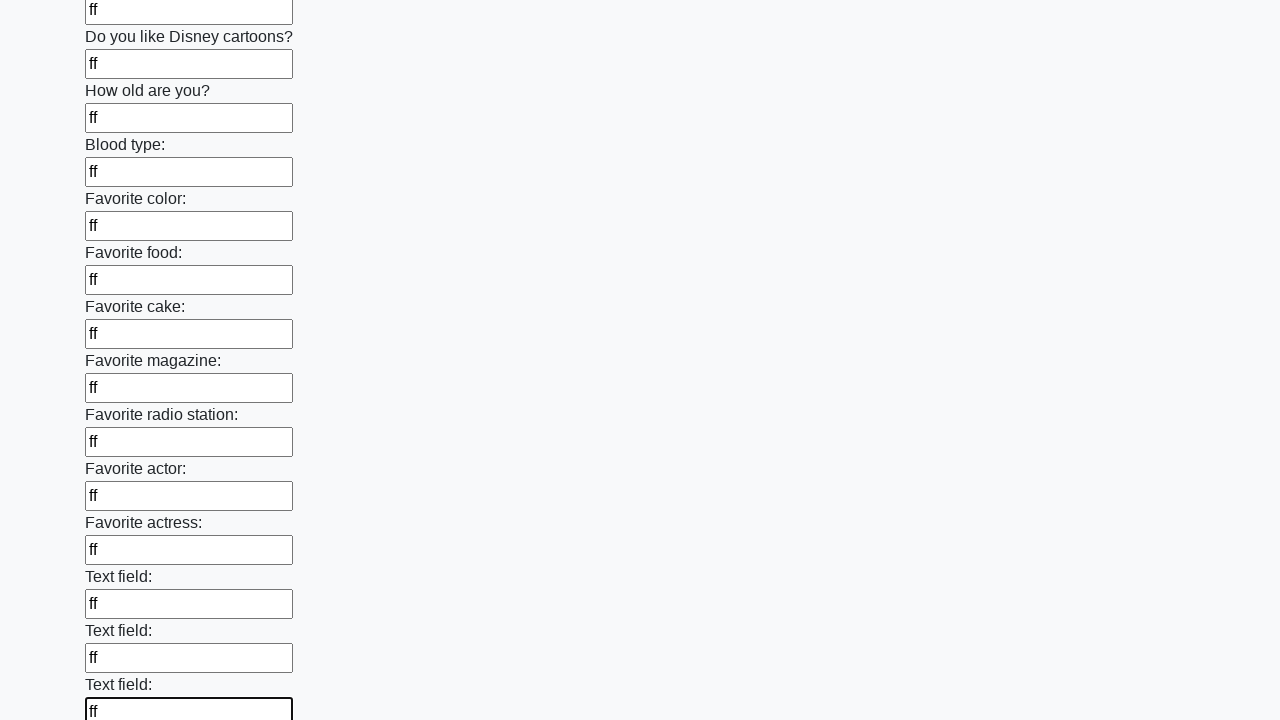

Filled an input field with 'ff' on input >> nth=29
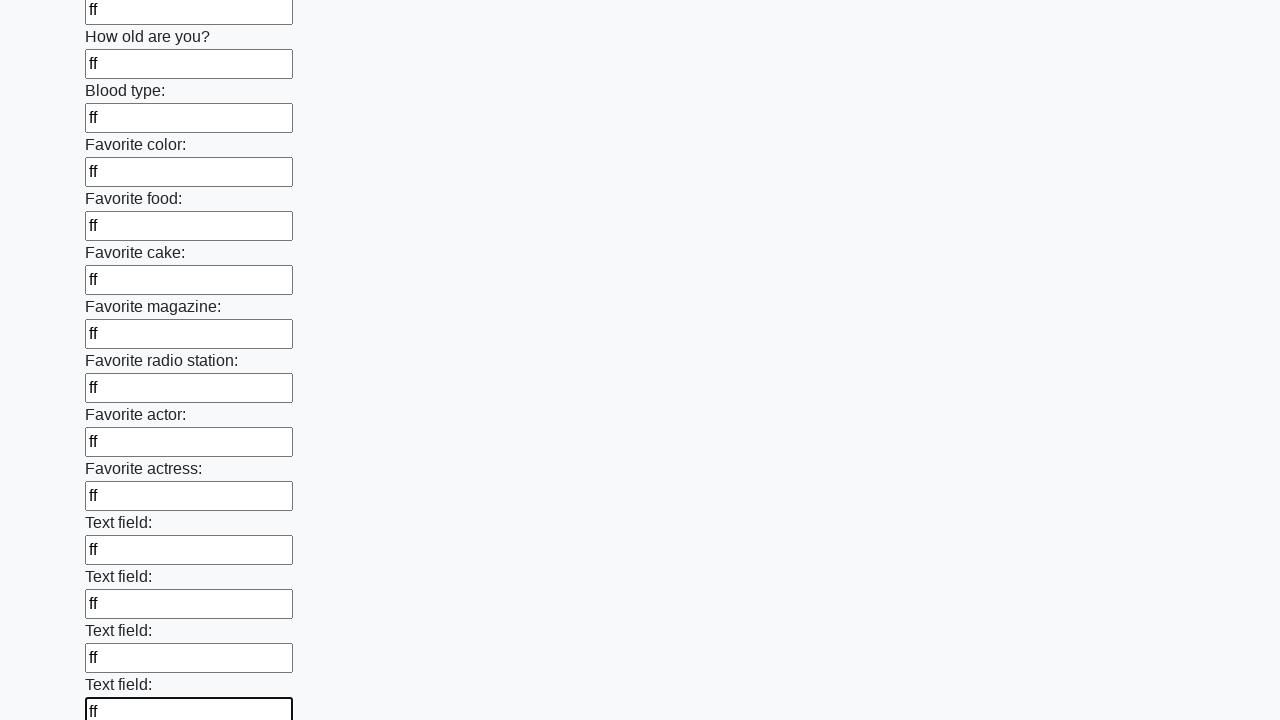

Filled an input field with 'ff' on input >> nth=30
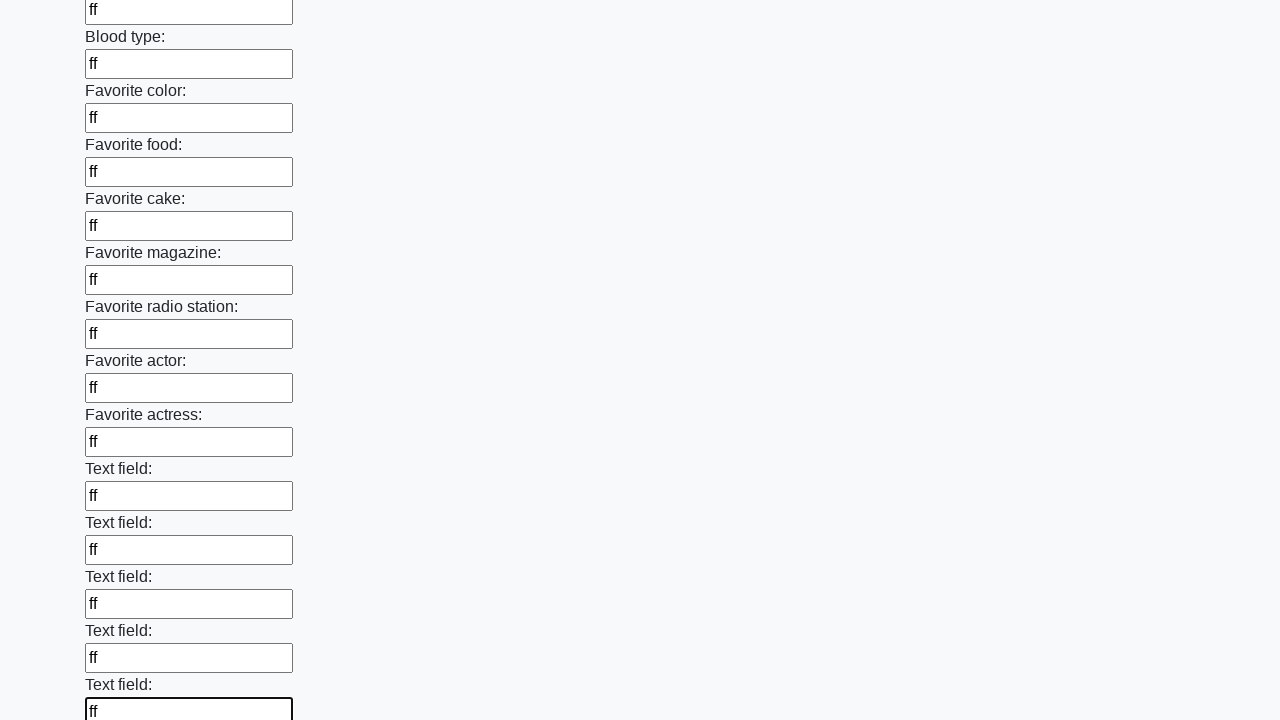

Filled an input field with 'ff' on input >> nth=31
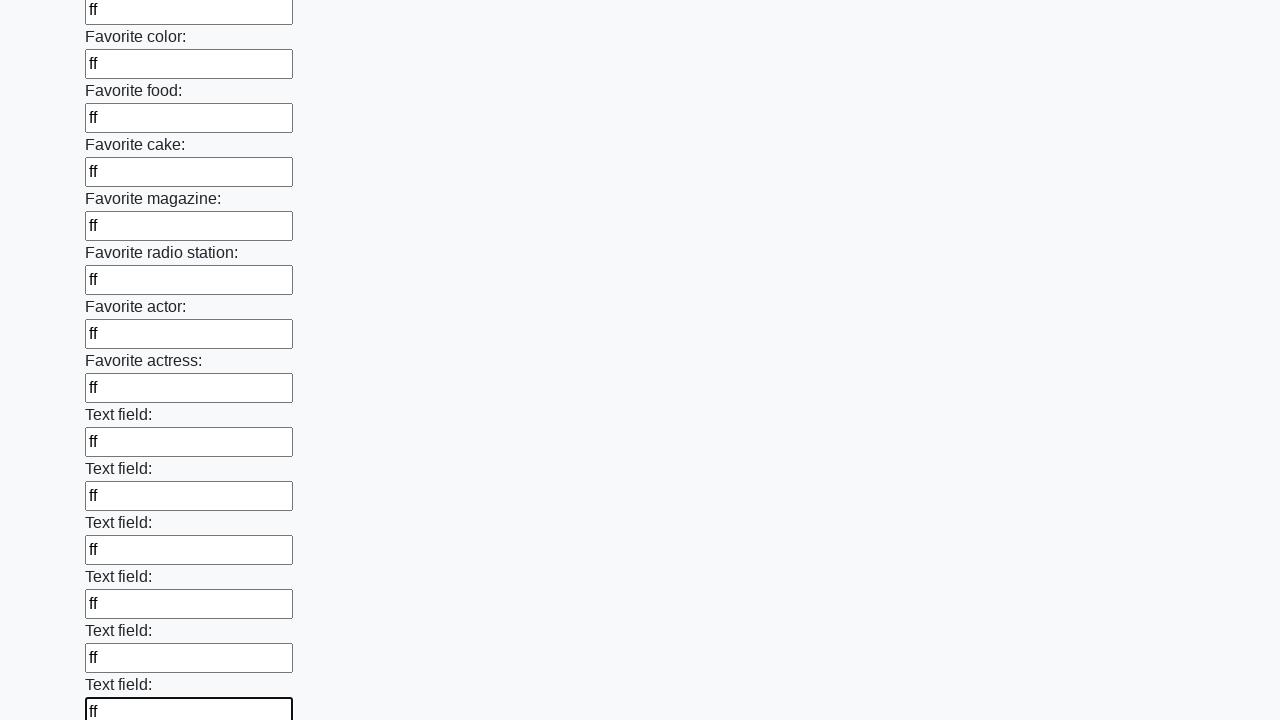

Filled an input field with 'ff' on input >> nth=32
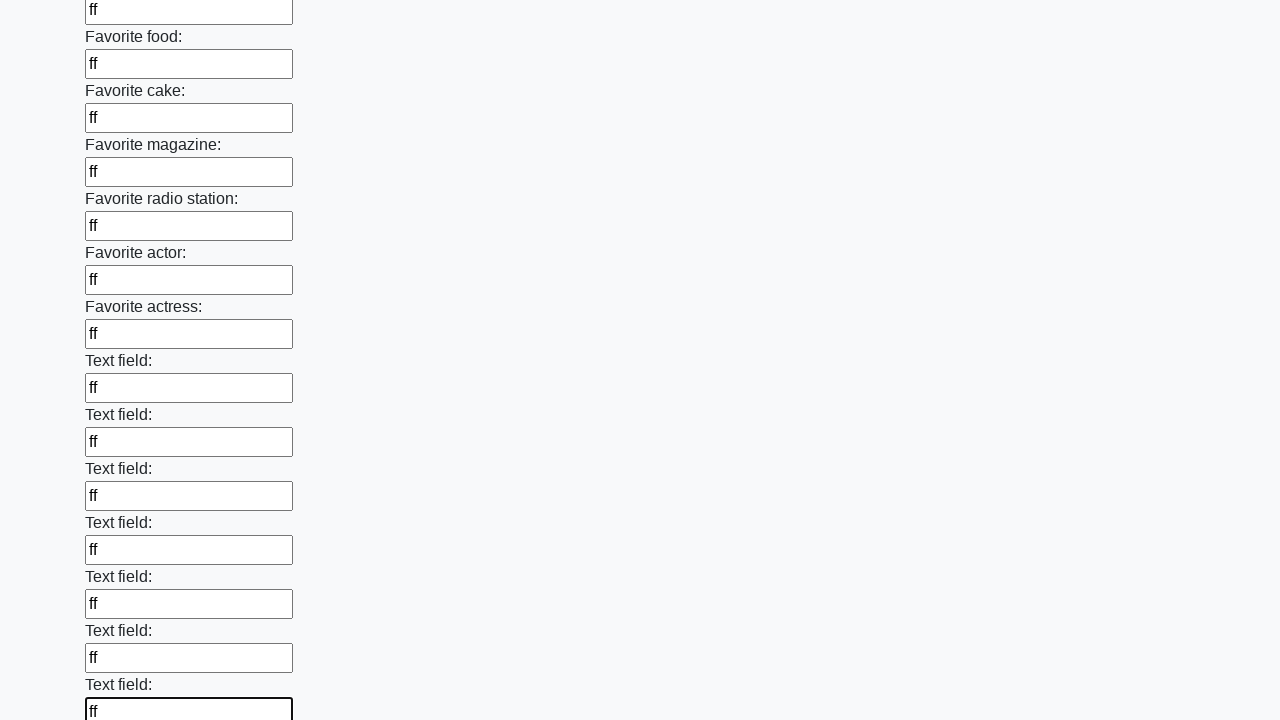

Filled an input field with 'ff' on input >> nth=33
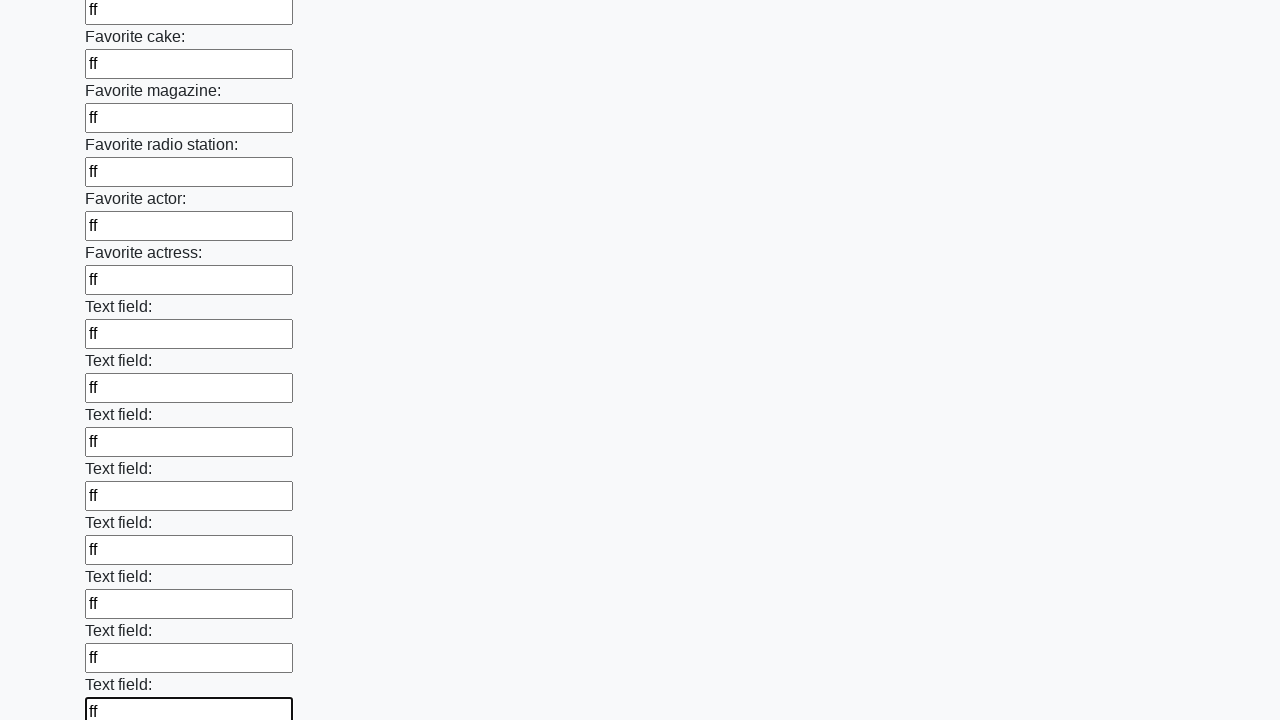

Filled an input field with 'ff' on input >> nth=34
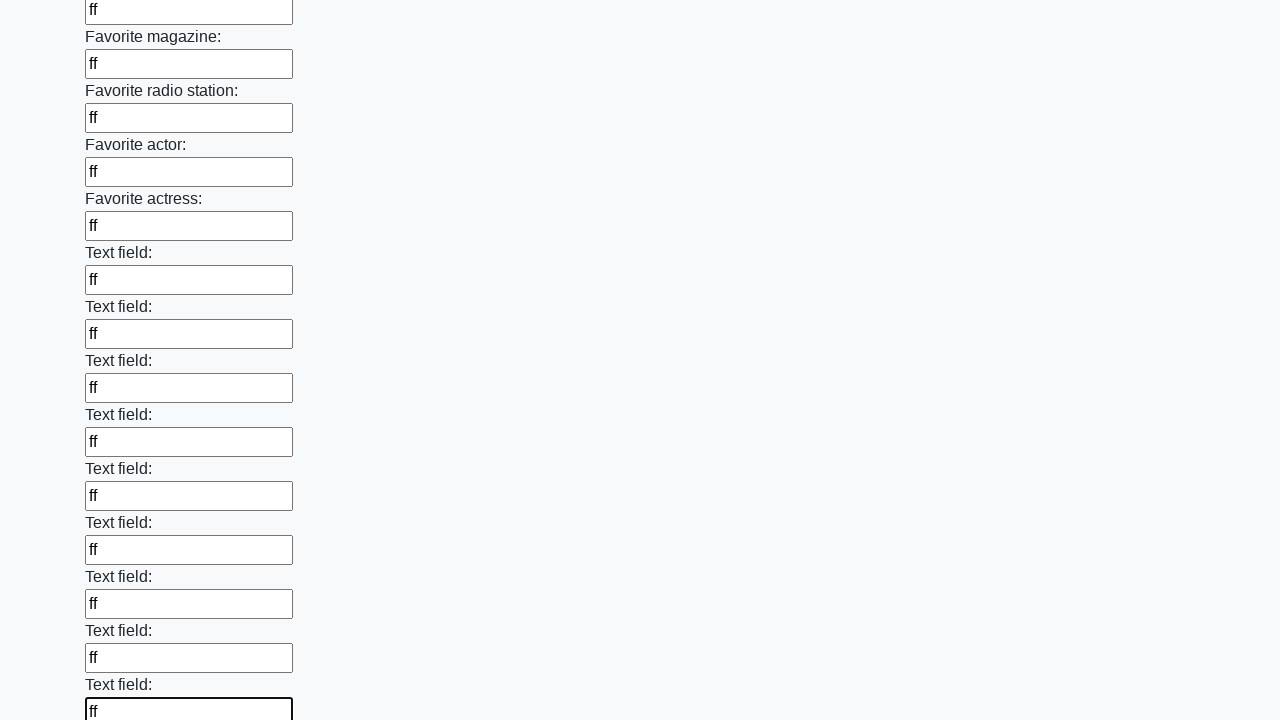

Filled an input field with 'ff' on input >> nth=35
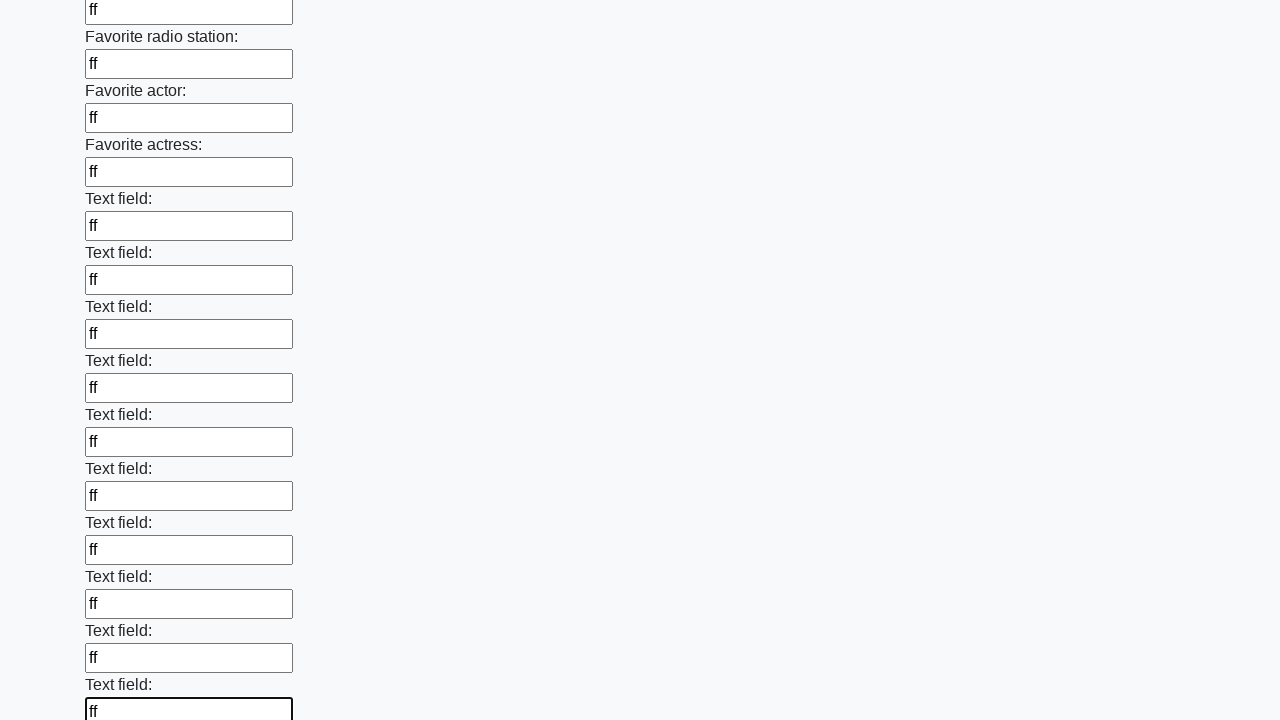

Filled an input field with 'ff' on input >> nth=36
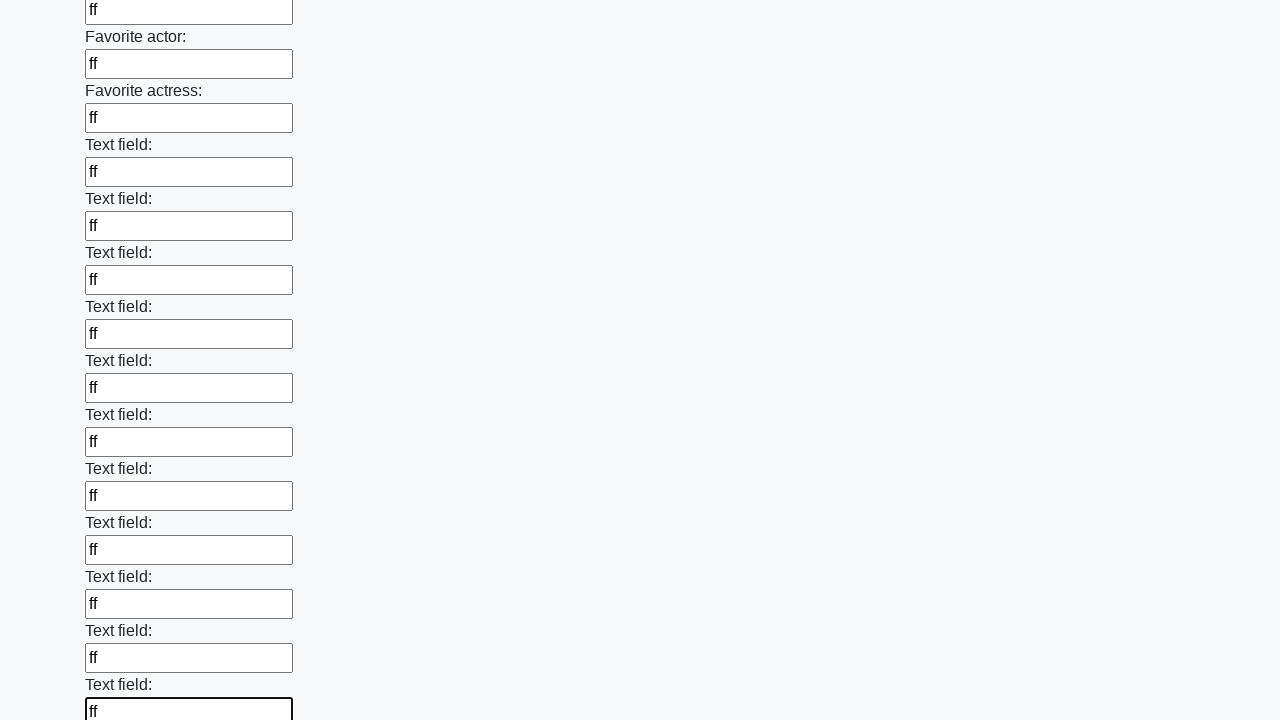

Filled an input field with 'ff' on input >> nth=37
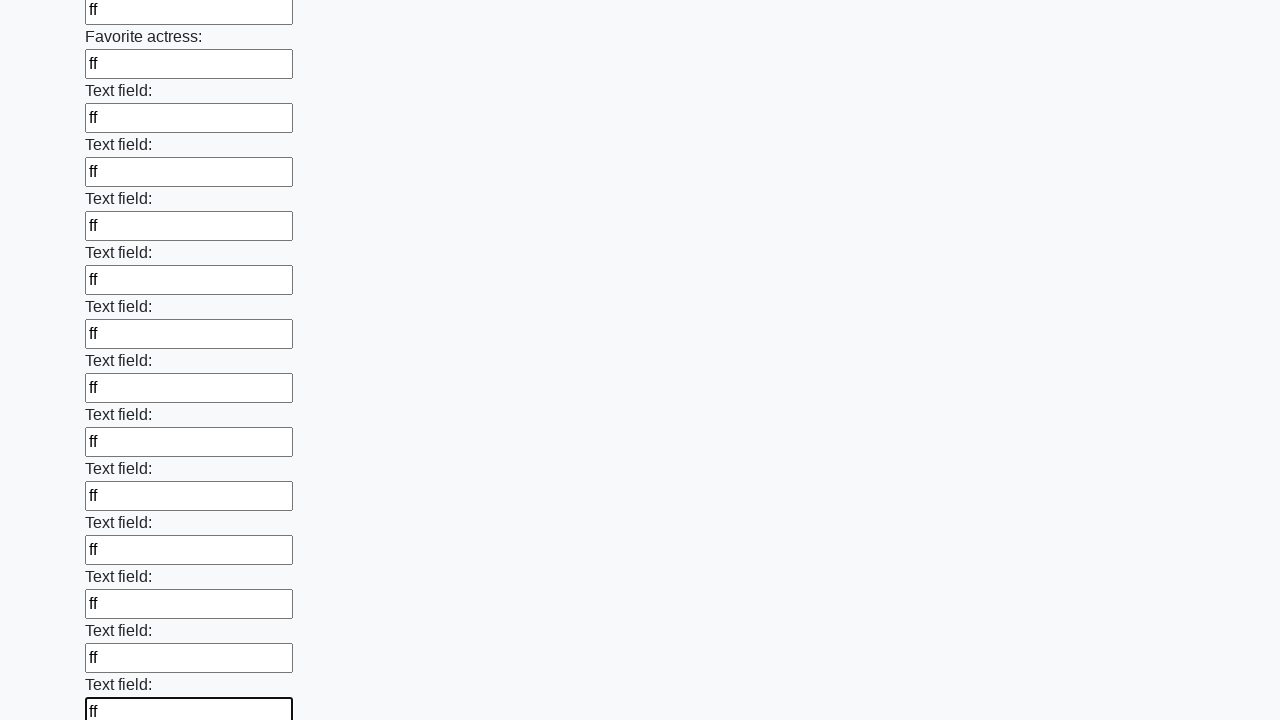

Filled an input field with 'ff' on input >> nth=38
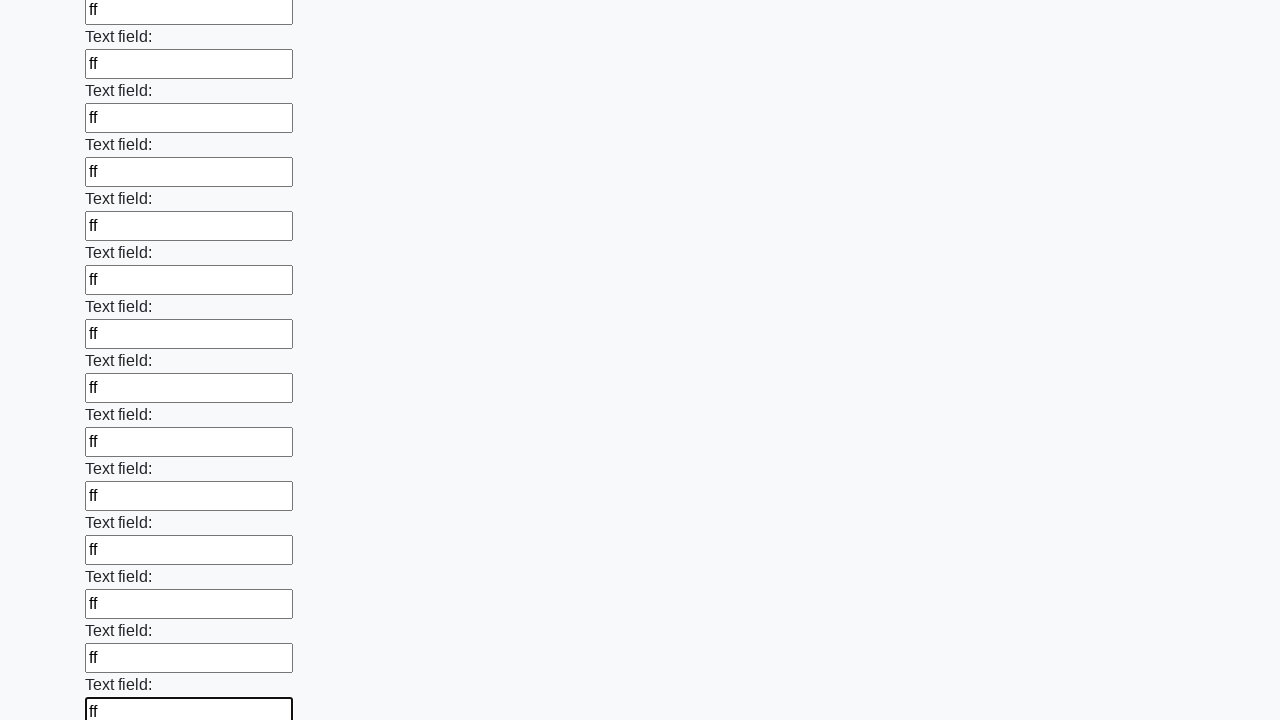

Filled an input field with 'ff' on input >> nth=39
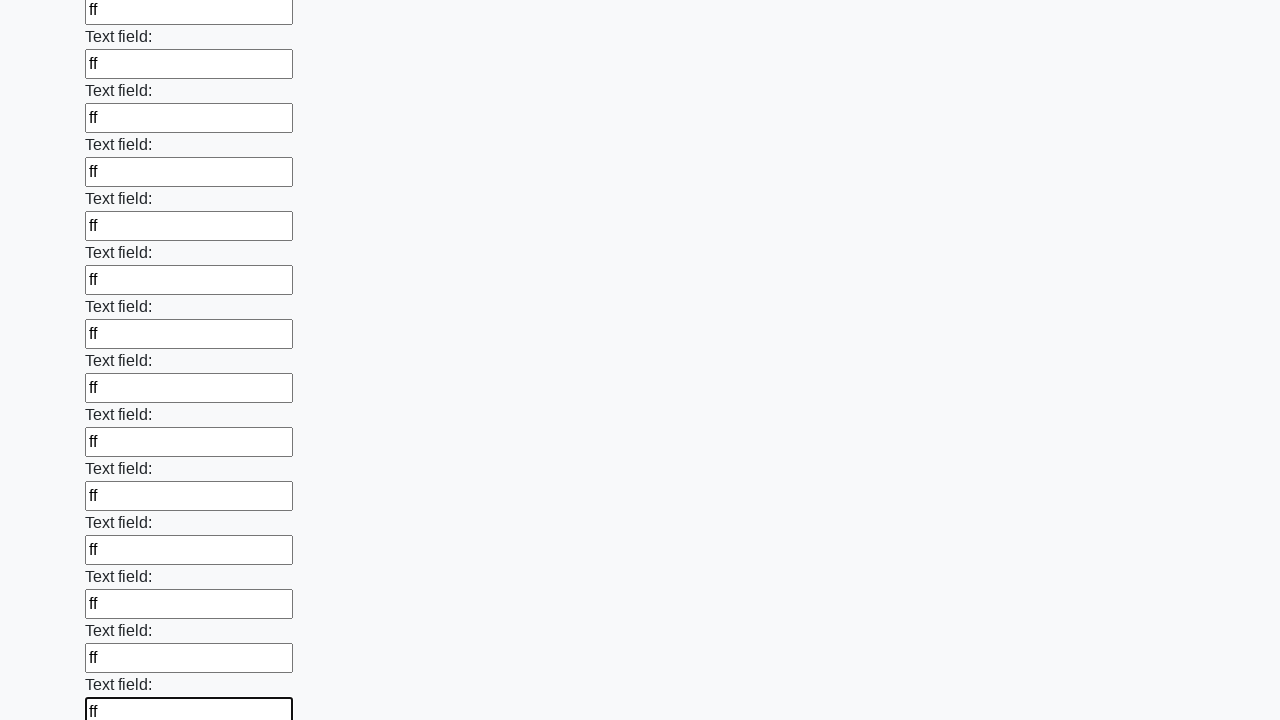

Filled an input field with 'ff' on input >> nth=40
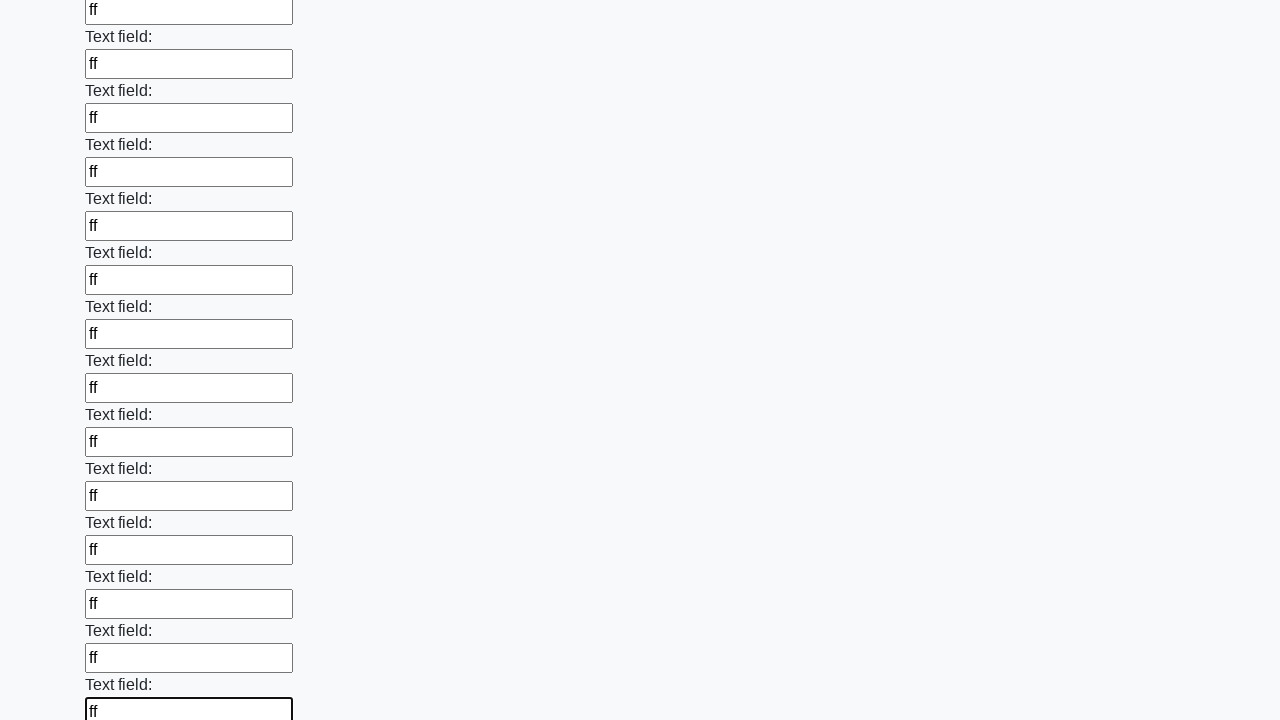

Filled an input field with 'ff' on input >> nth=41
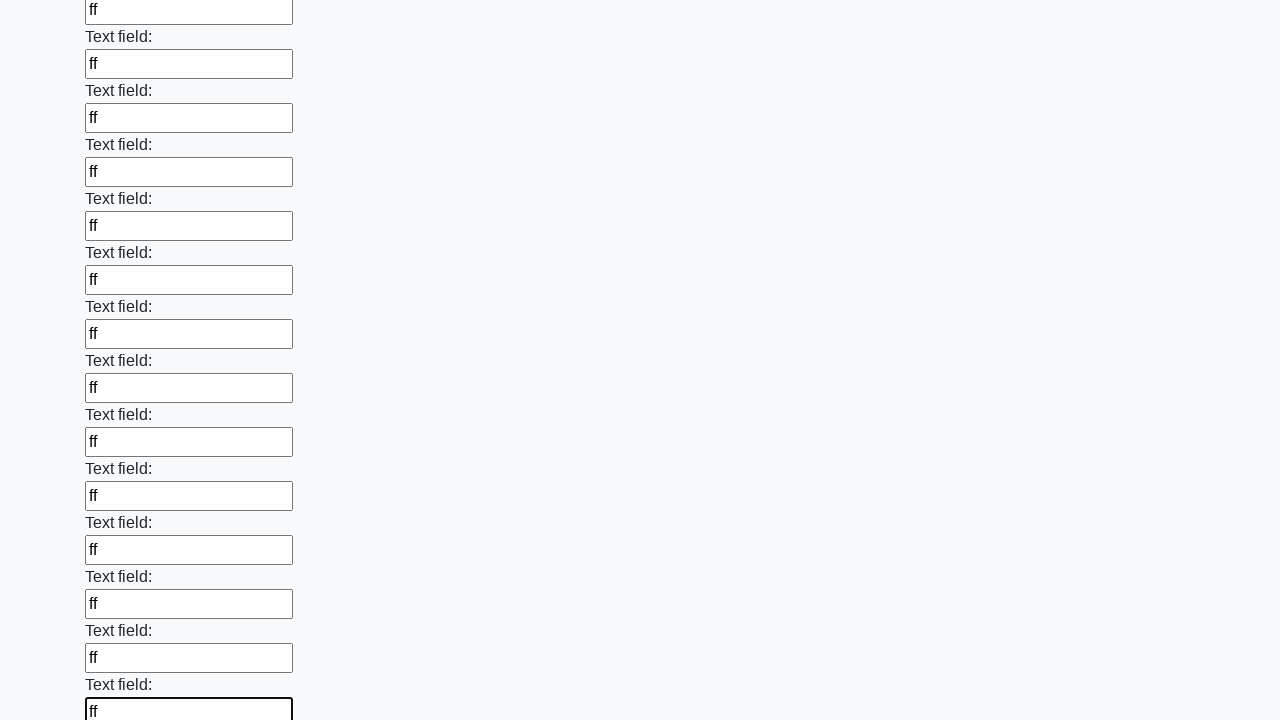

Filled an input field with 'ff' on input >> nth=42
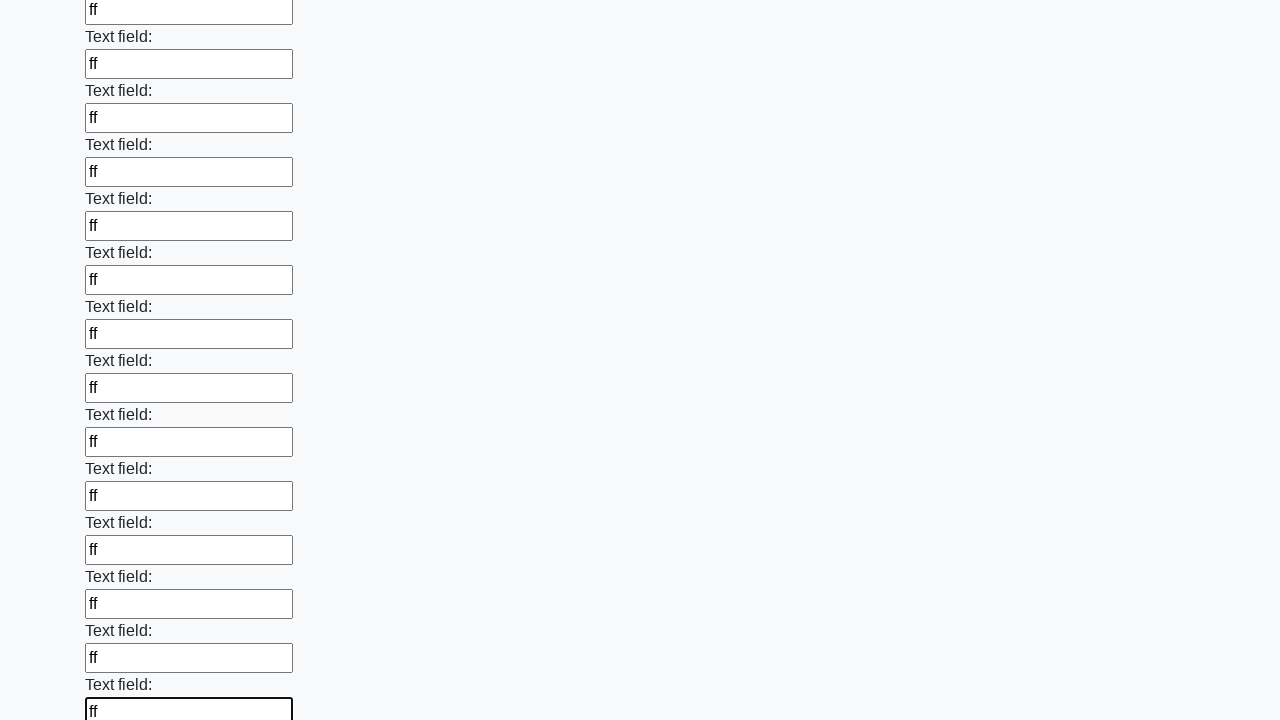

Filled an input field with 'ff' on input >> nth=43
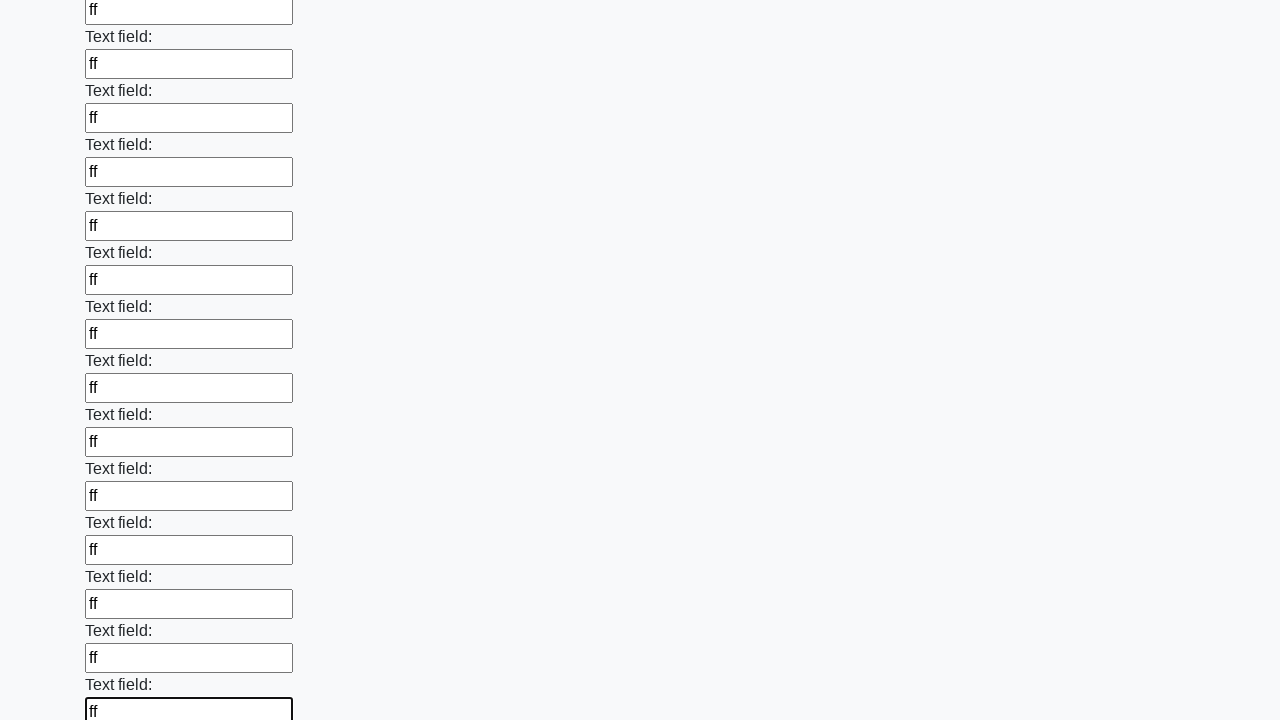

Filled an input field with 'ff' on input >> nth=44
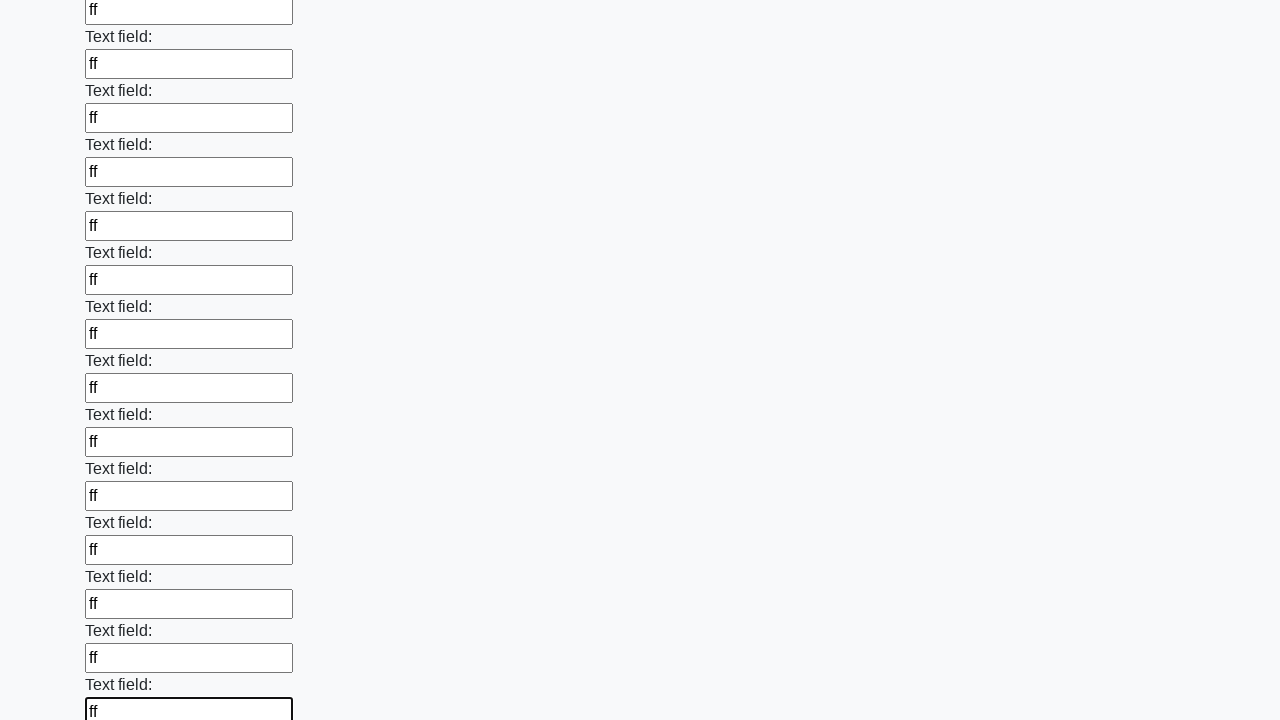

Filled an input field with 'ff' on input >> nth=45
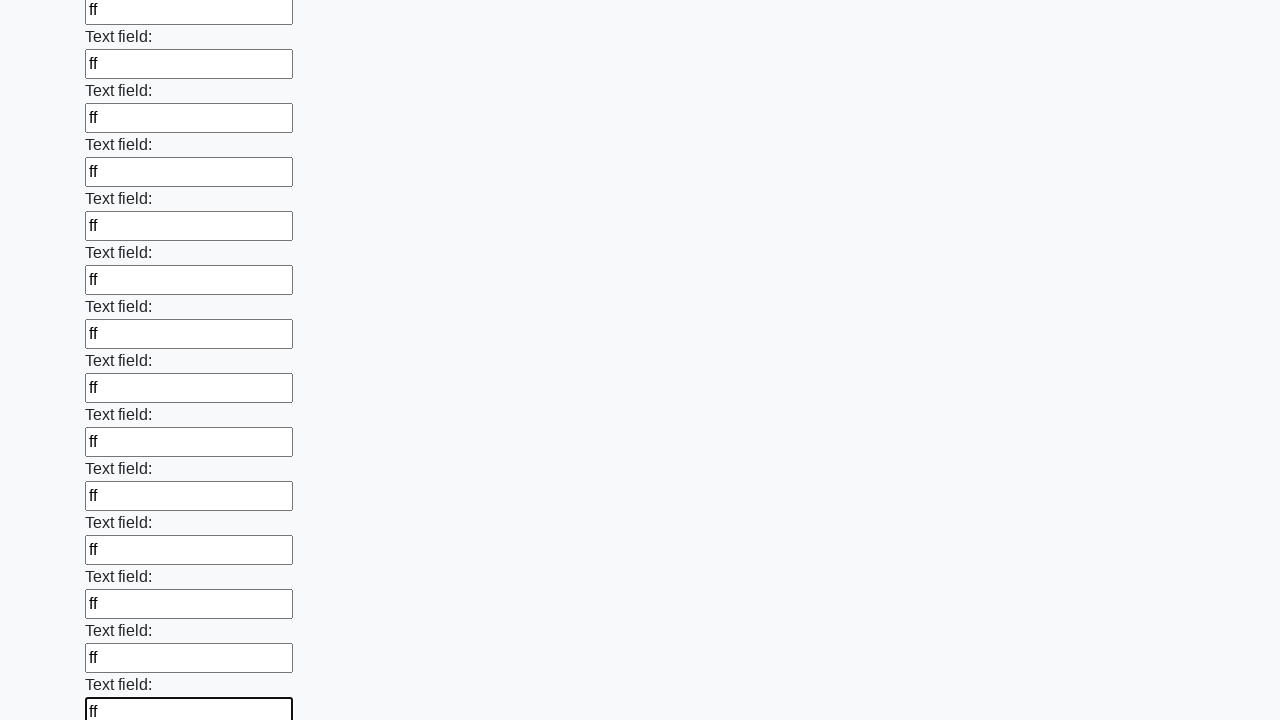

Filled an input field with 'ff' on input >> nth=46
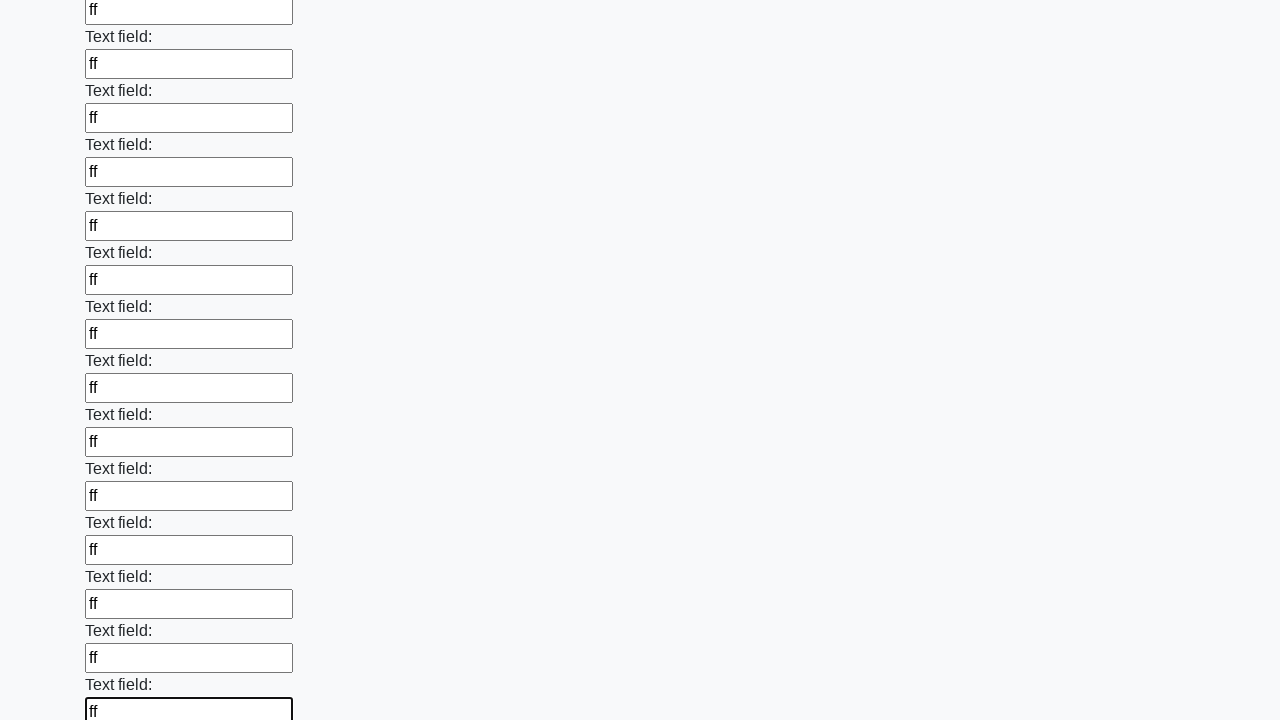

Filled an input field with 'ff' on input >> nth=47
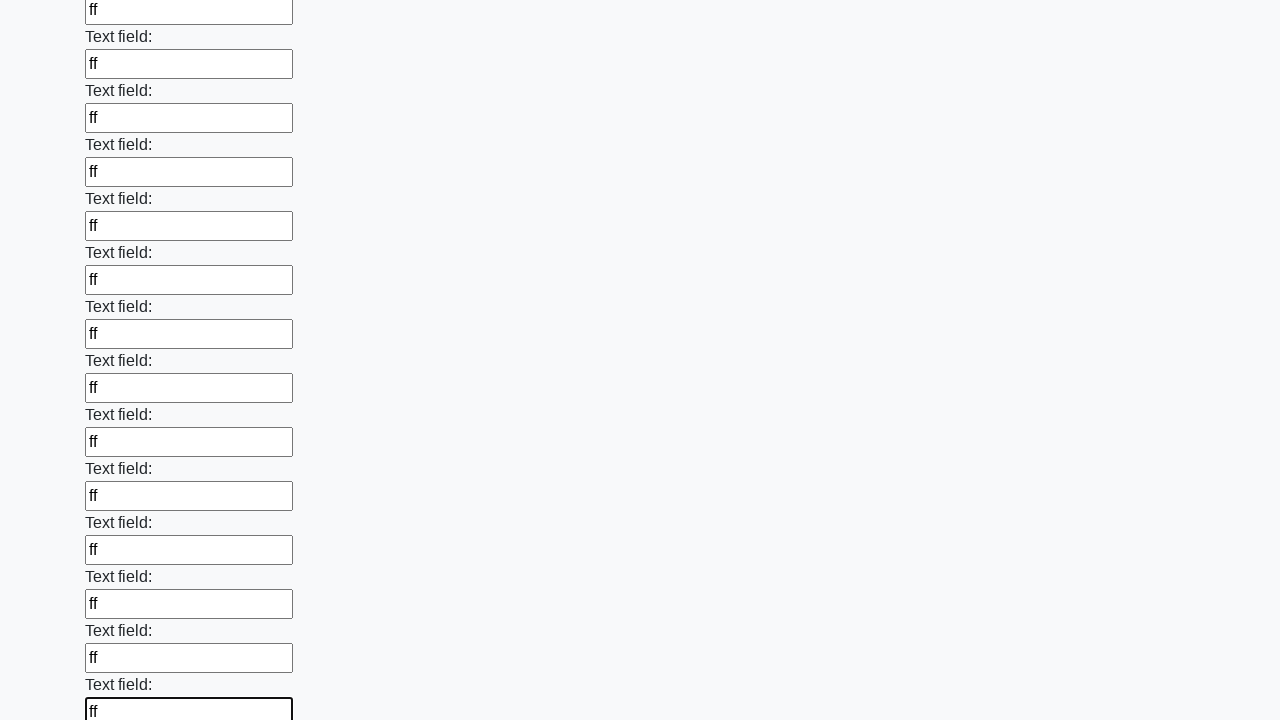

Filled an input field with 'ff' on input >> nth=48
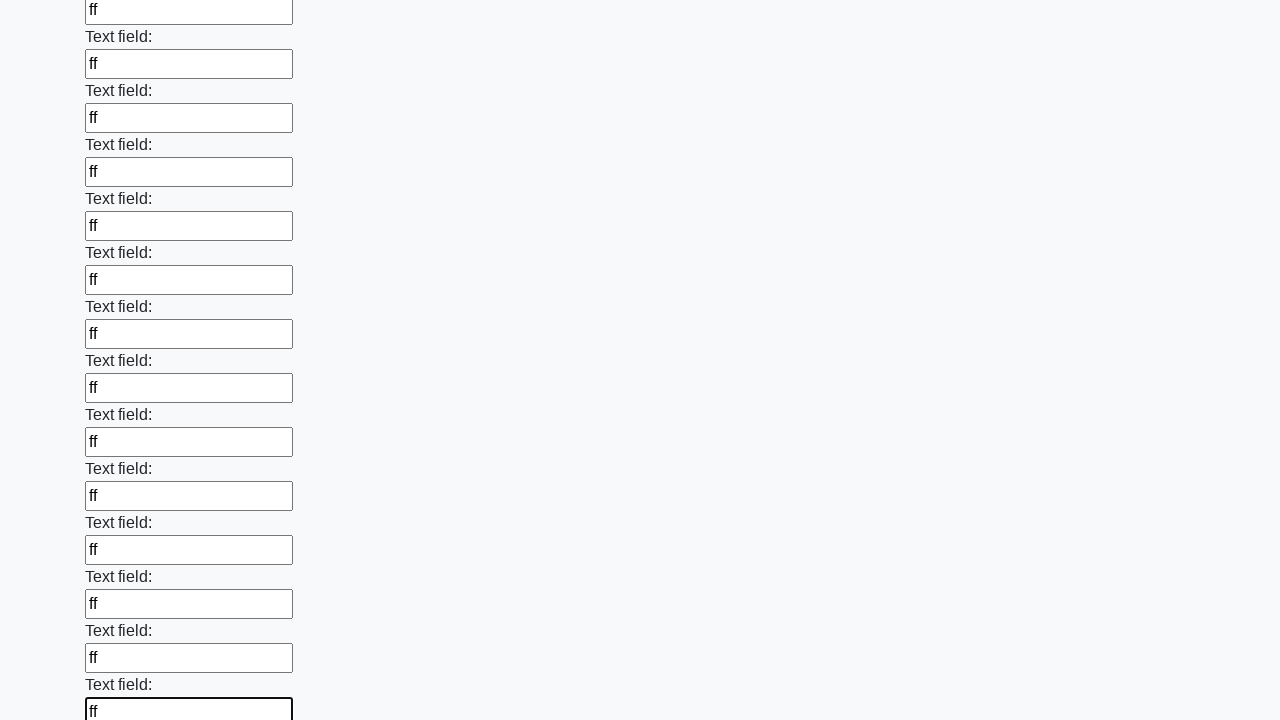

Filled an input field with 'ff' on input >> nth=49
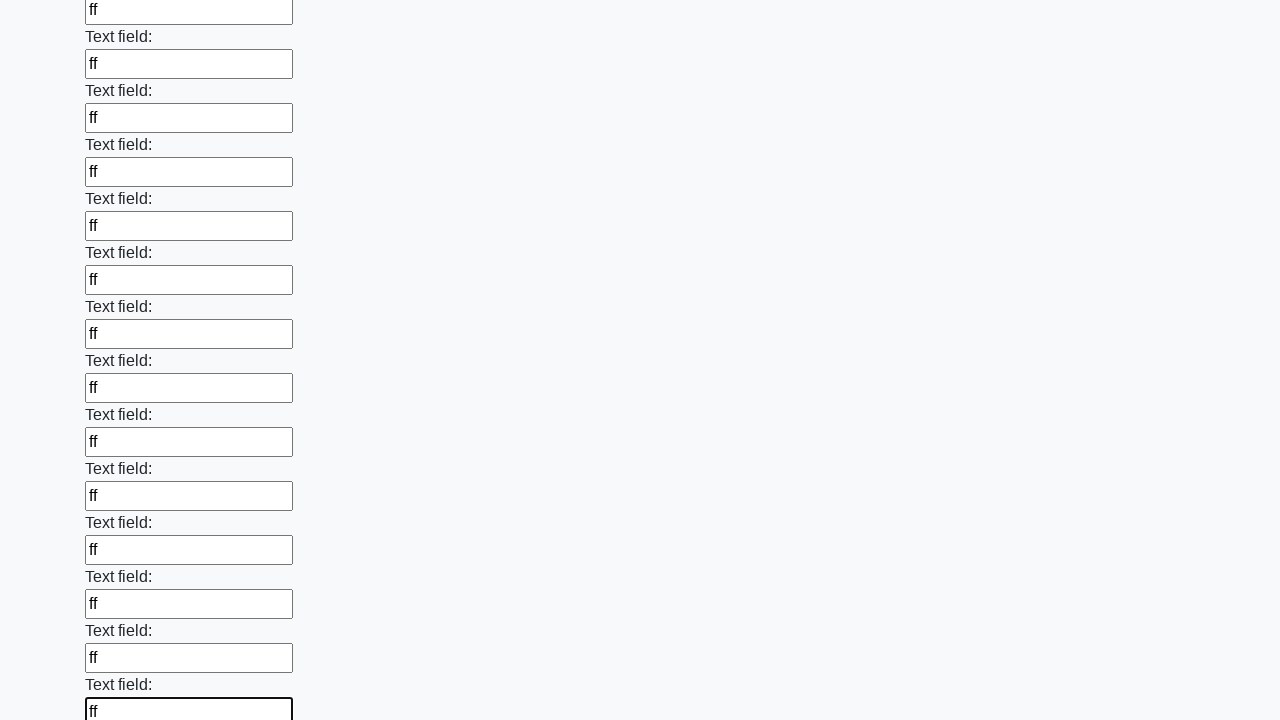

Filled an input field with 'ff' on input >> nth=50
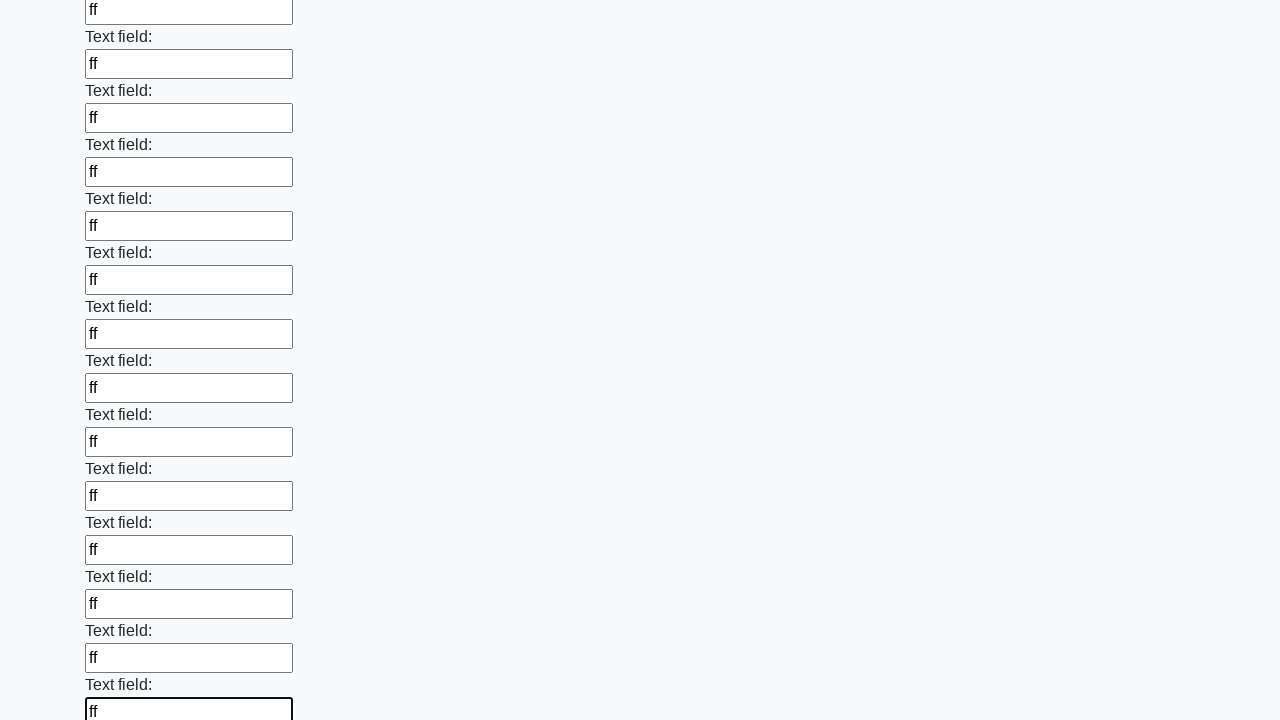

Filled an input field with 'ff' on input >> nth=51
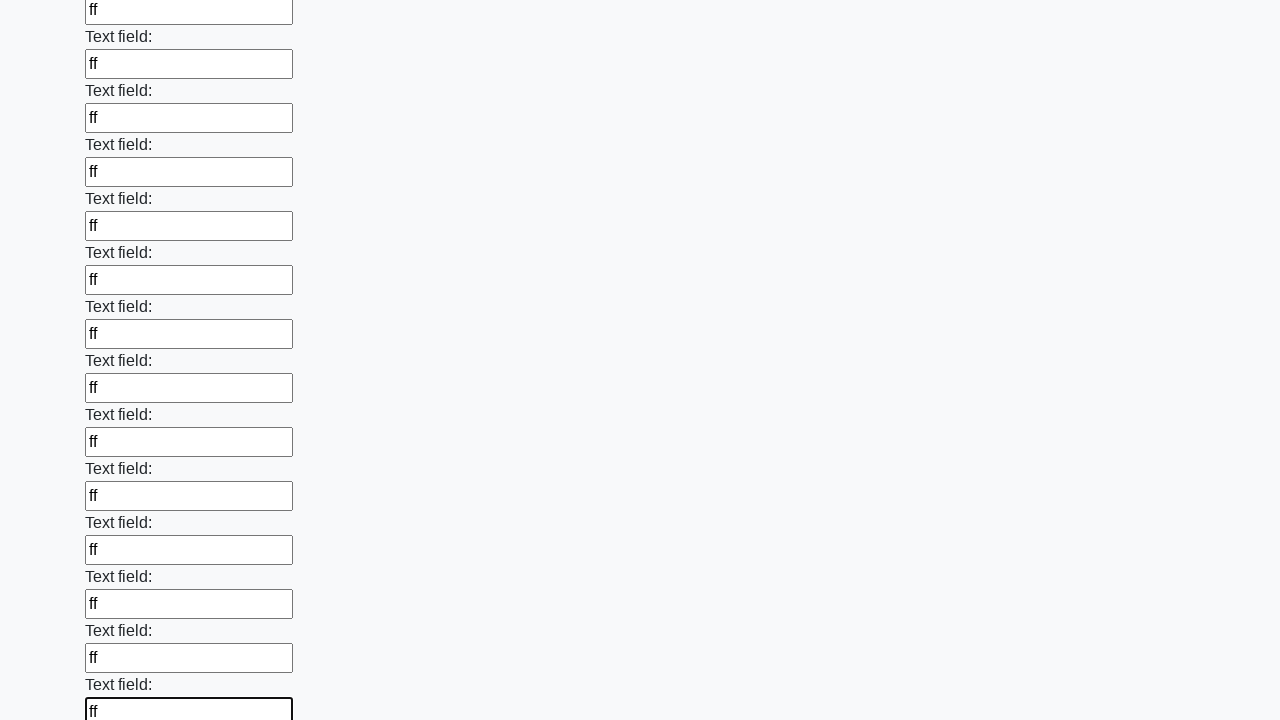

Filled an input field with 'ff' on input >> nth=52
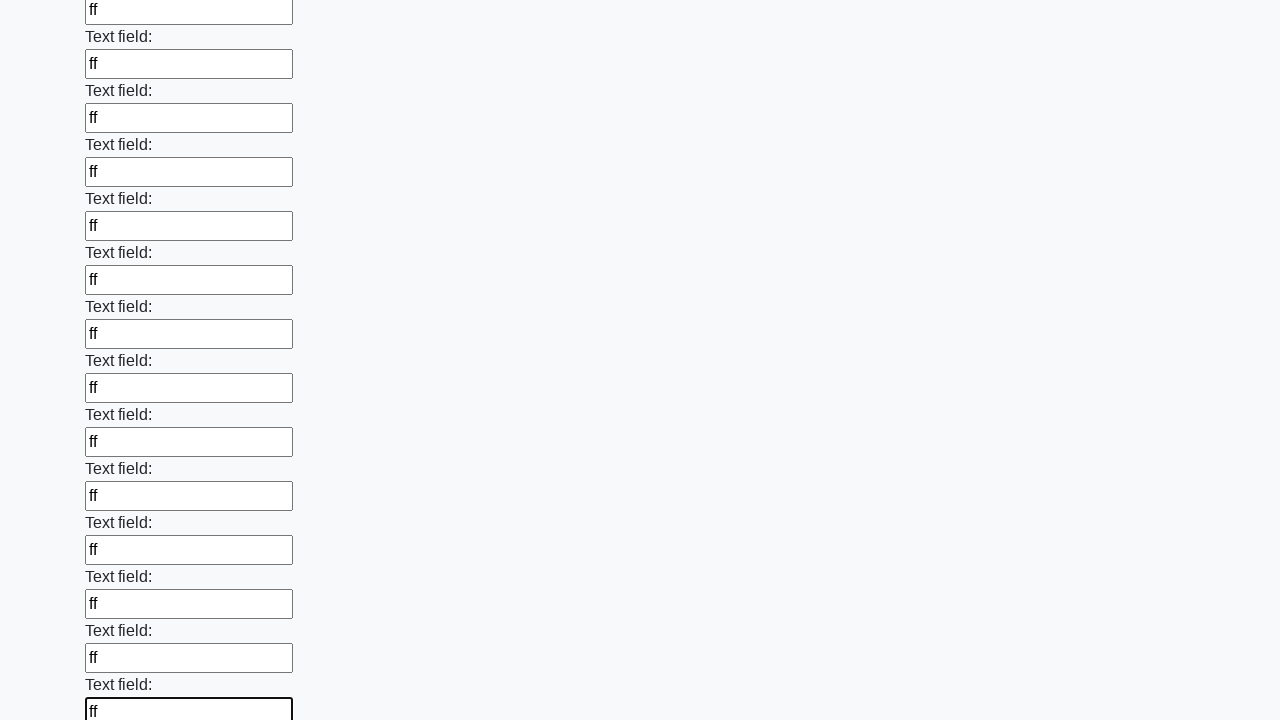

Filled an input field with 'ff' on input >> nth=53
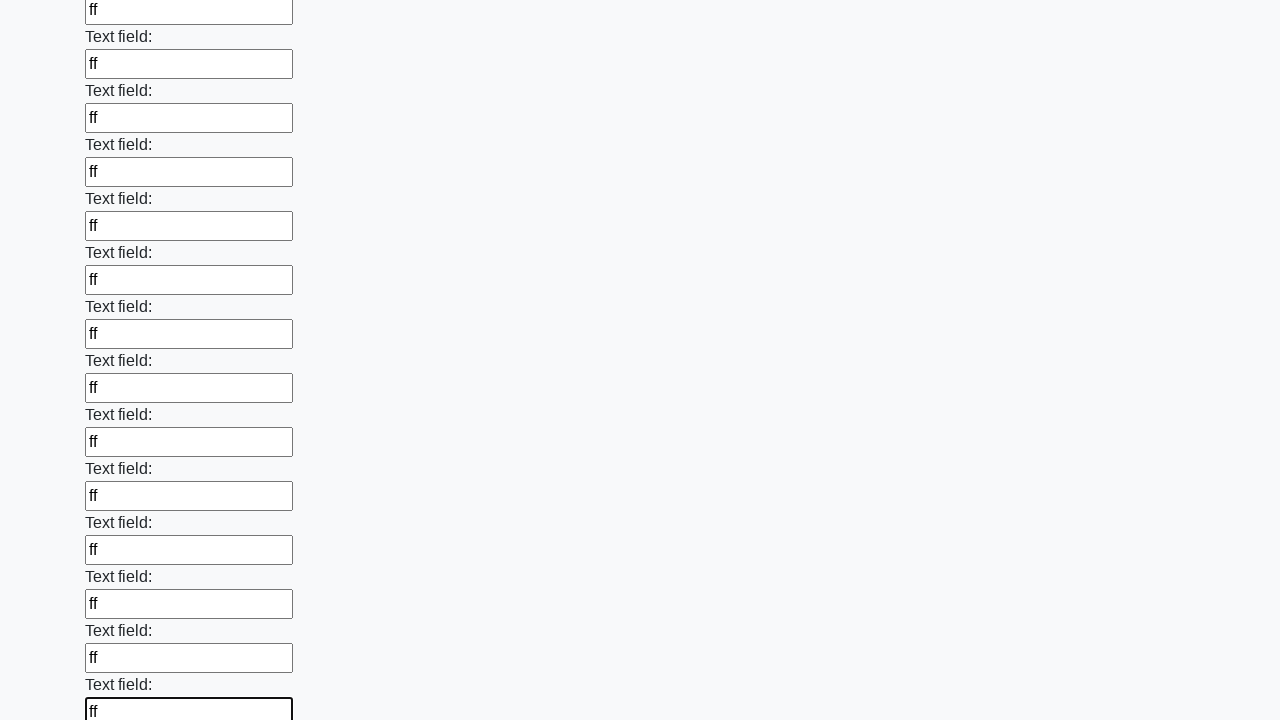

Filled an input field with 'ff' on input >> nth=54
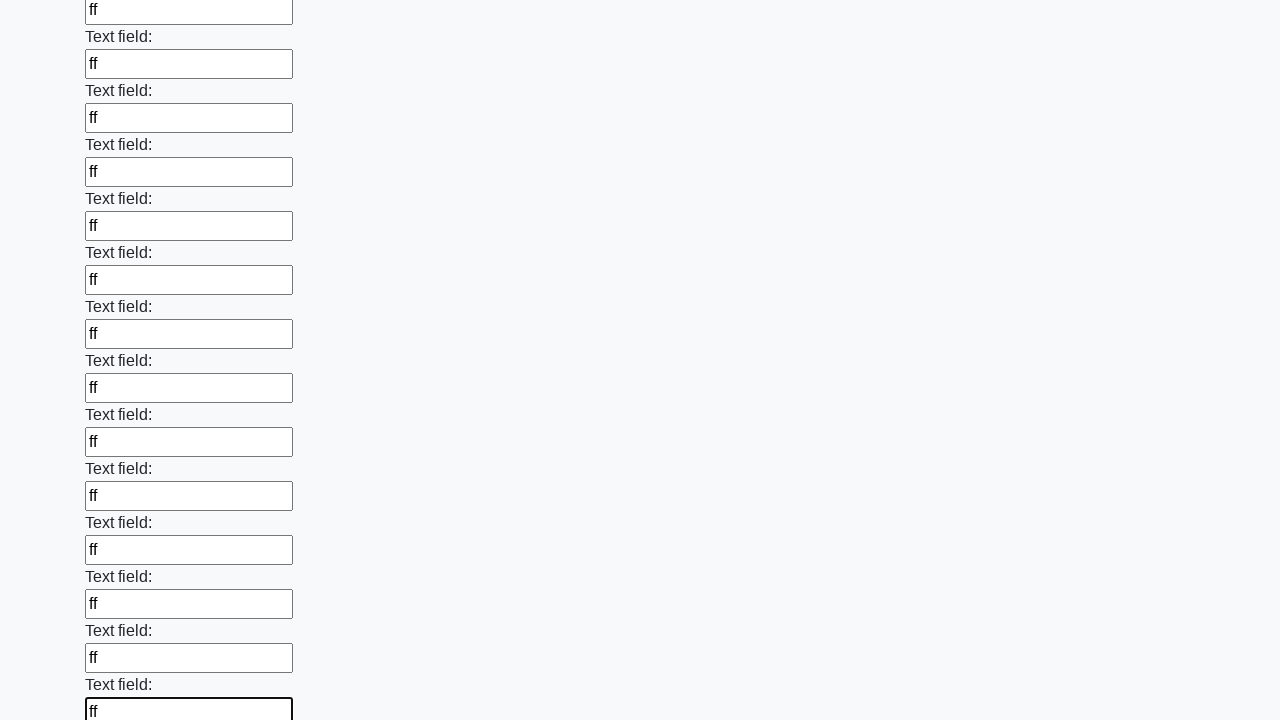

Filled an input field with 'ff' on input >> nth=55
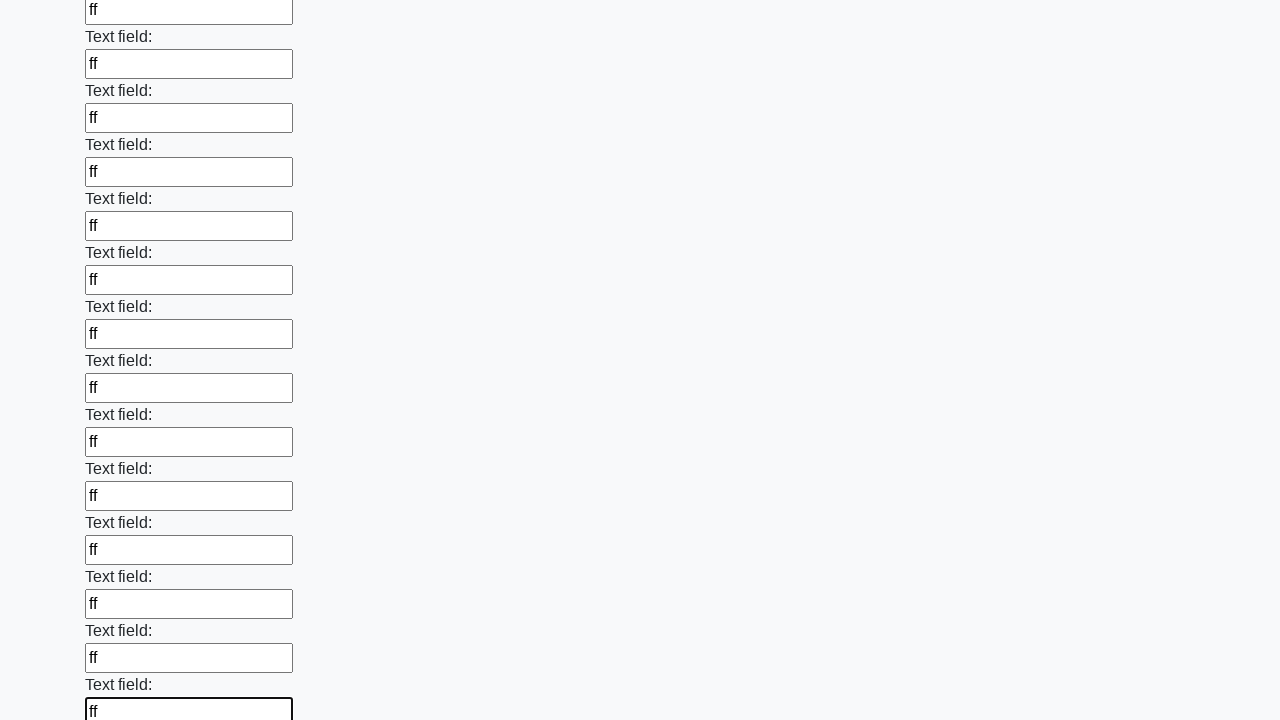

Filled an input field with 'ff' on input >> nth=56
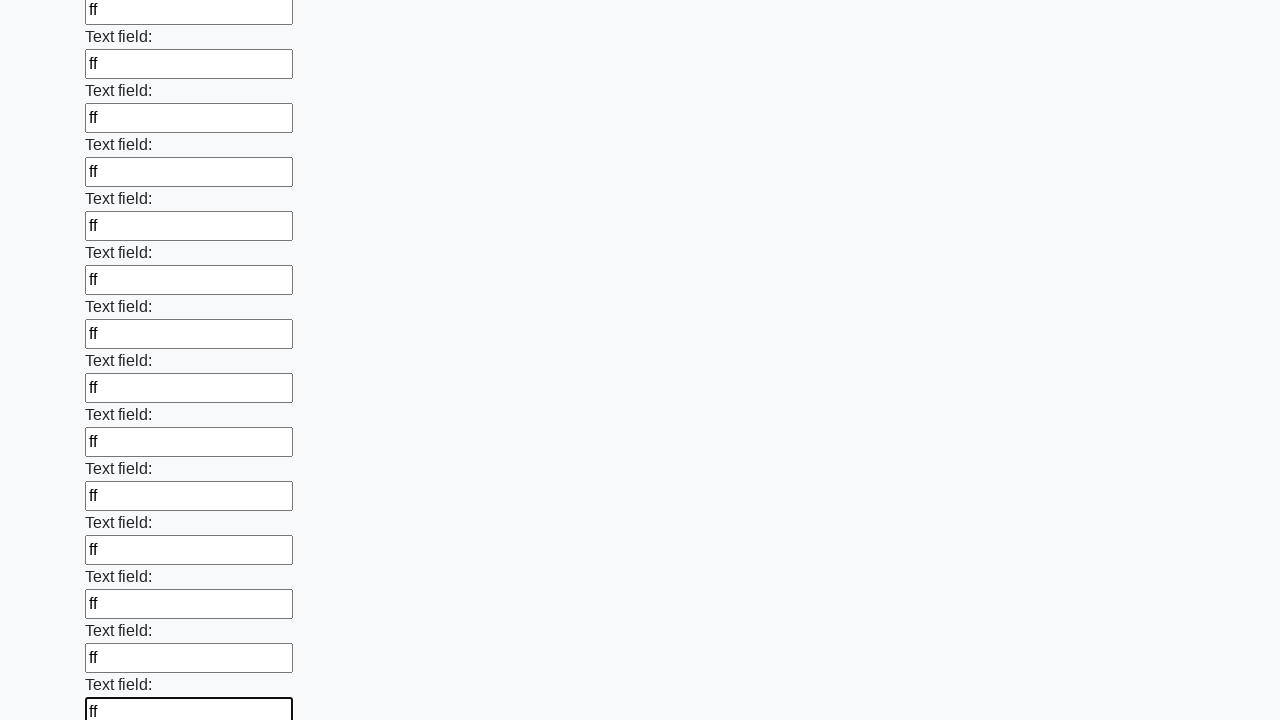

Filled an input field with 'ff' on input >> nth=57
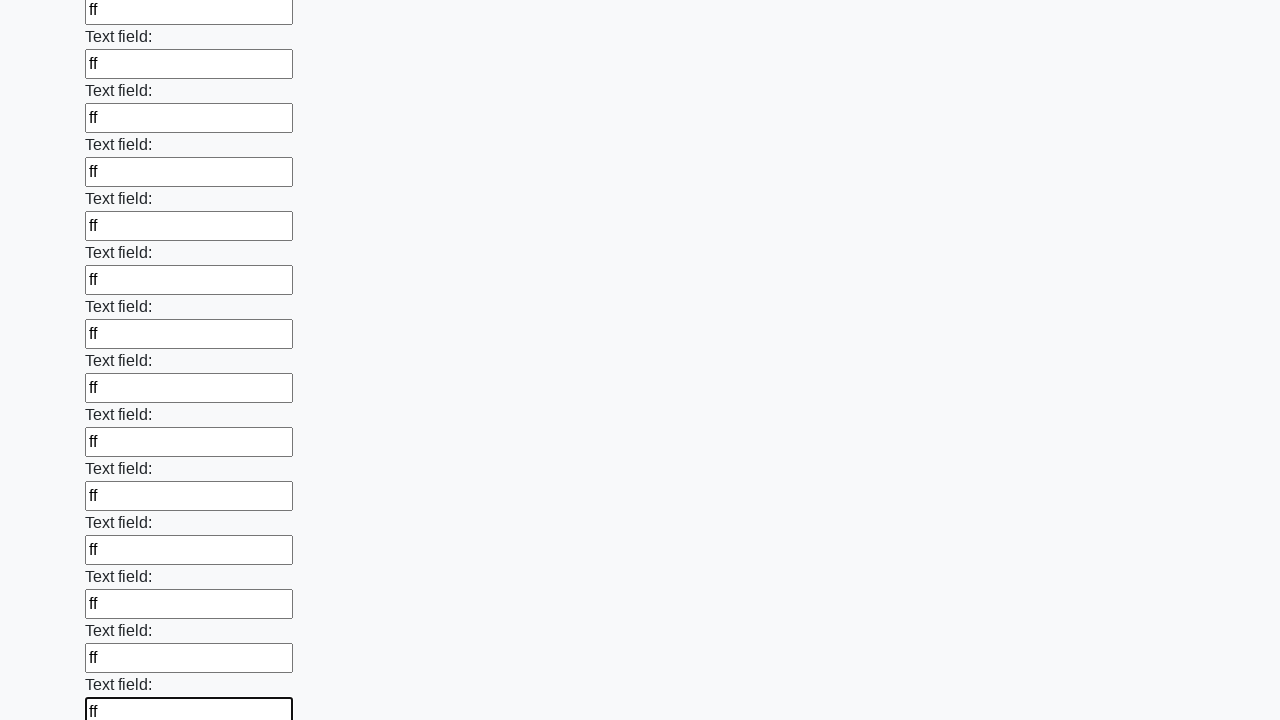

Filled an input field with 'ff' on input >> nth=58
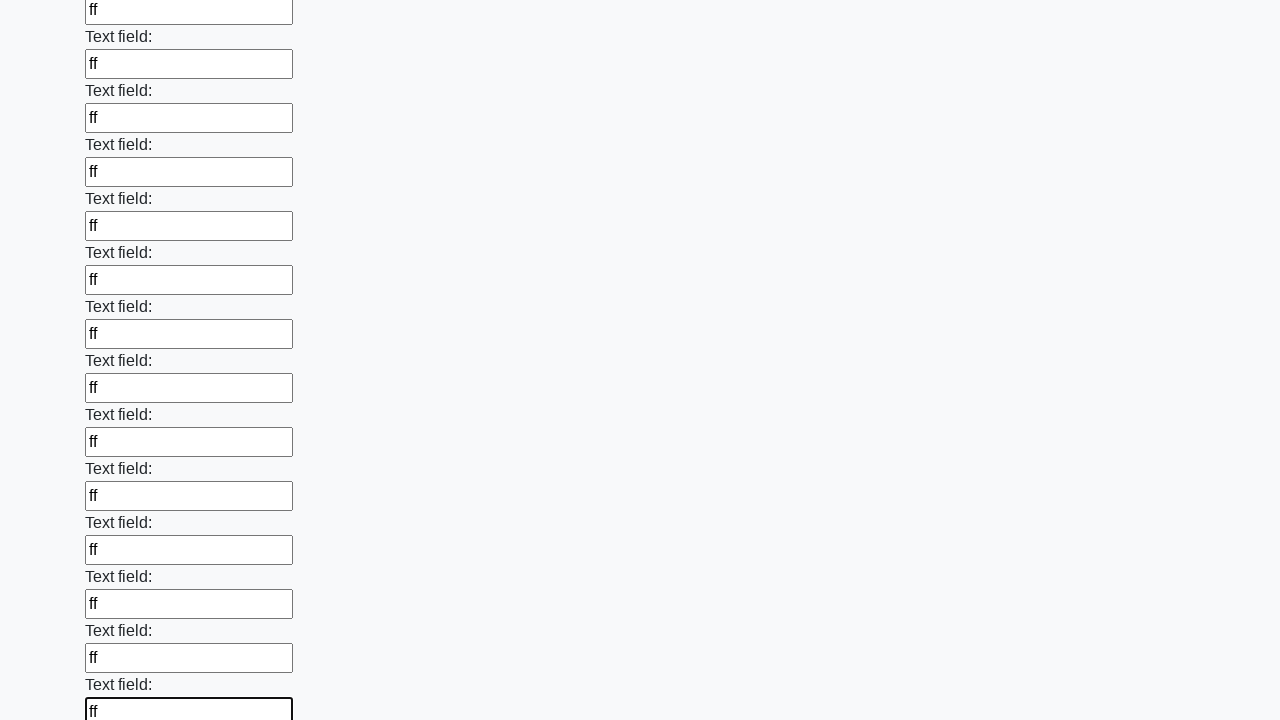

Filled an input field with 'ff' on input >> nth=59
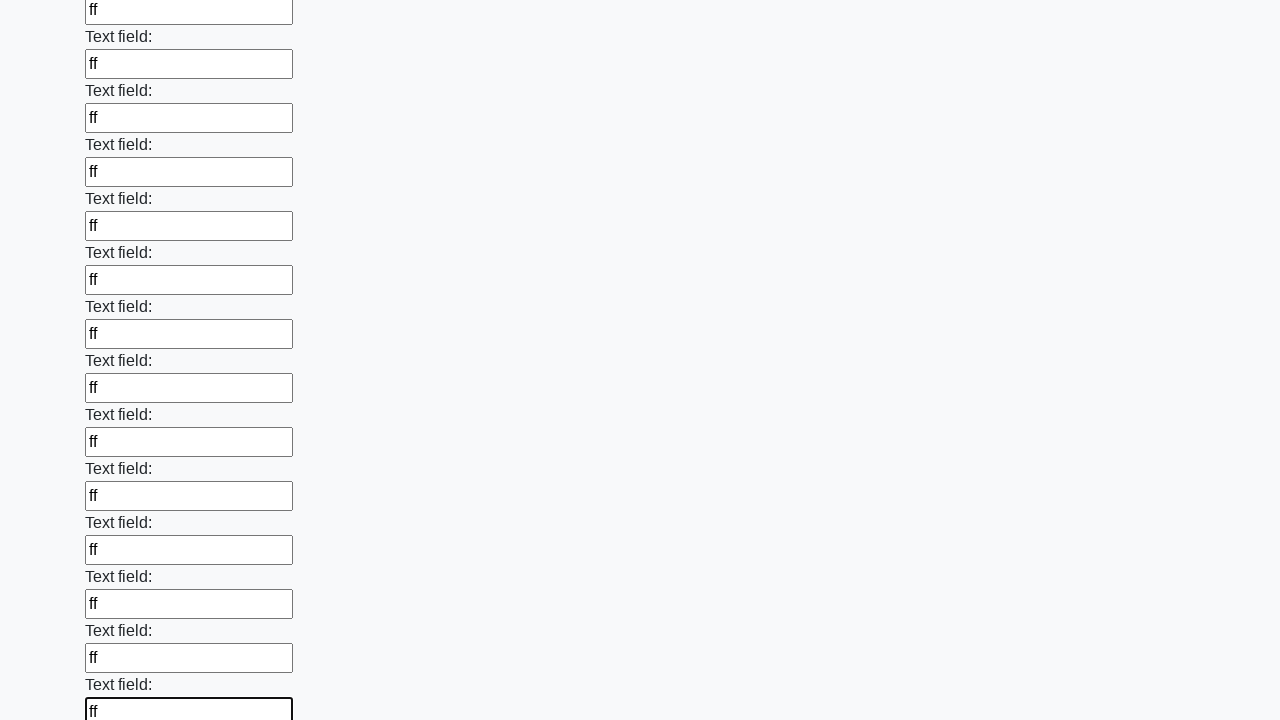

Filled an input field with 'ff' on input >> nth=60
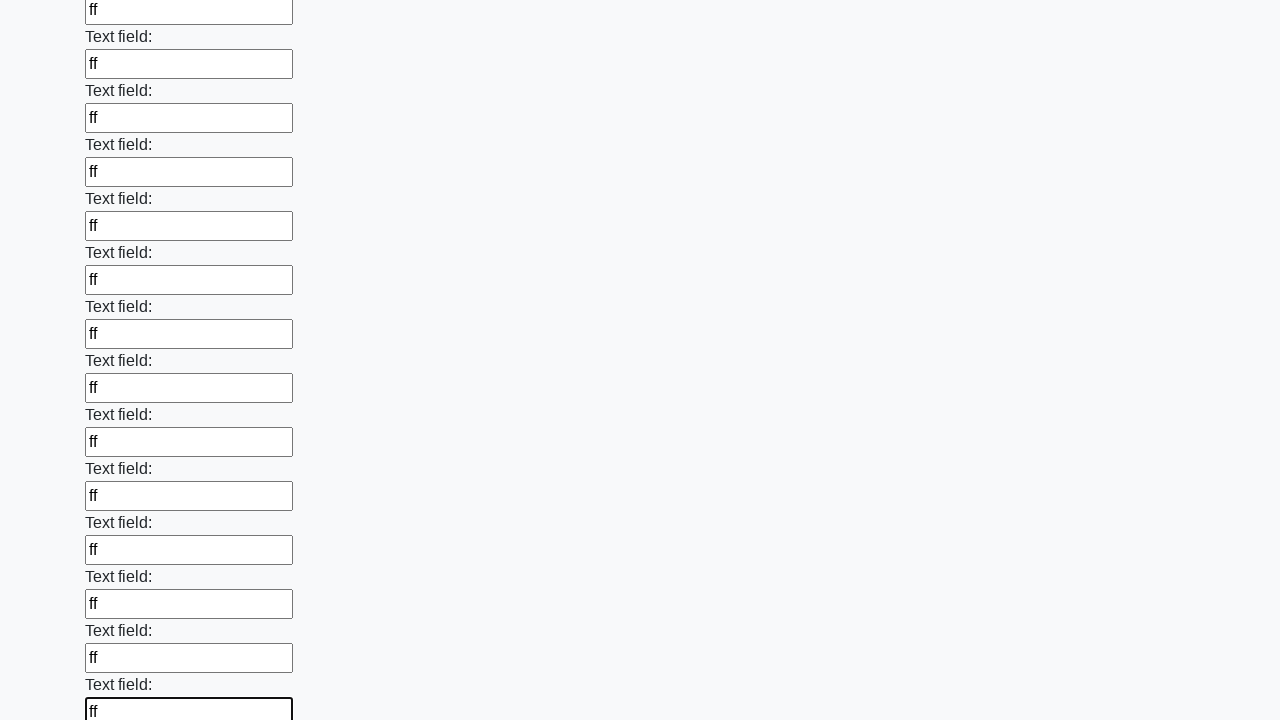

Filled an input field with 'ff' on input >> nth=61
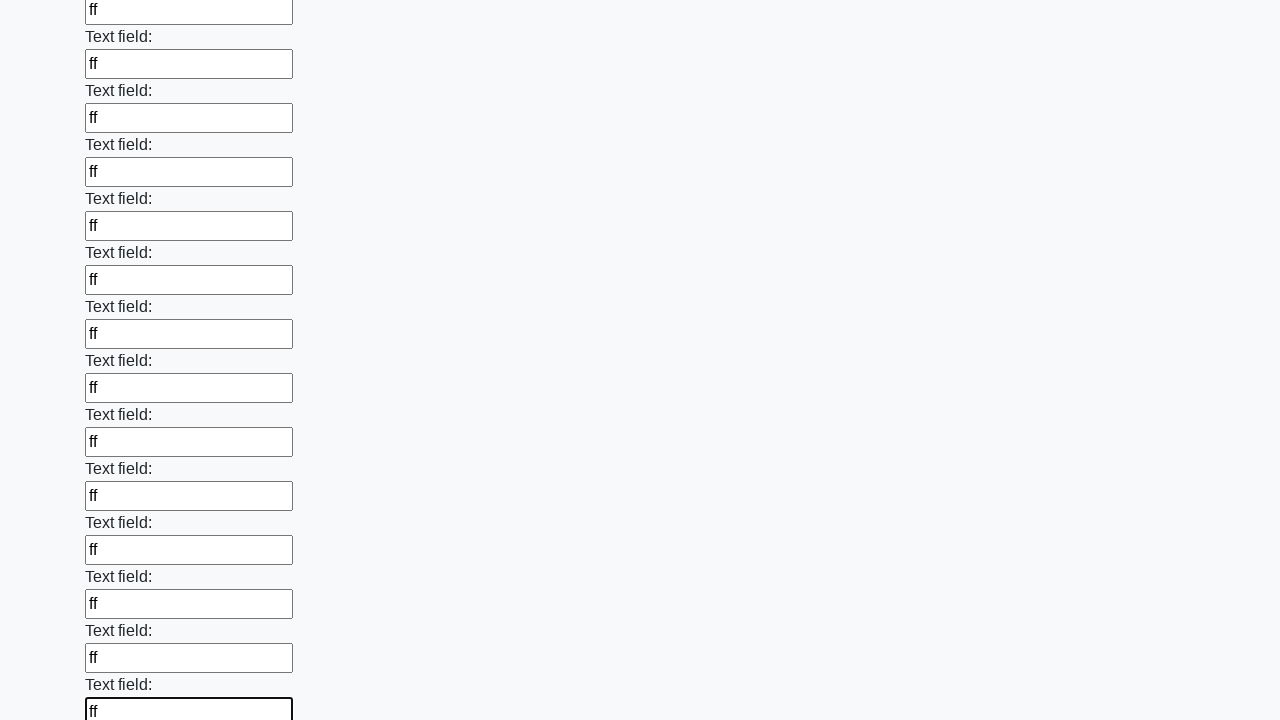

Filled an input field with 'ff' on input >> nth=62
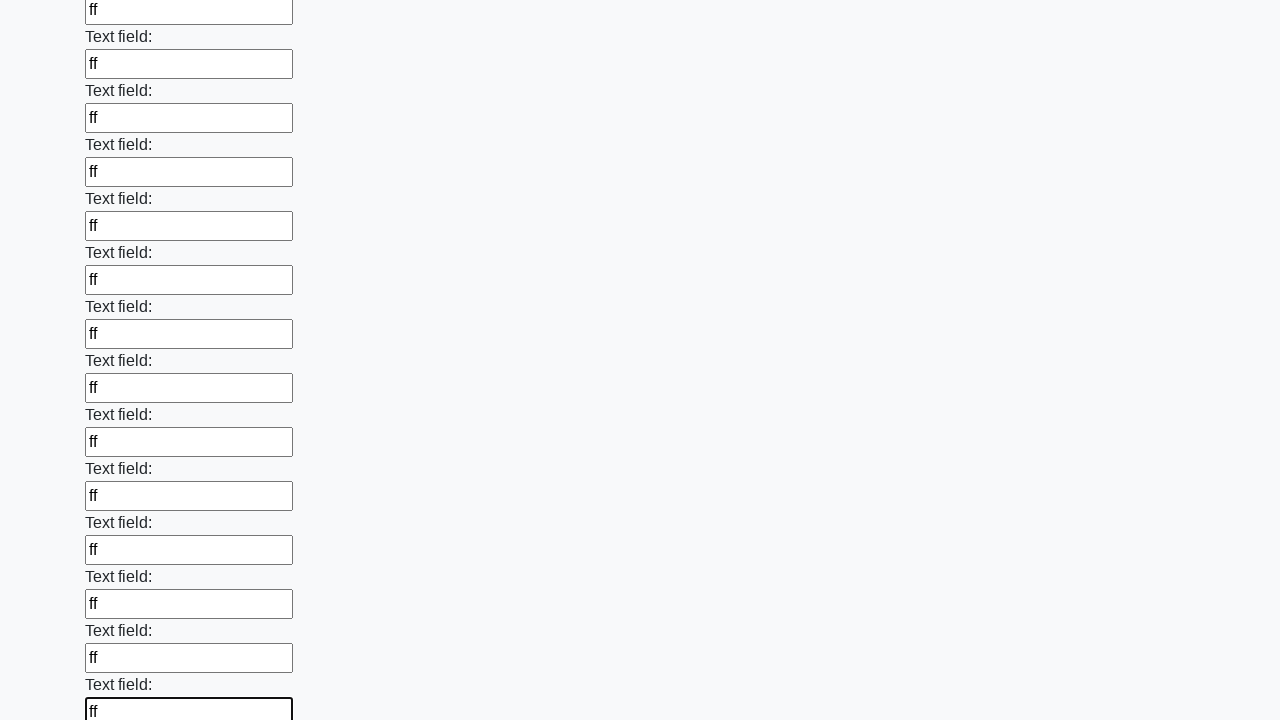

Filled an input field with 'ff' on input >> nth=63
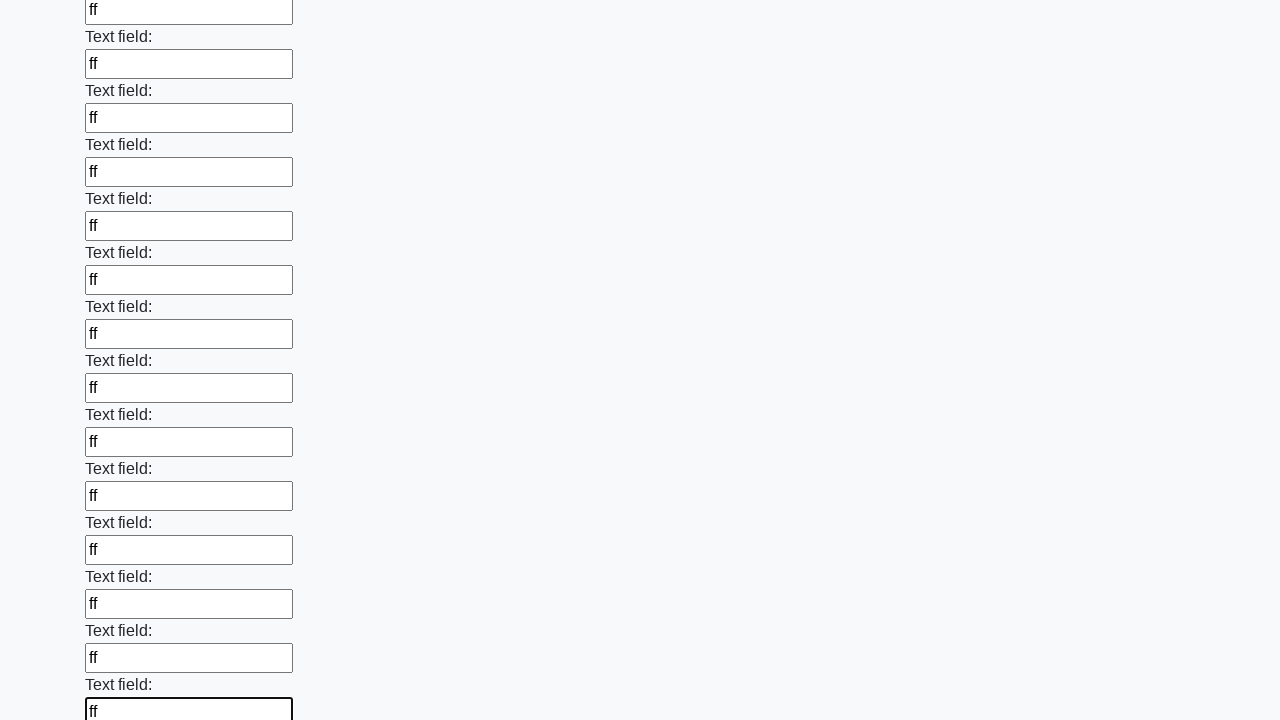

Filled an input field with 'ff' on input >> nth=64
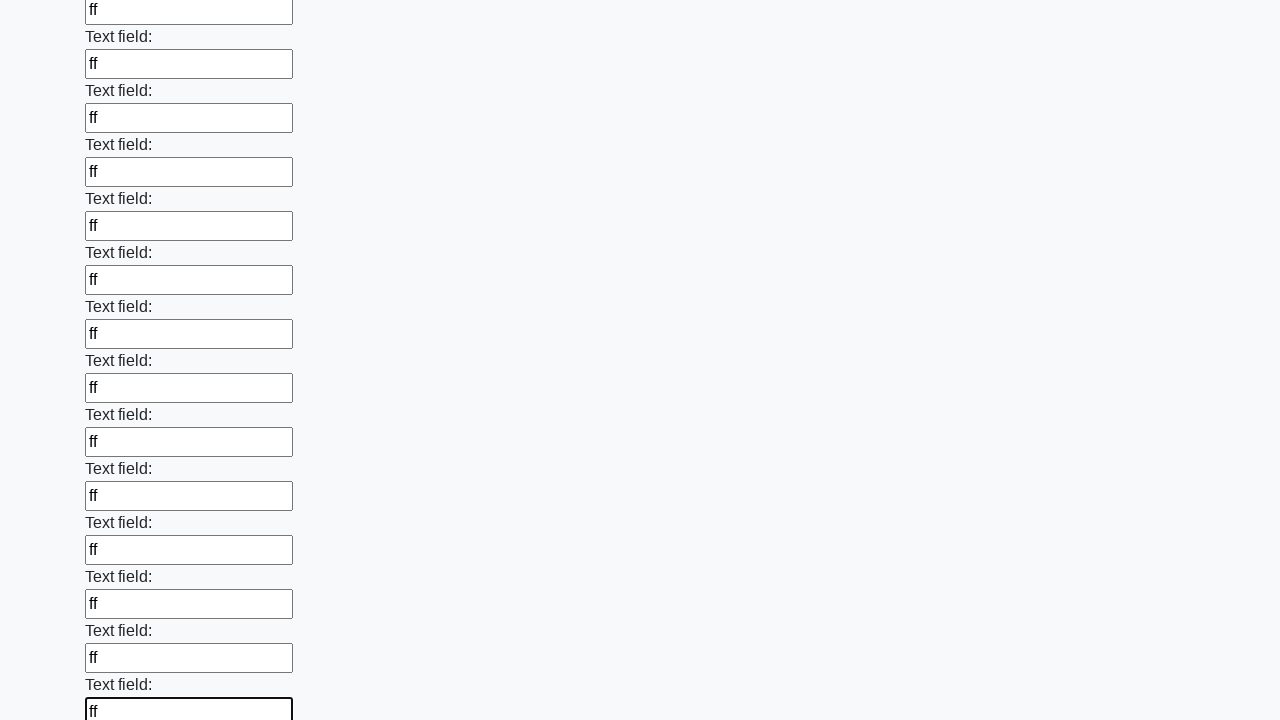

Filled an input field with 'ff' on input >> nth=65
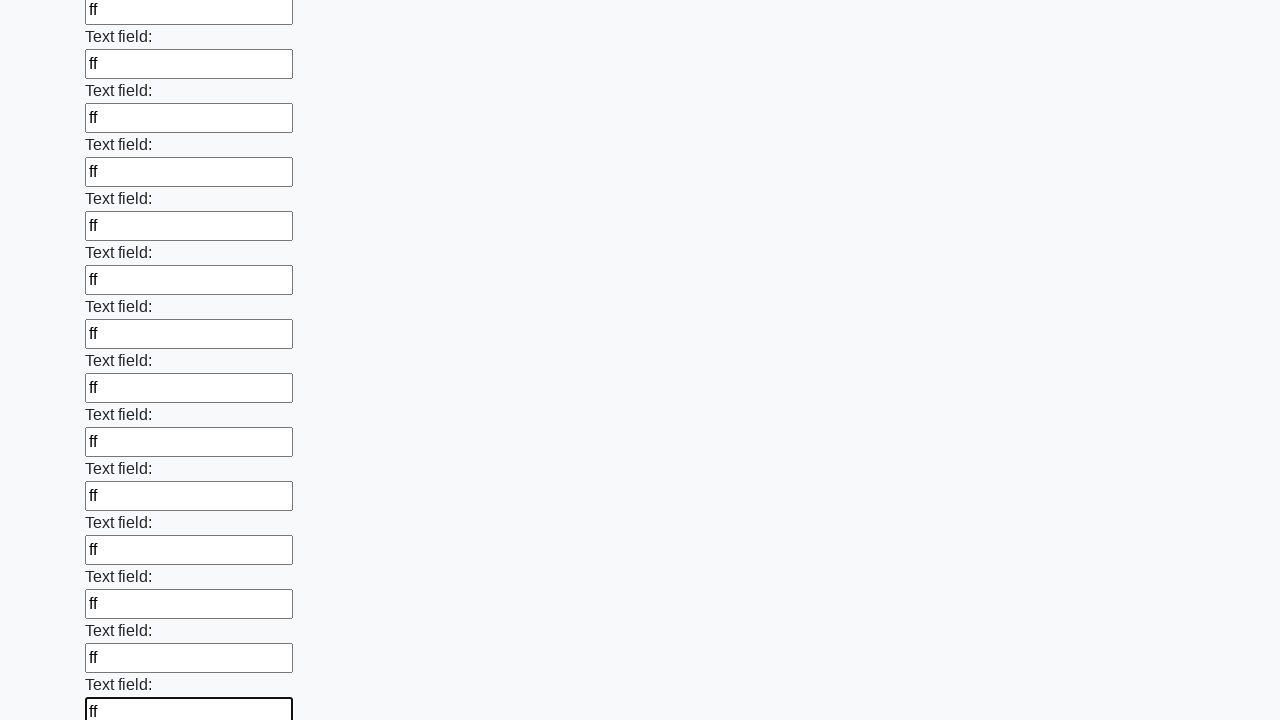

Filled an input field with 'ff' on input >> nth=66
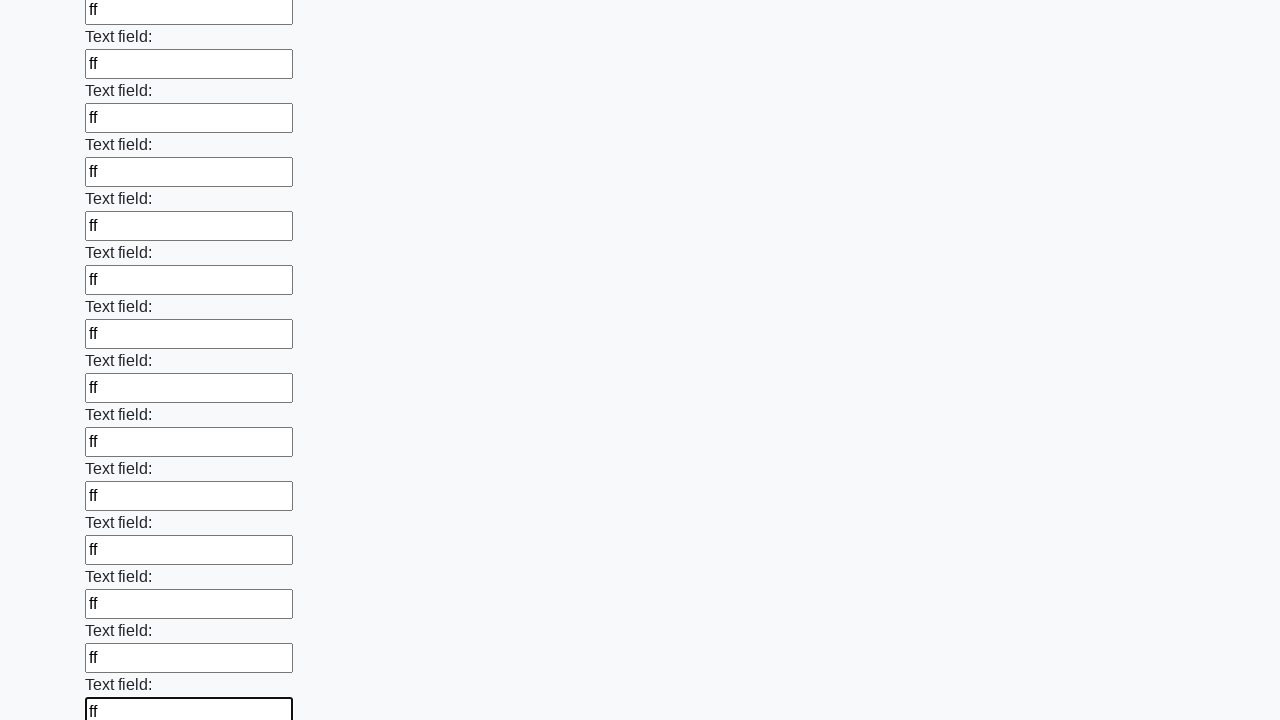

Filled an input field with 'ff' on input >> nth=67
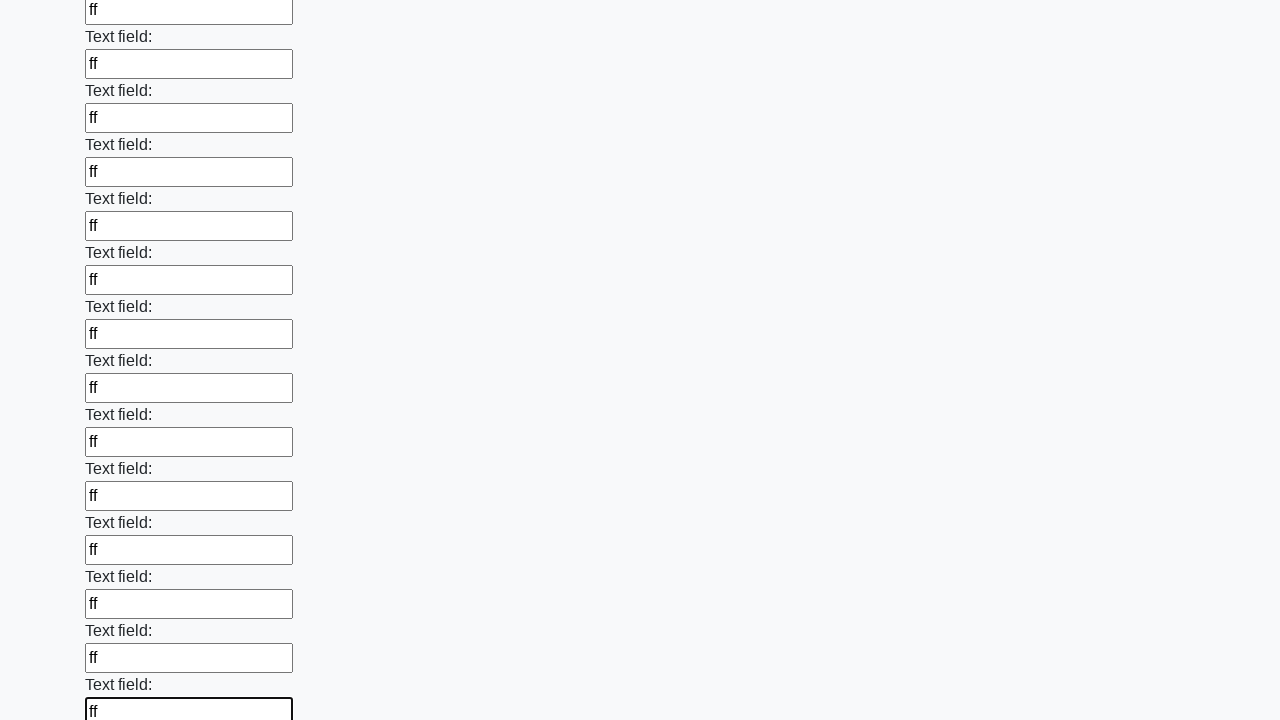

Filled an input field with 'ff' on input >> nth=68
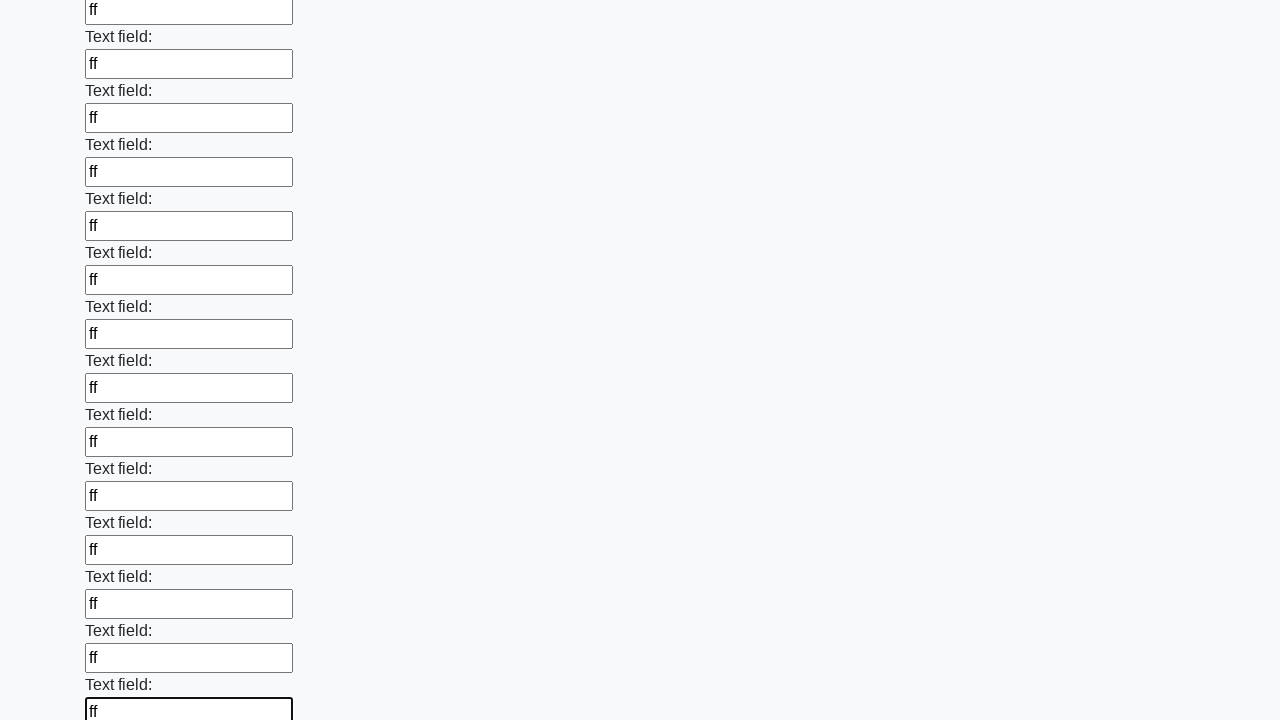

Filled an input field with 'ff' on input >> nth=69
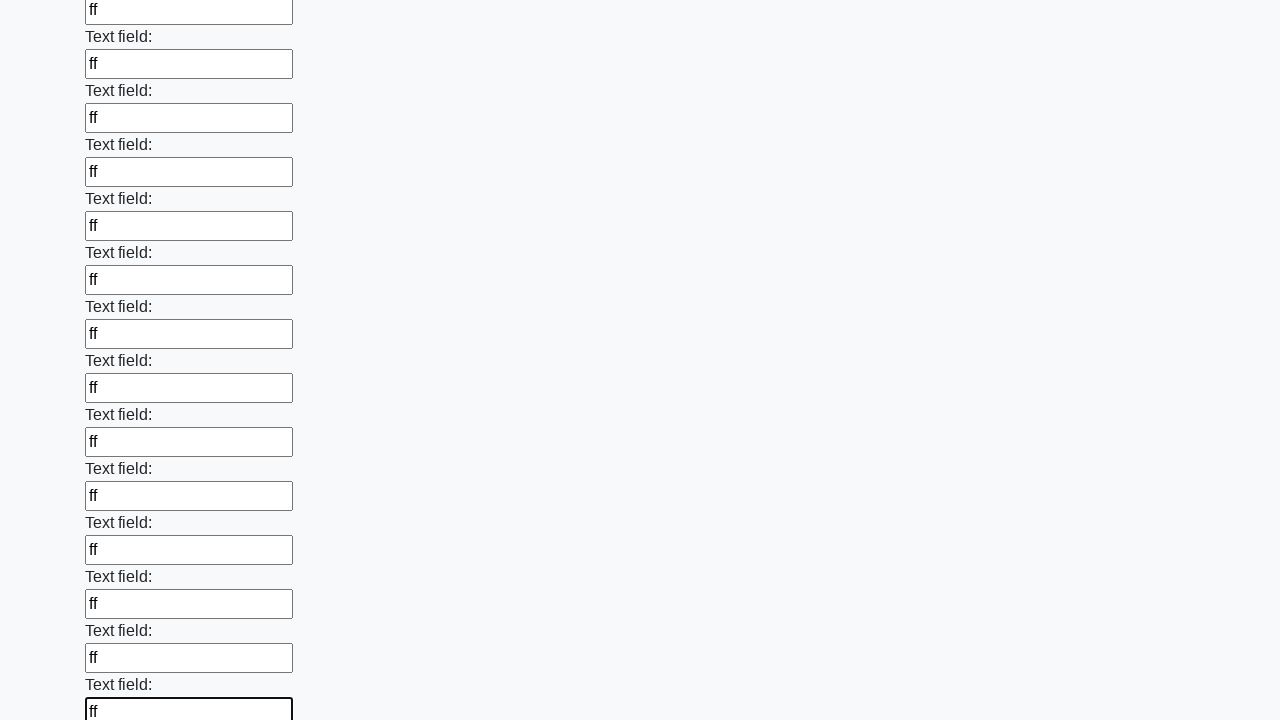

Filled an input field with 'ff' on input >> nth=70
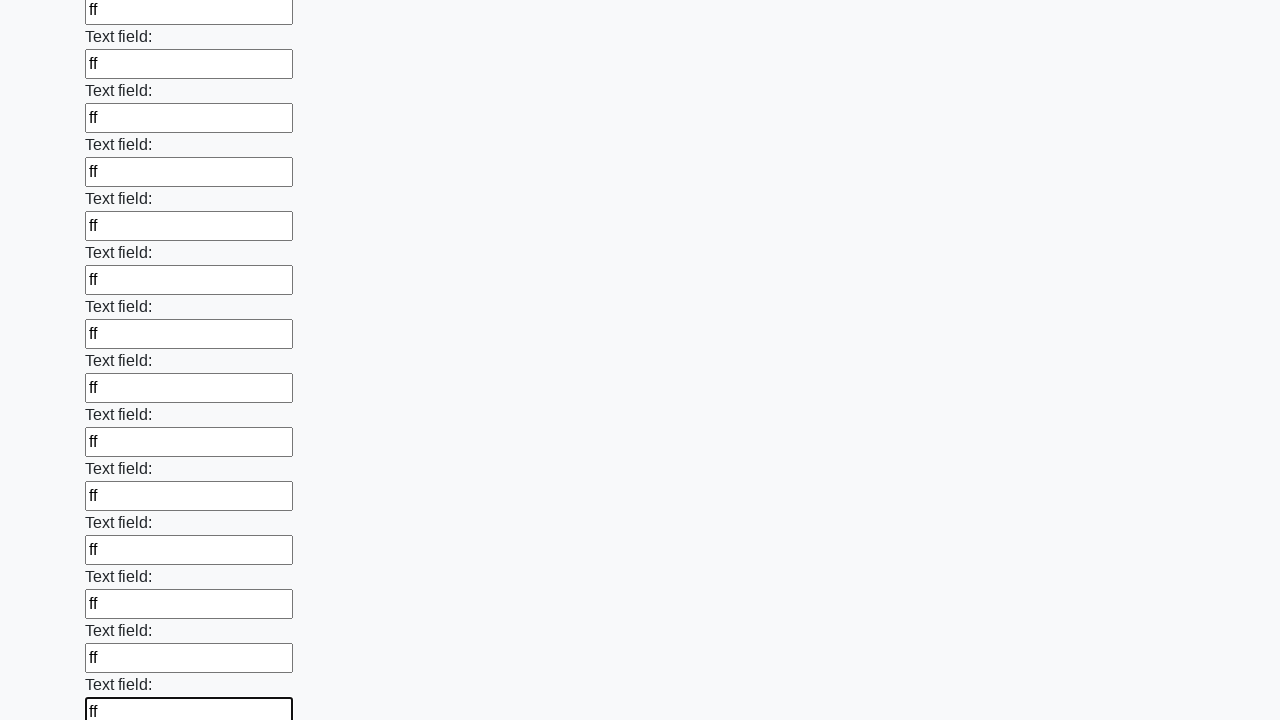

Filled an input field with 'ff' on input >> nth=71
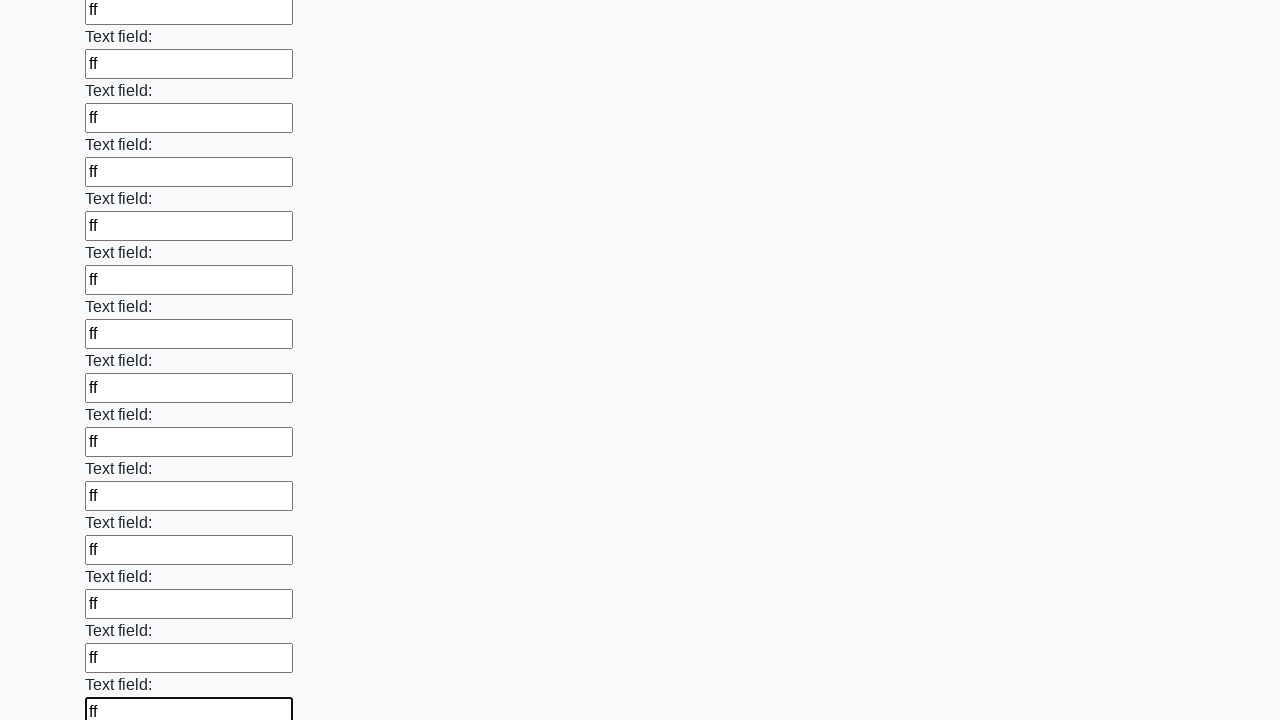

Filled an input field with 'ff' on input >> nth=72
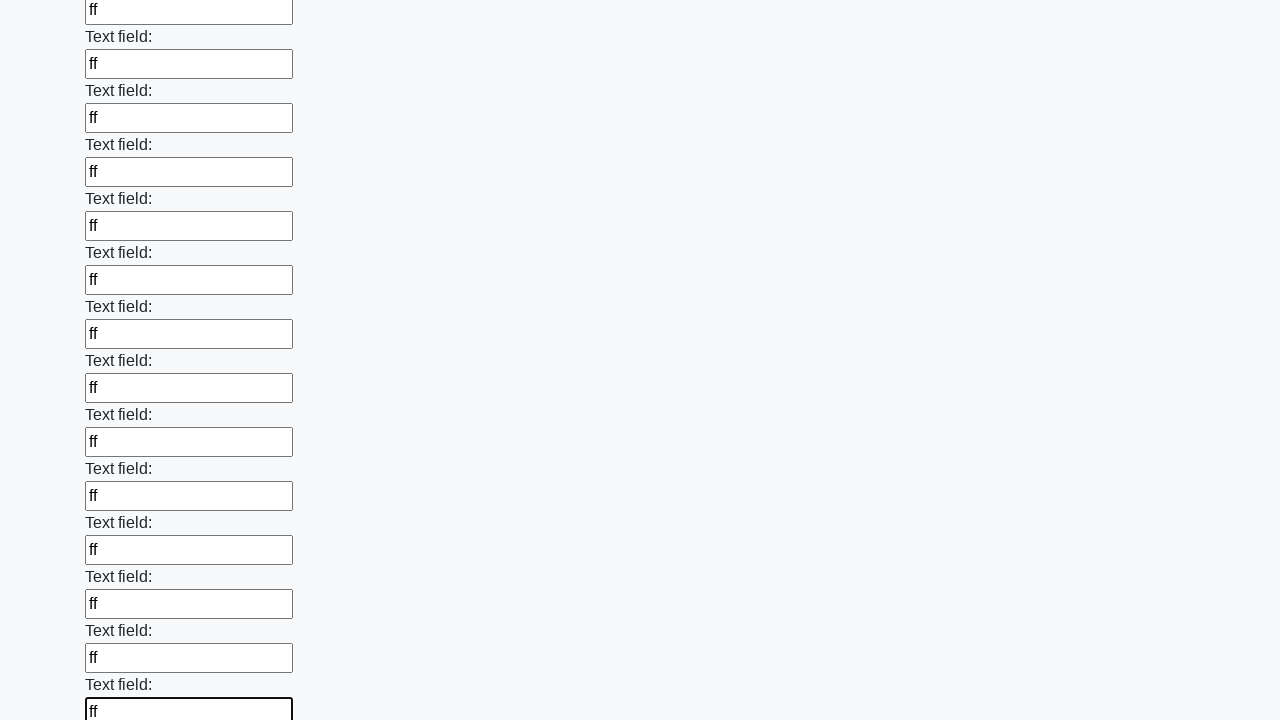

Filled an input field with 'ff' on input >> nth=73
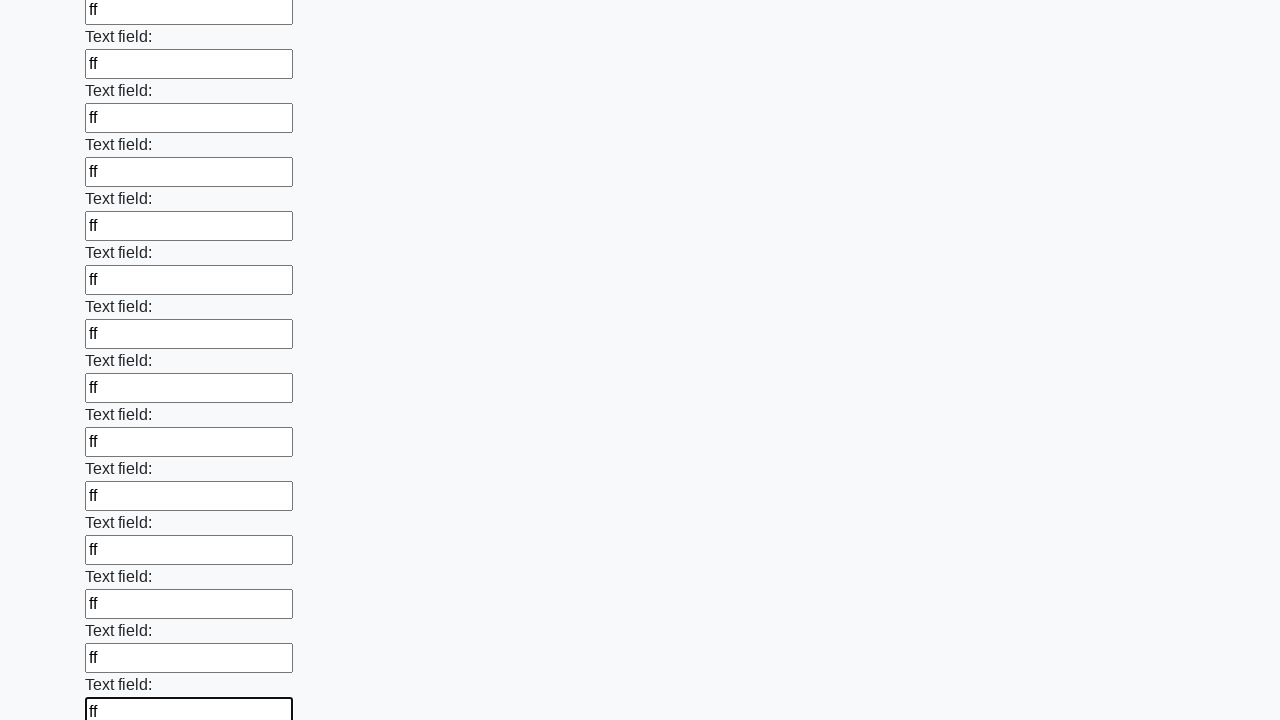

Filled an input field with 'ff' on input >> nth=74
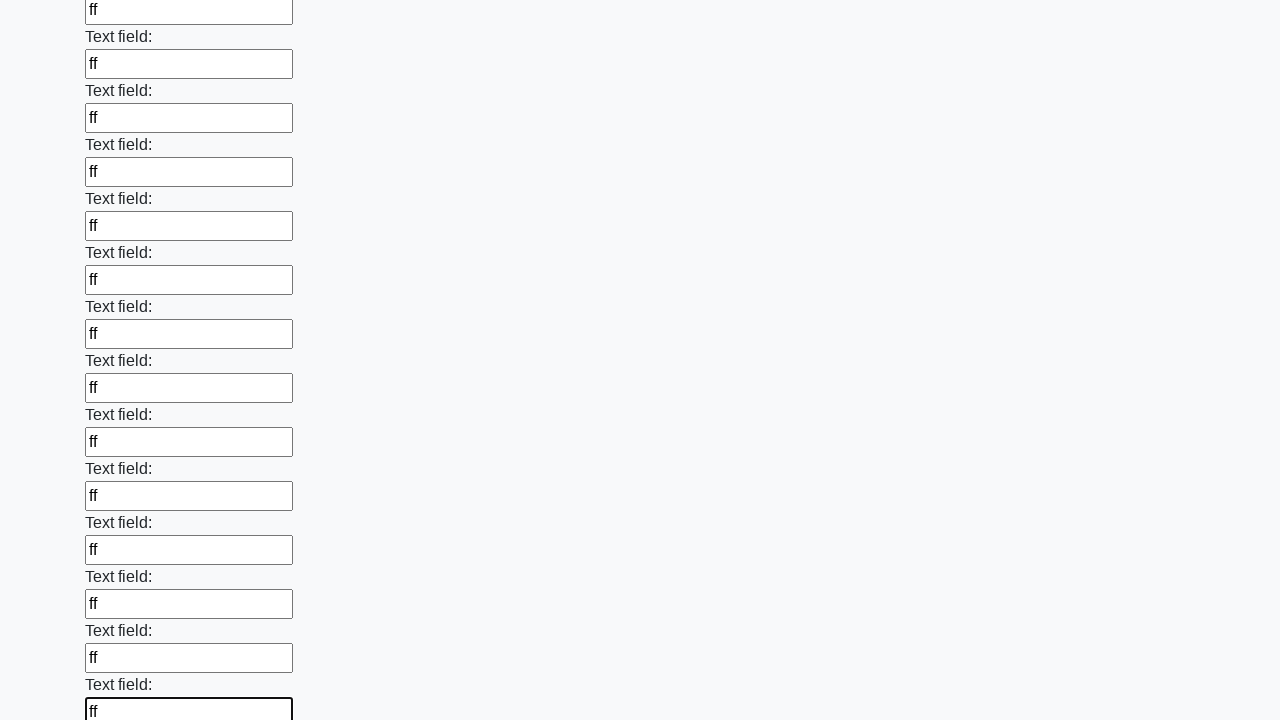

Filled an input field with 'ff' on input >> nth=75
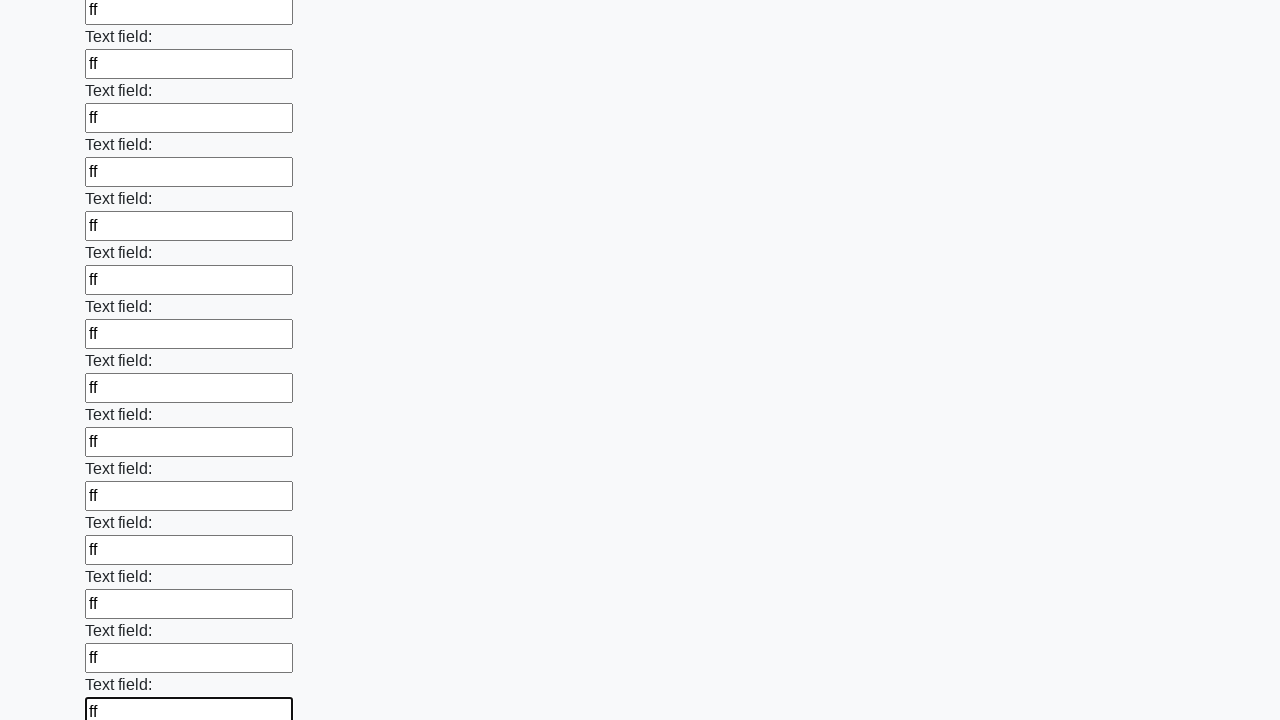

Filled an input field with 'ff' on input >> nth=76
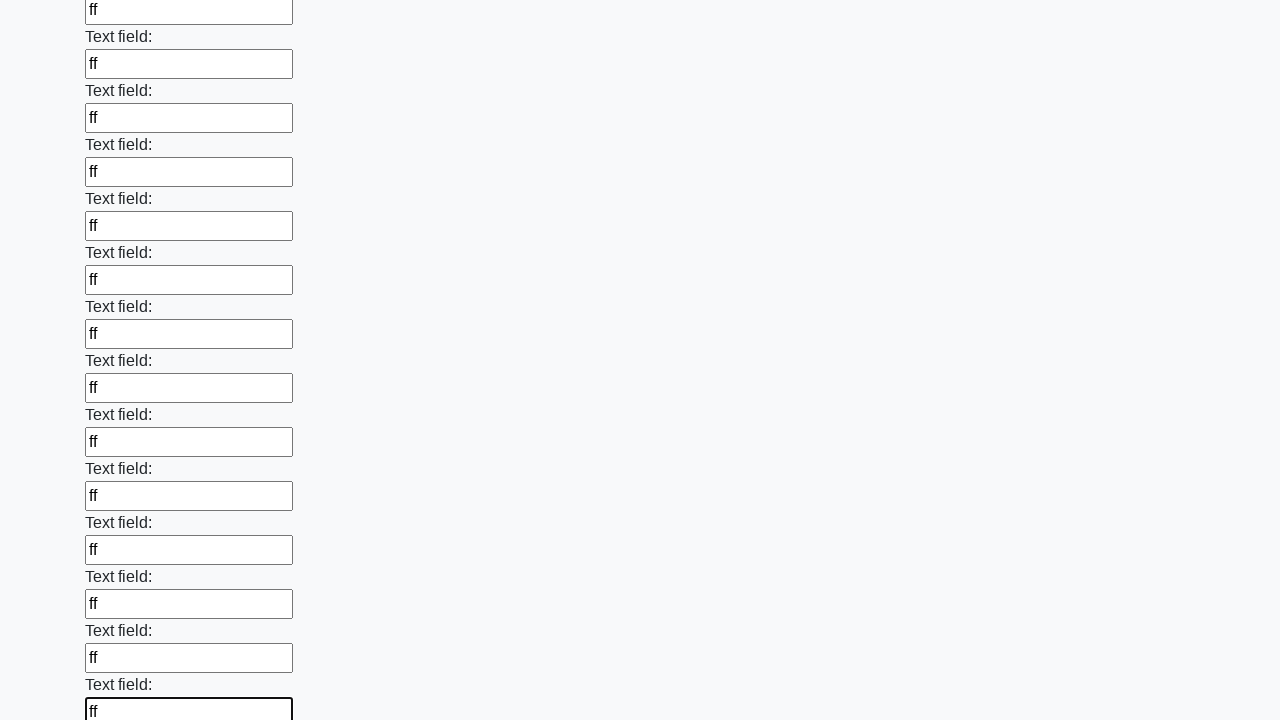

Filled an input field with 'ff' on input >> nth=77
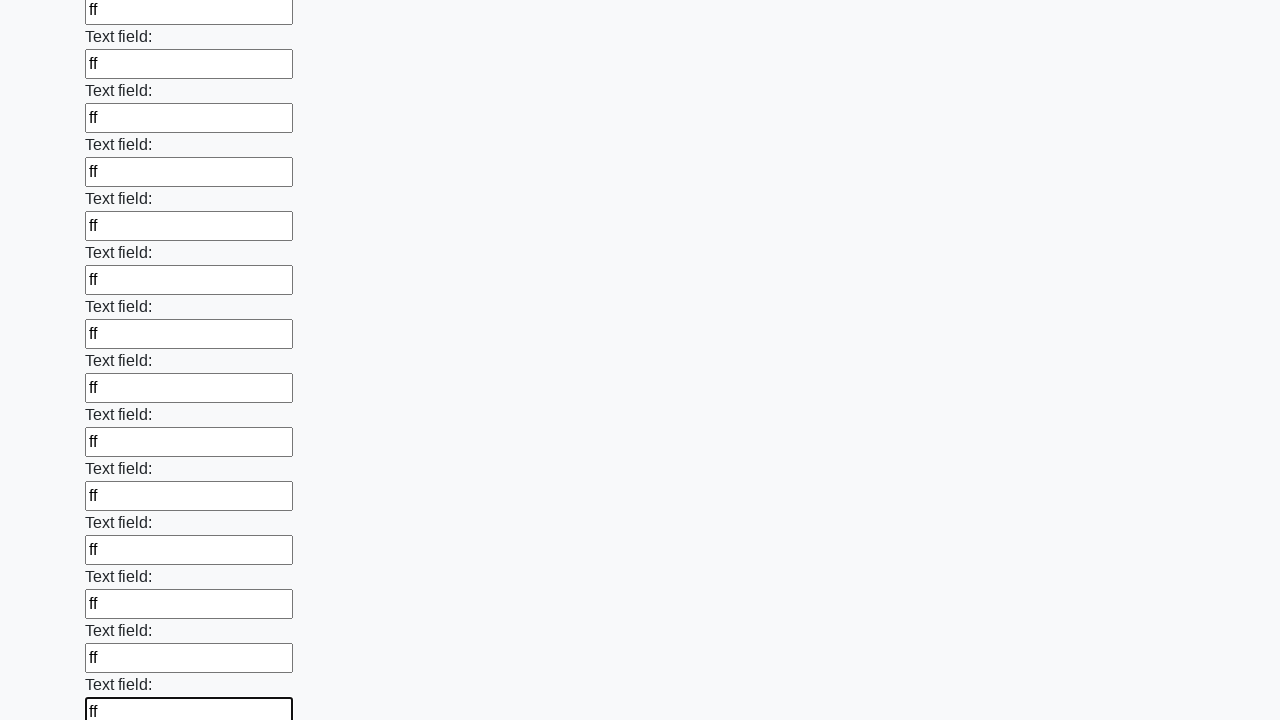

Filled an input field with 'ff' on input >> nth=78
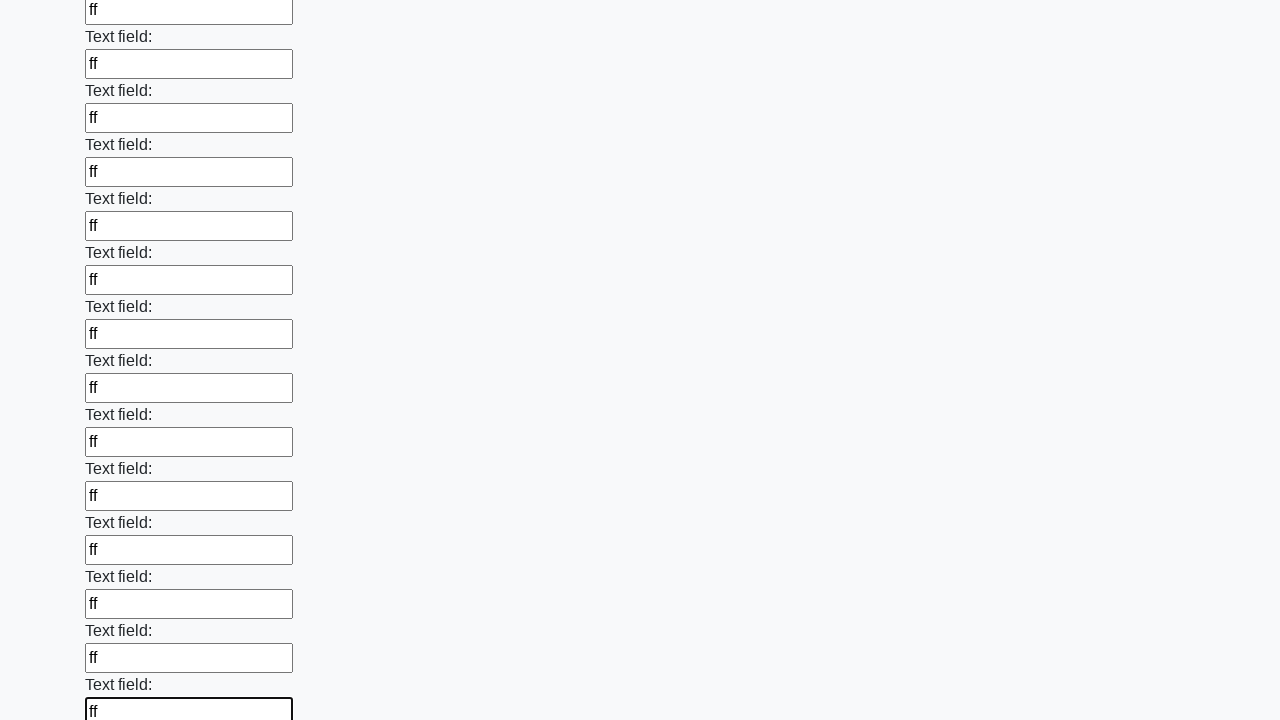

Filled an input field with 'ff' on input >> nth=79
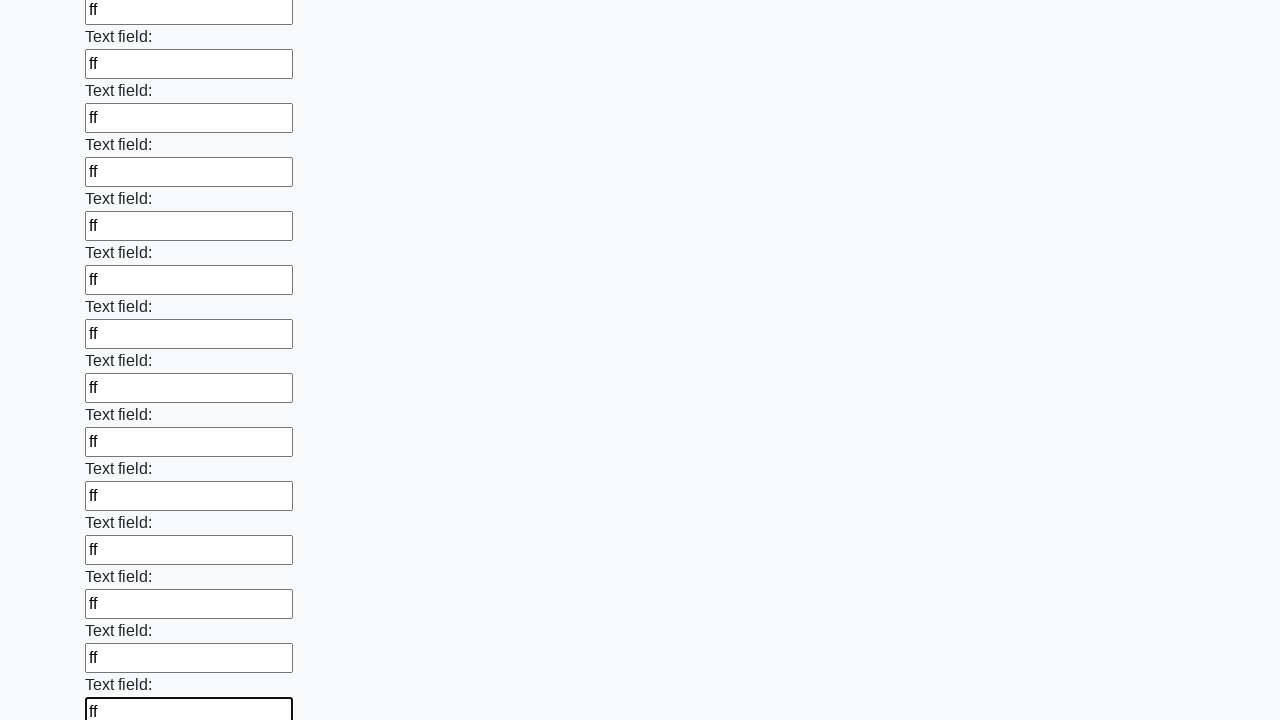

Filled an input field with 'ff' on input >> nth=80
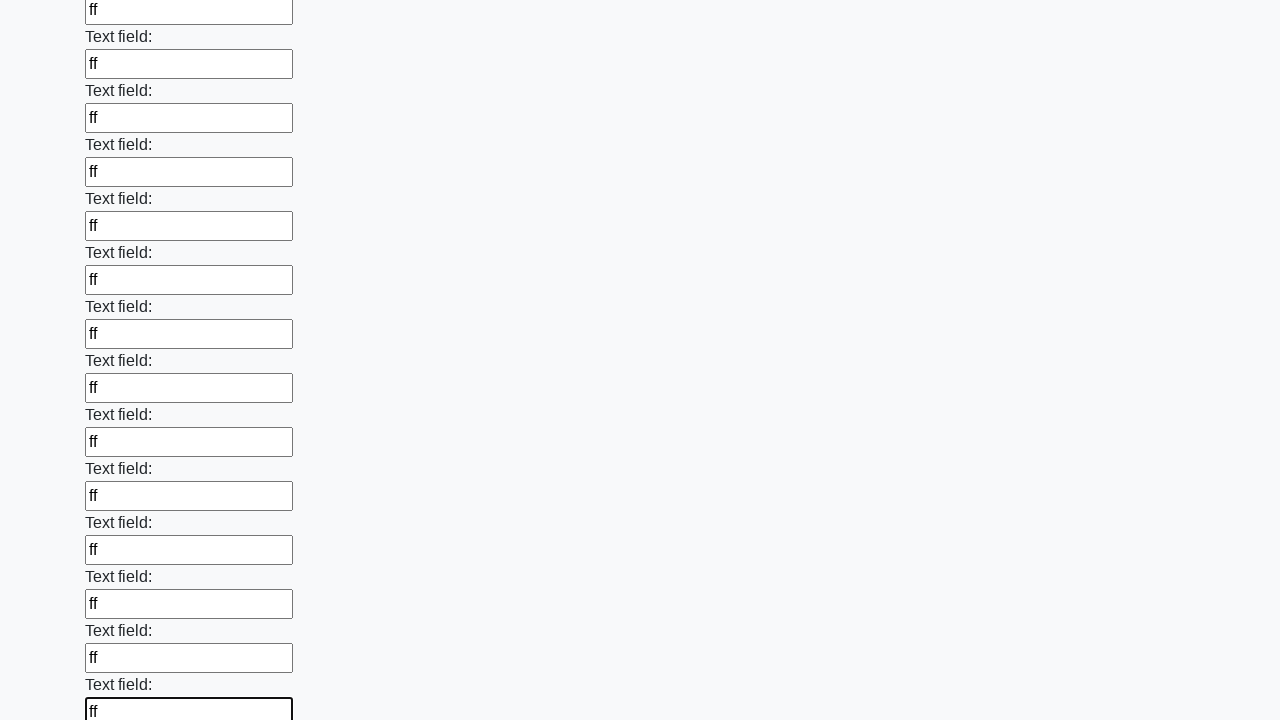

Filled an input field with 'ff' on input >> nth=81
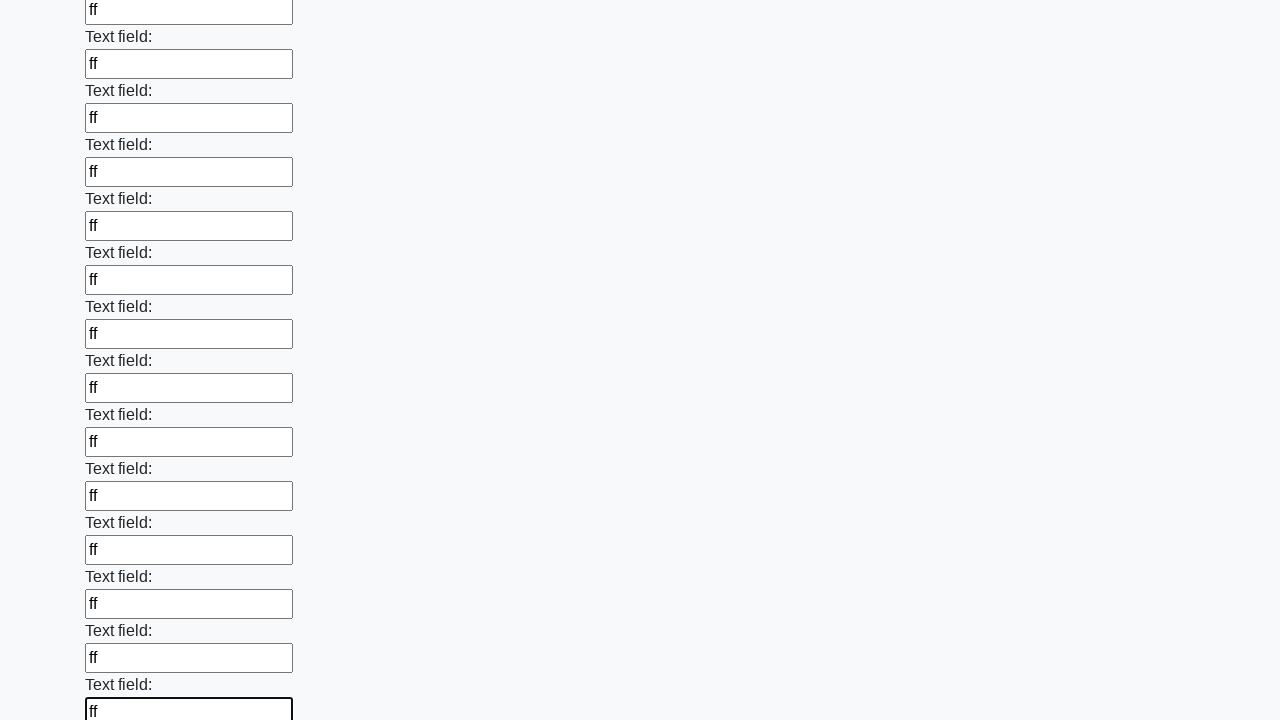

Filled an input field with 'ff' on input >> nth=82
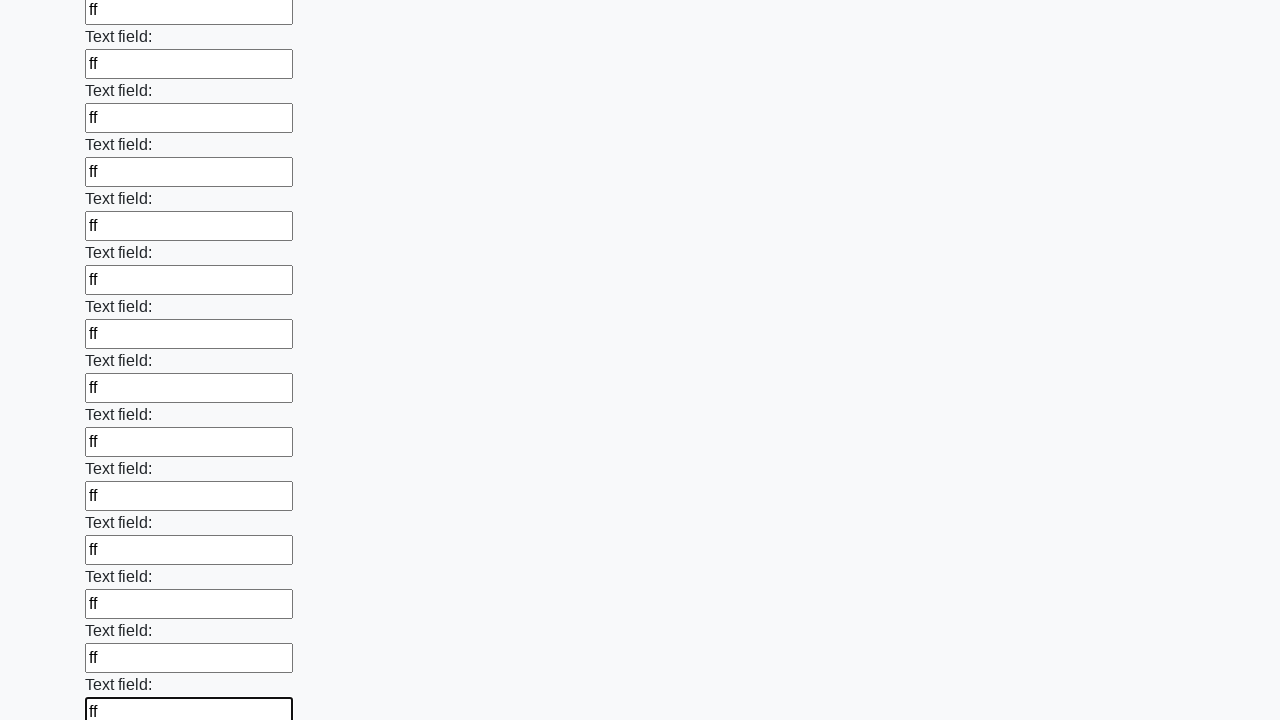

Filled an input field with 'ff' on input >> nth=83
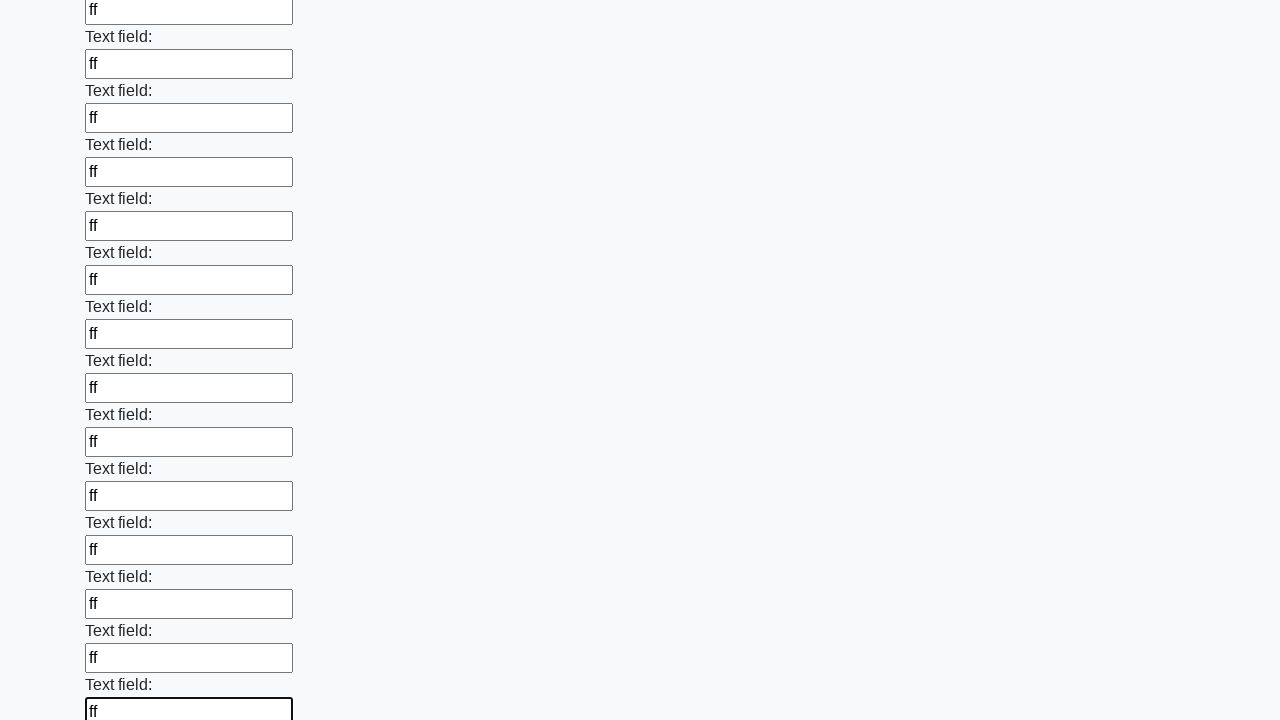

Filled an input field with 'ff' on input >> nth=84
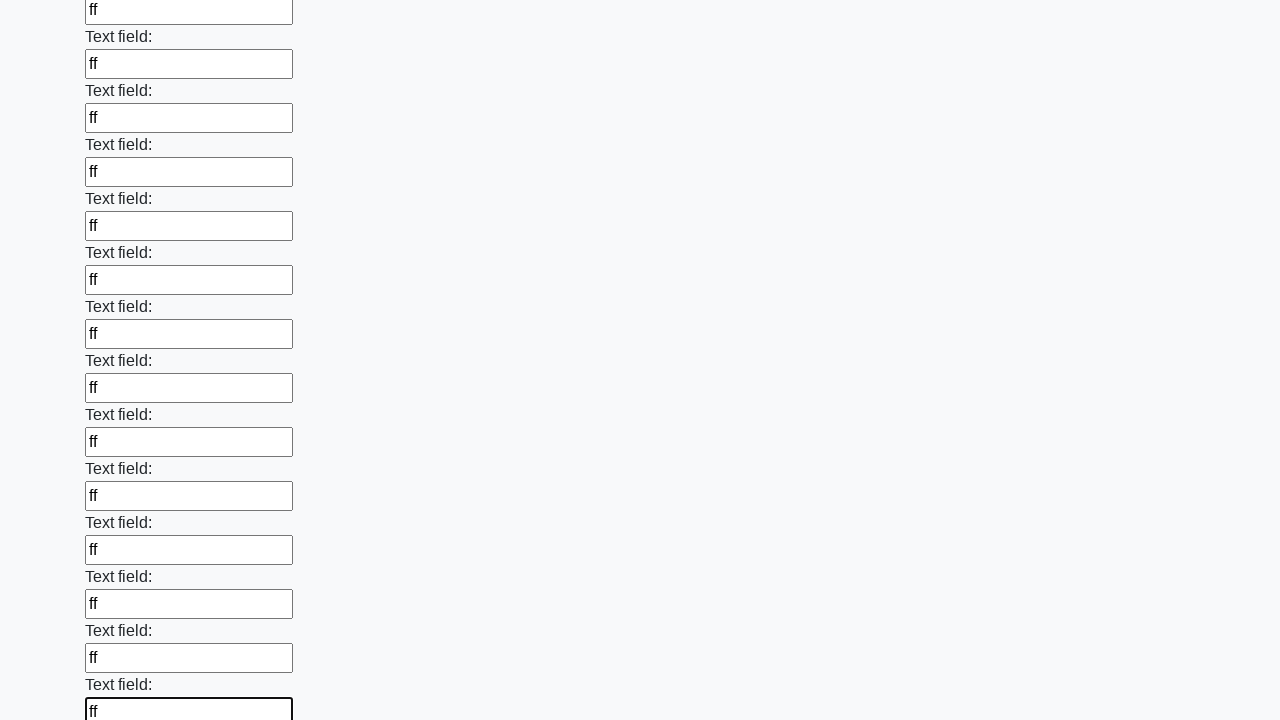

Filled an input field with 'ff' on input >> nth=85
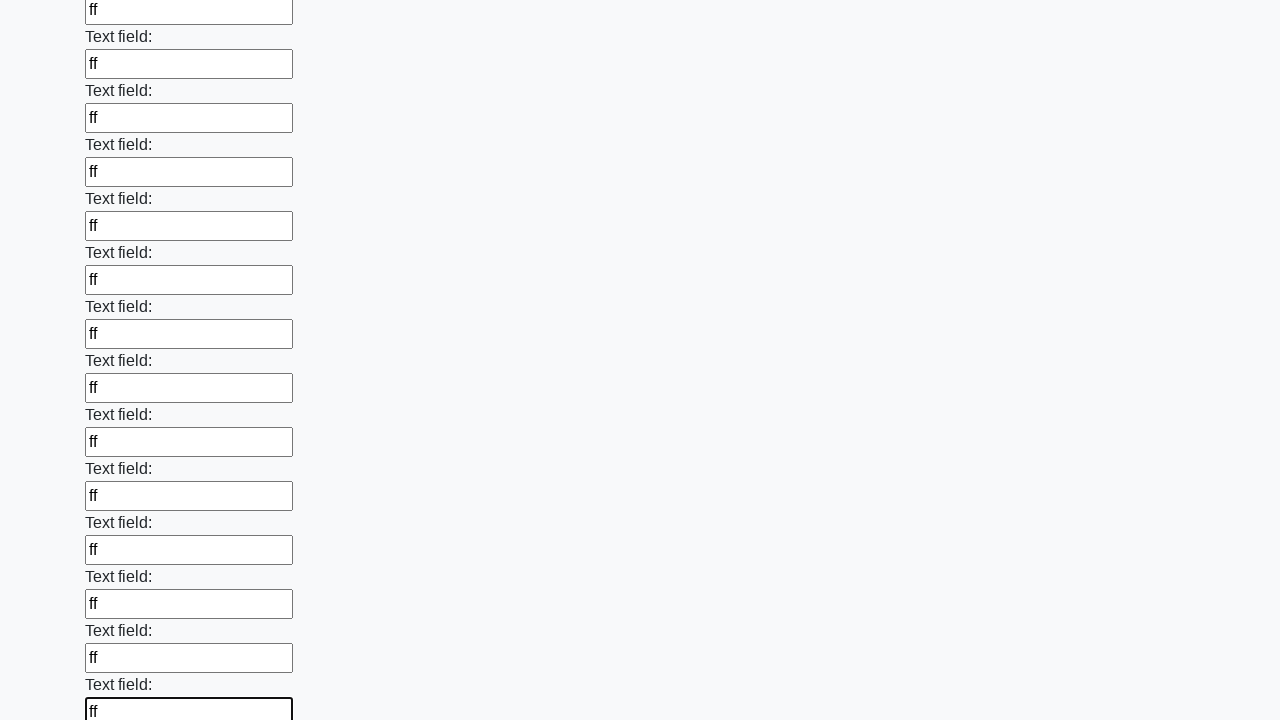

Filled an input field with 'ff' on input >> nth=86
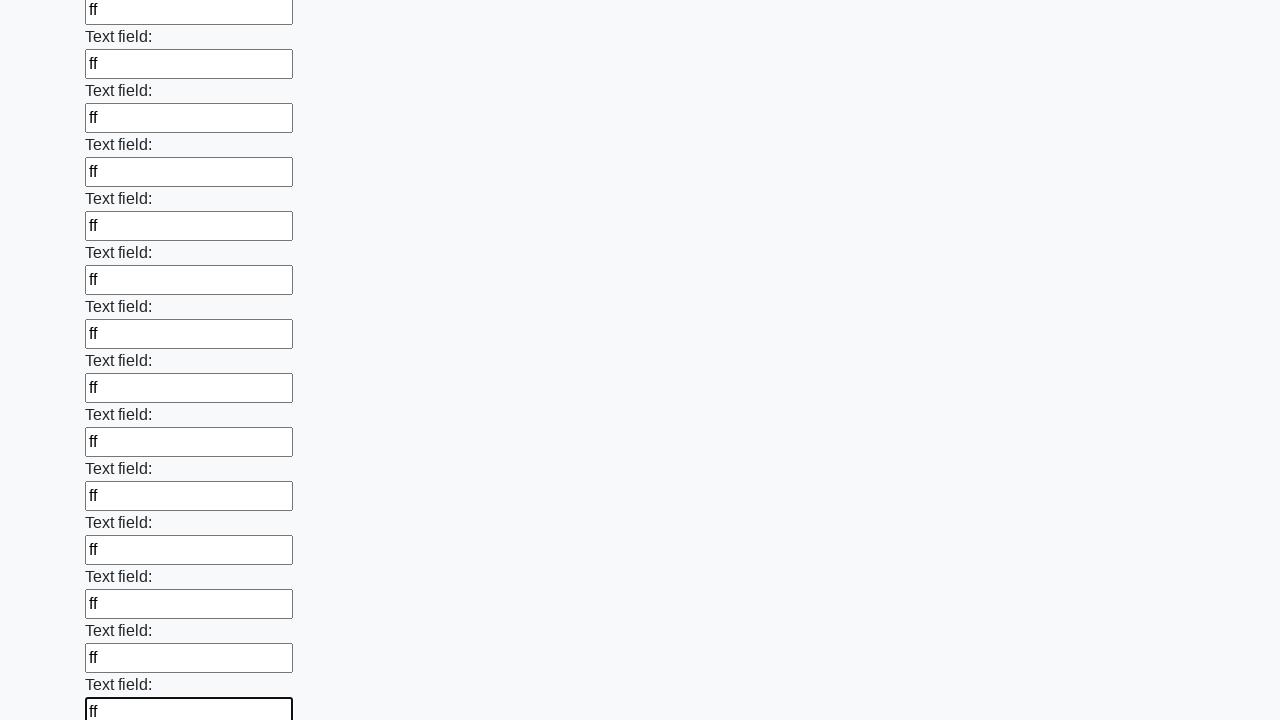

Filled an input field with 'ff' on input >> nth=87
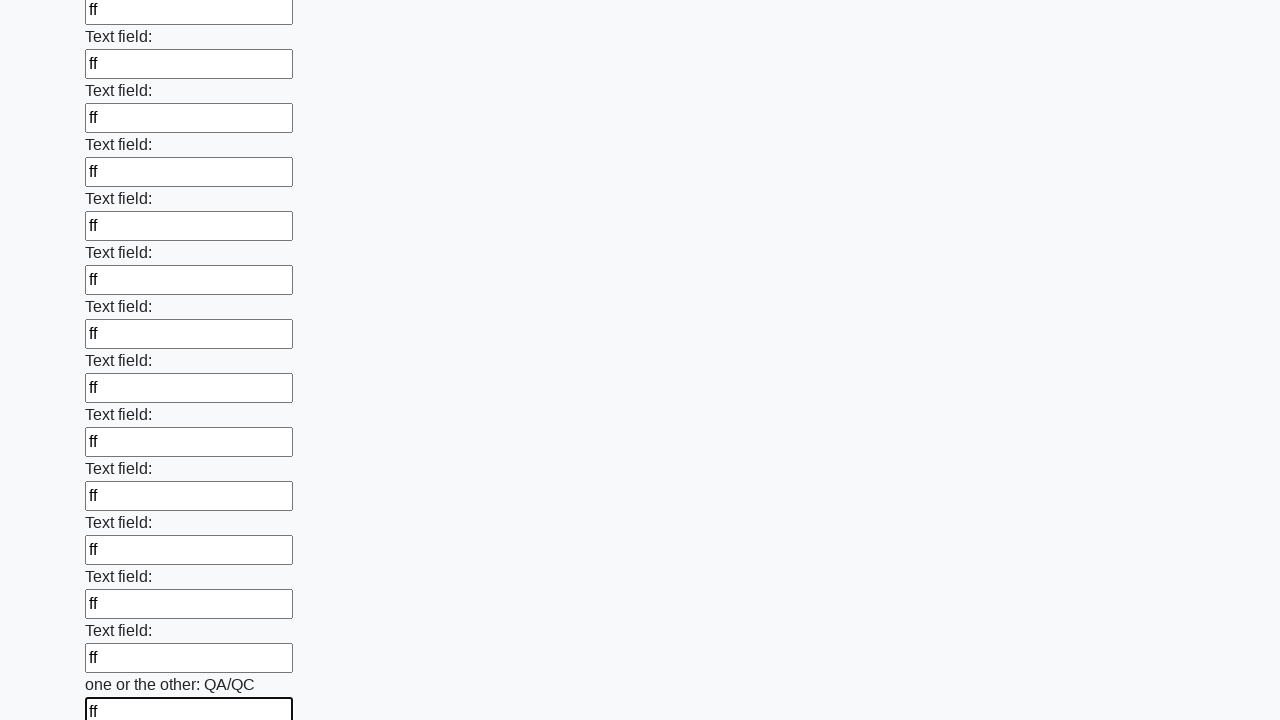

Filled an input field with 'ff' on input >> nth=88
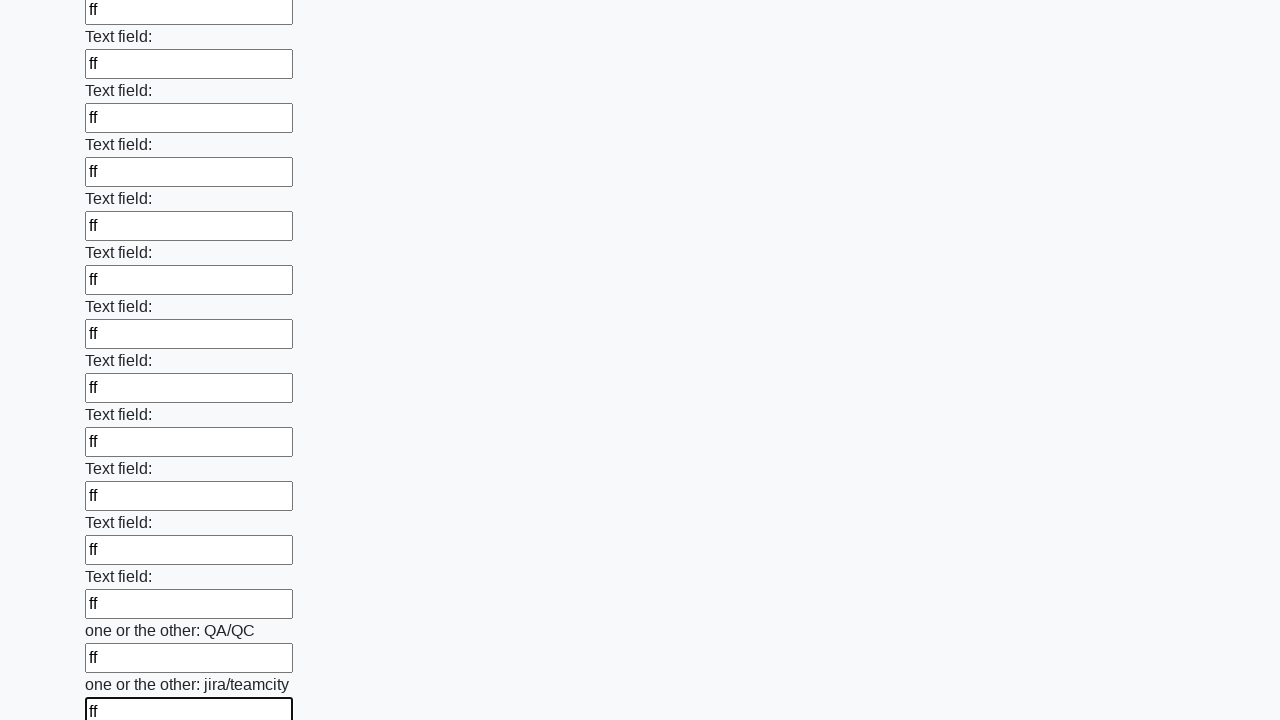

Filled an input field with 'ff' on input >> nth=89
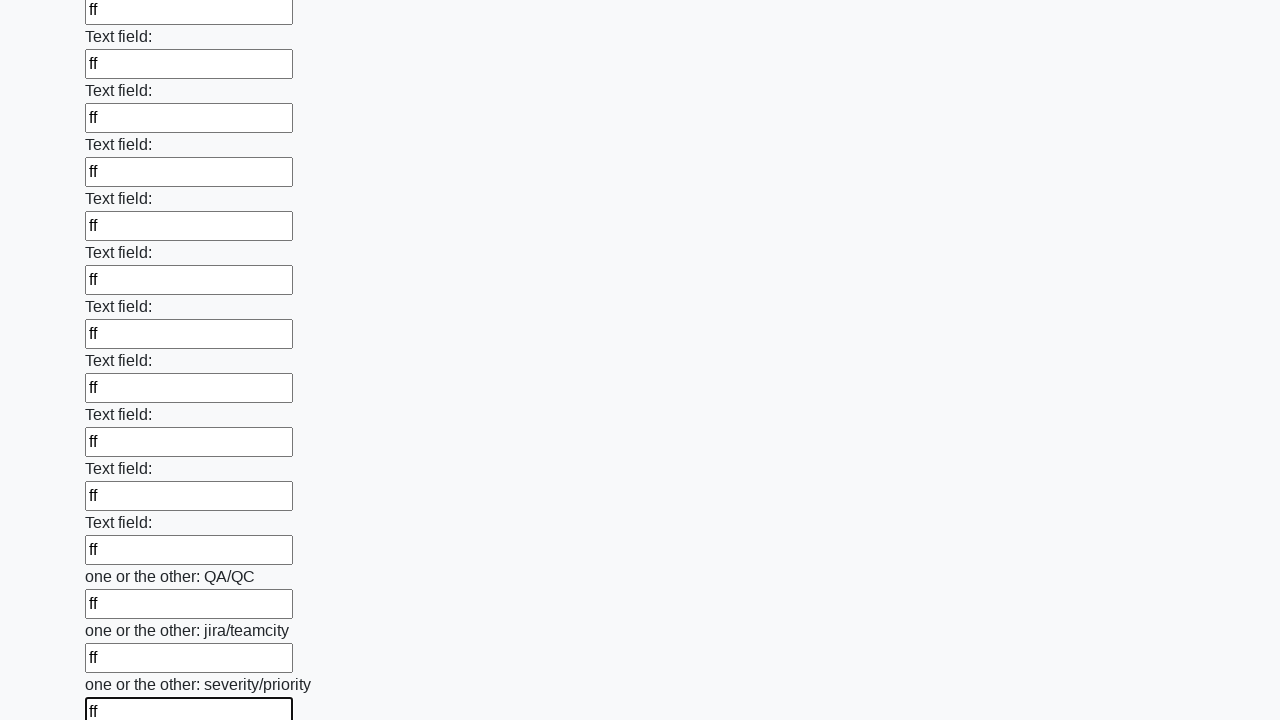

Filled an input field with 'ff' on input >> nth=90
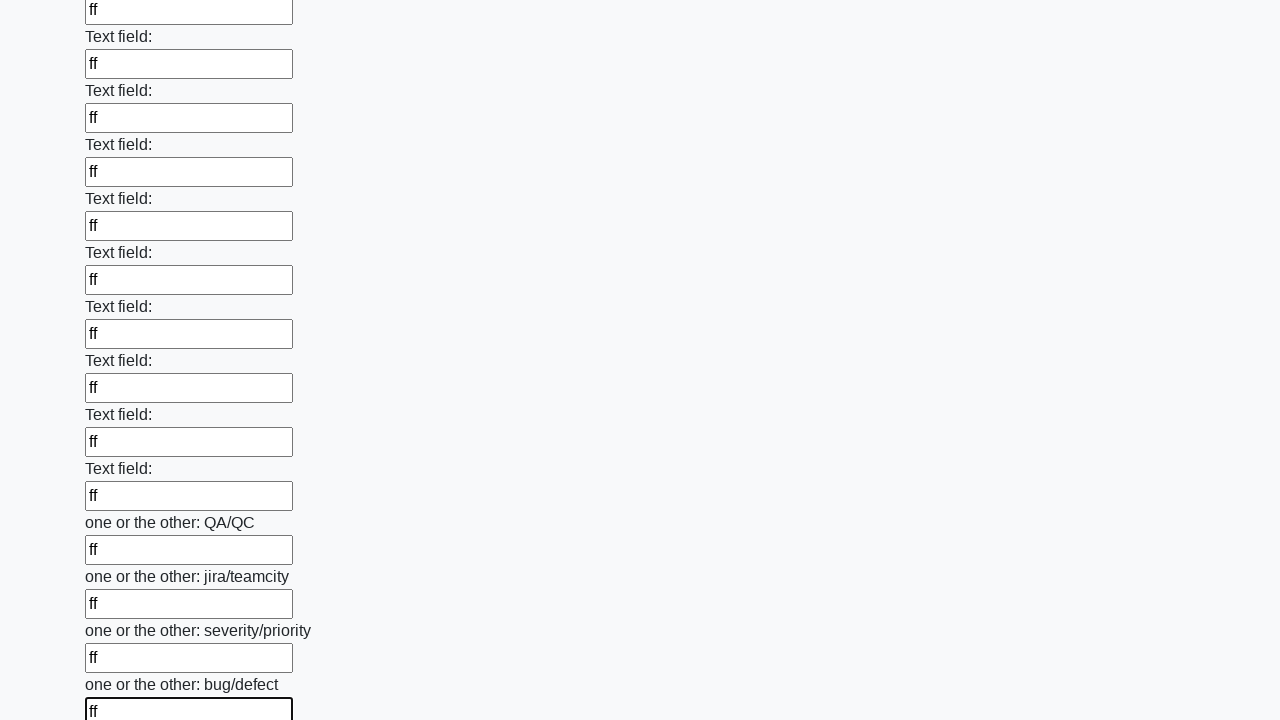

Filled an input field with 'ff' on input >> nth=91
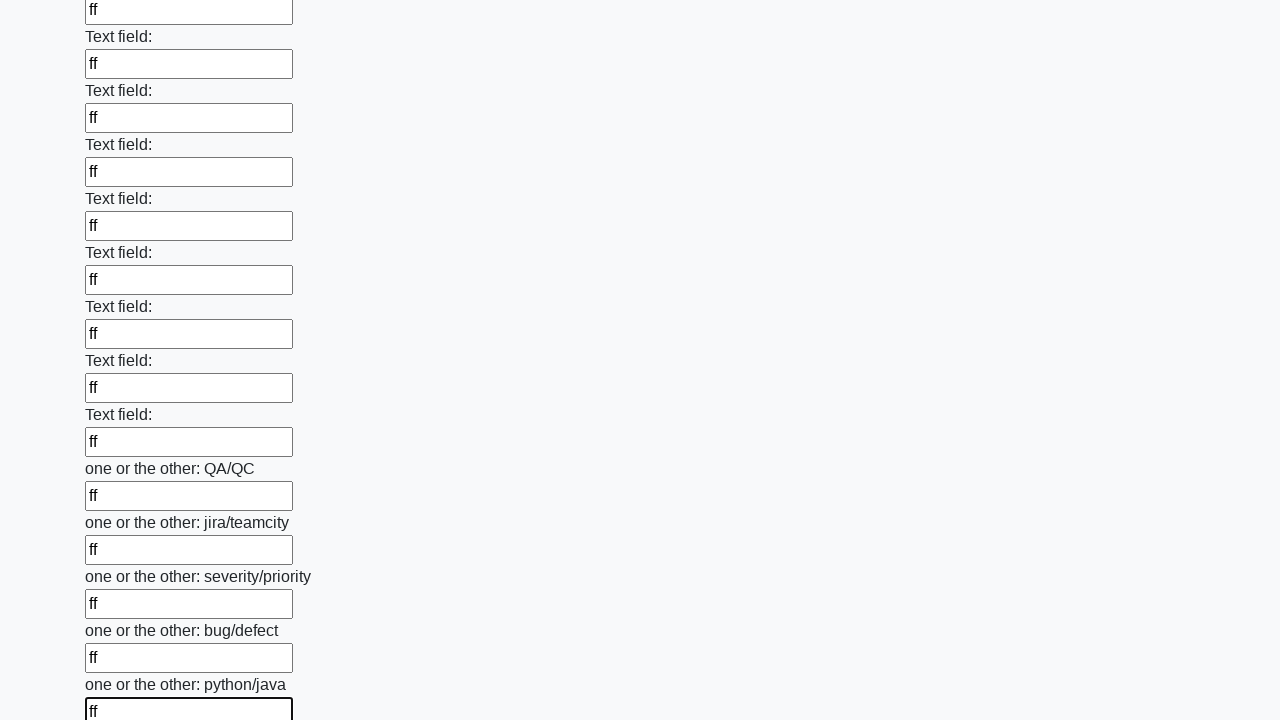

Filled an input field with 'ff' on input >> nth=92
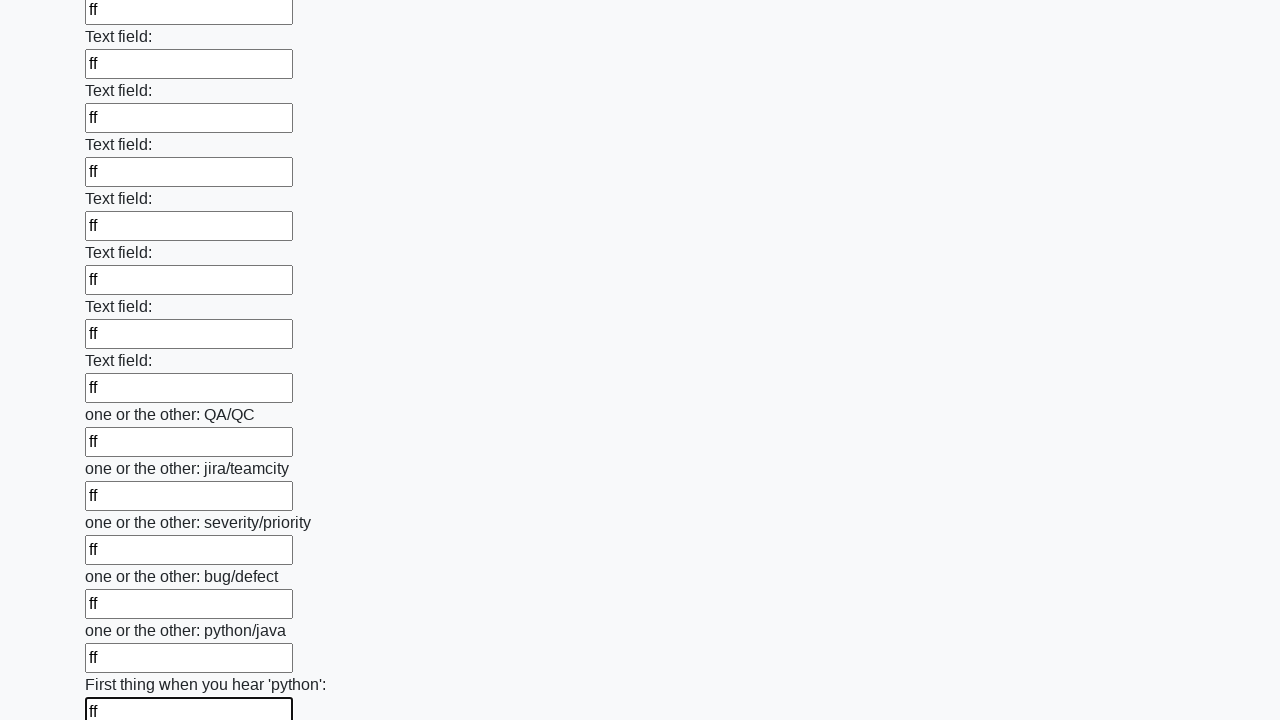

Filled an input field with 'ff' on input >> nth=93
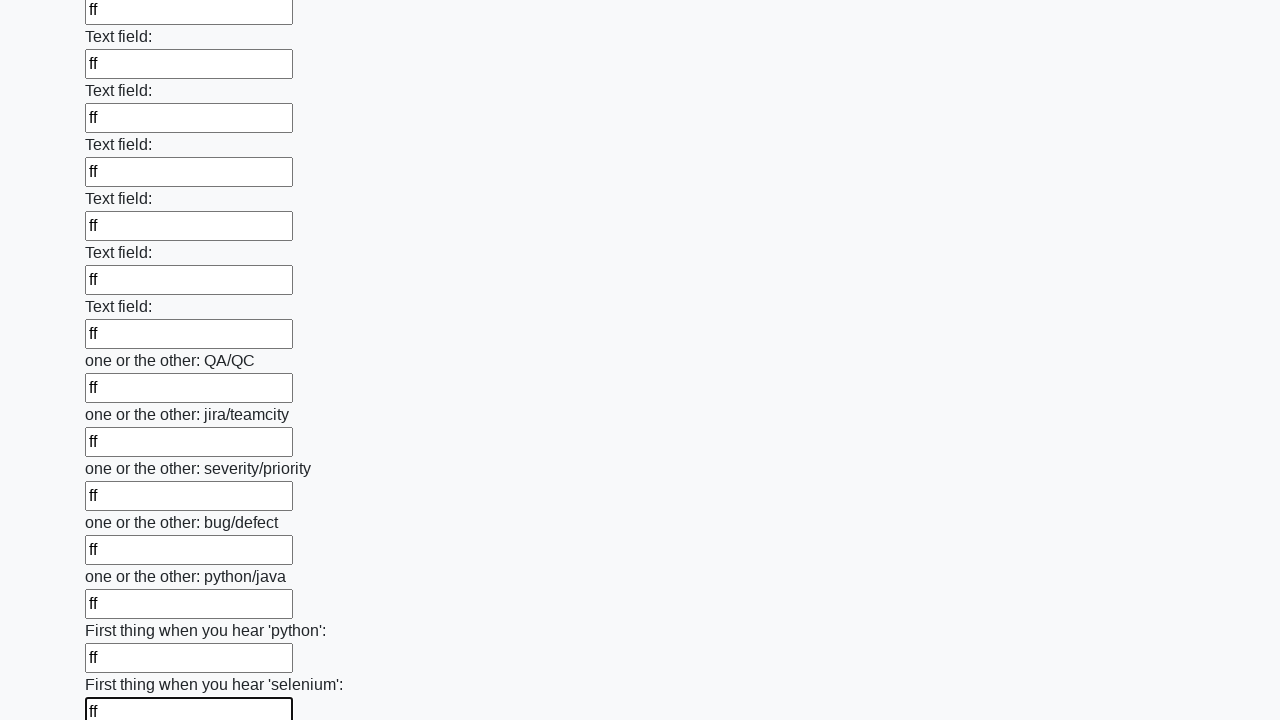

Filled an input field with 'ff' on input >> nth=94
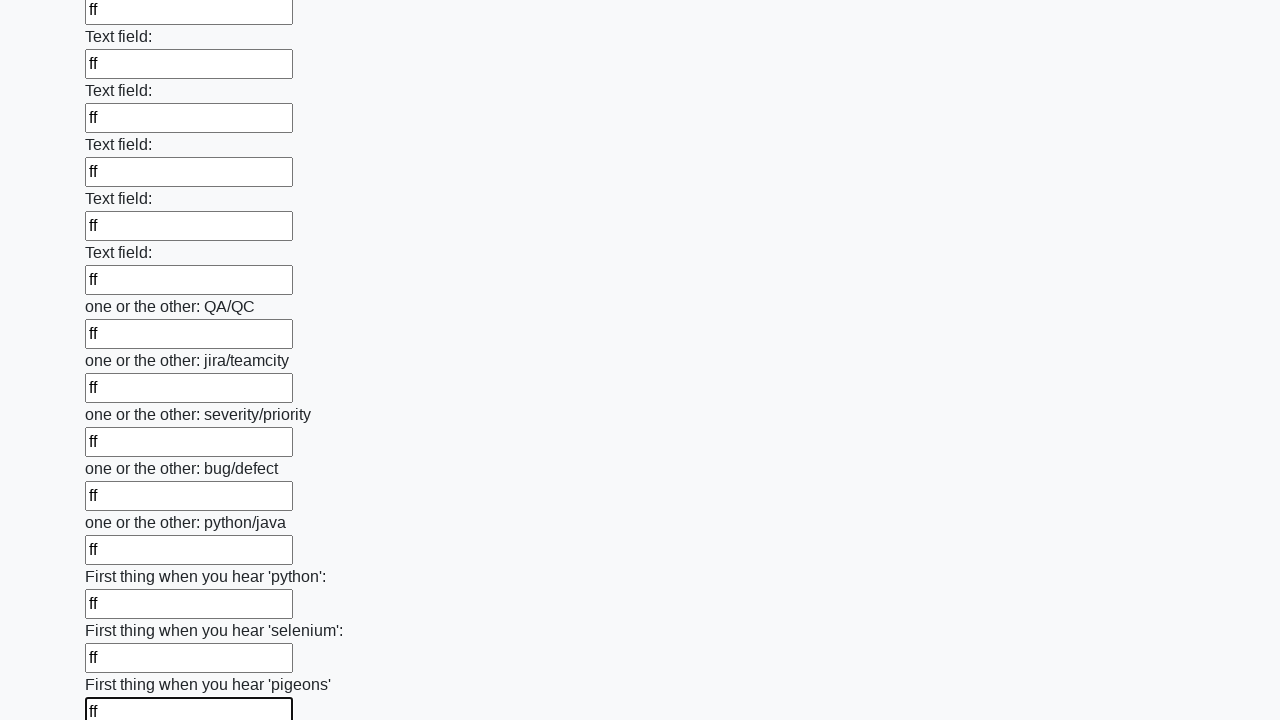

Filled an input field with 'ff' on input >> nth=95
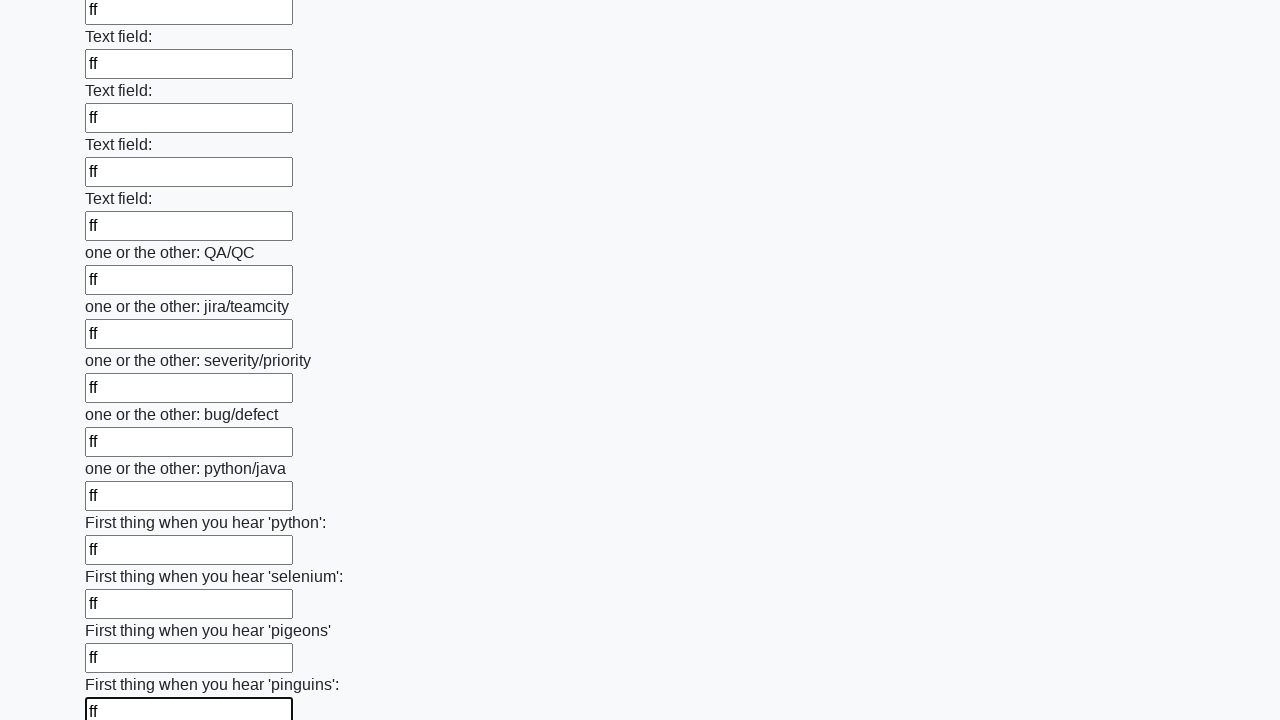

Filled an input field with 'ff' on input >> nth=96
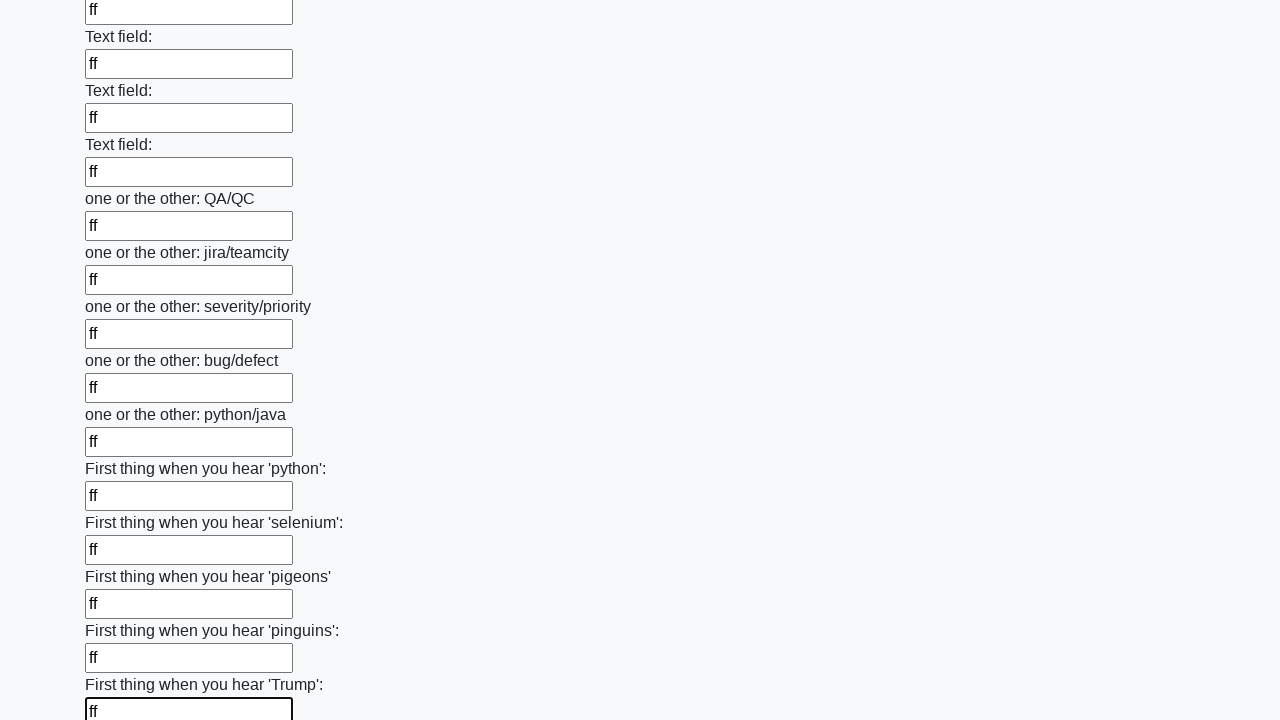

Filled an input field with 'ff' on input >> nth=97
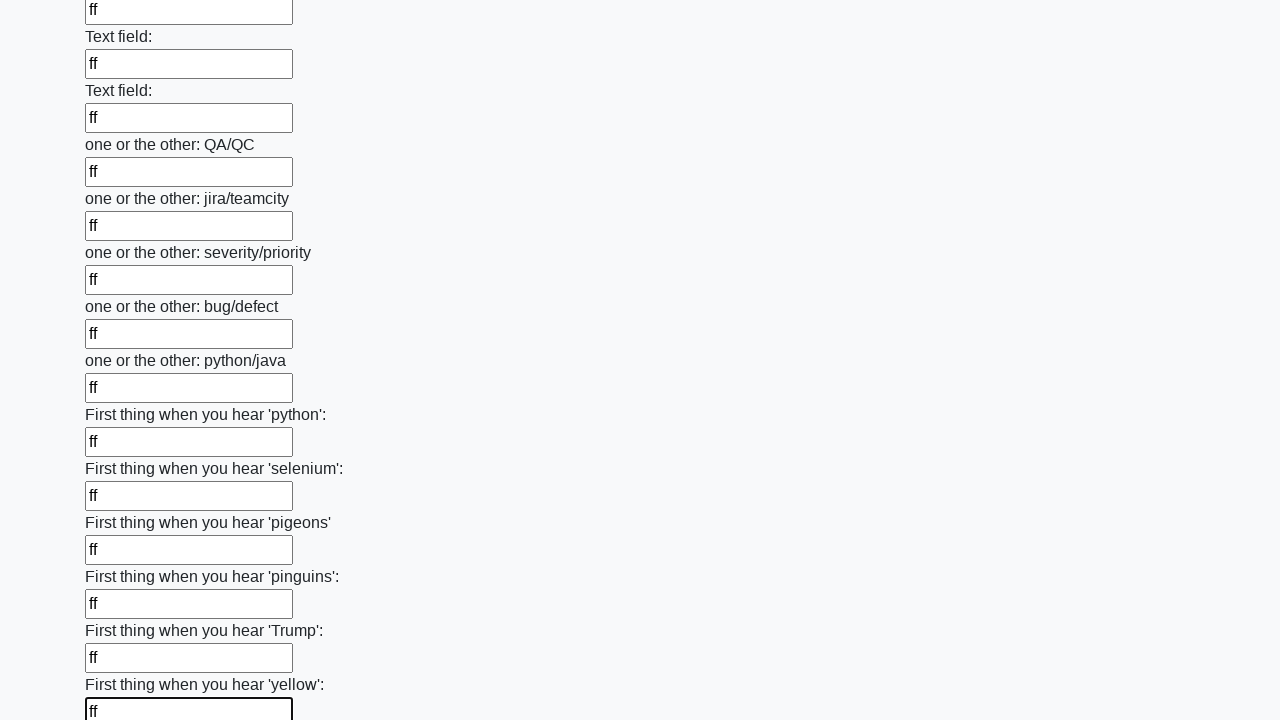

Filled an input field with 'ff' on input >> nth=98
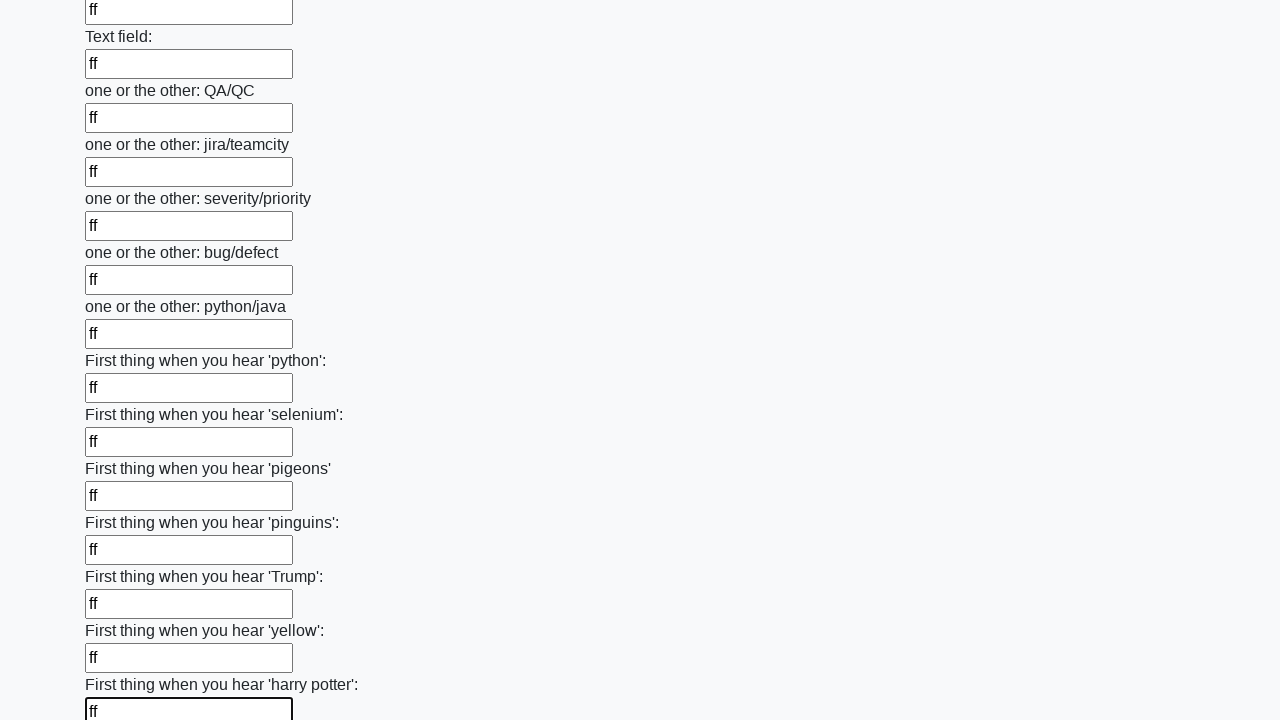

Filled an input field with 'ff' on input >> nth=99
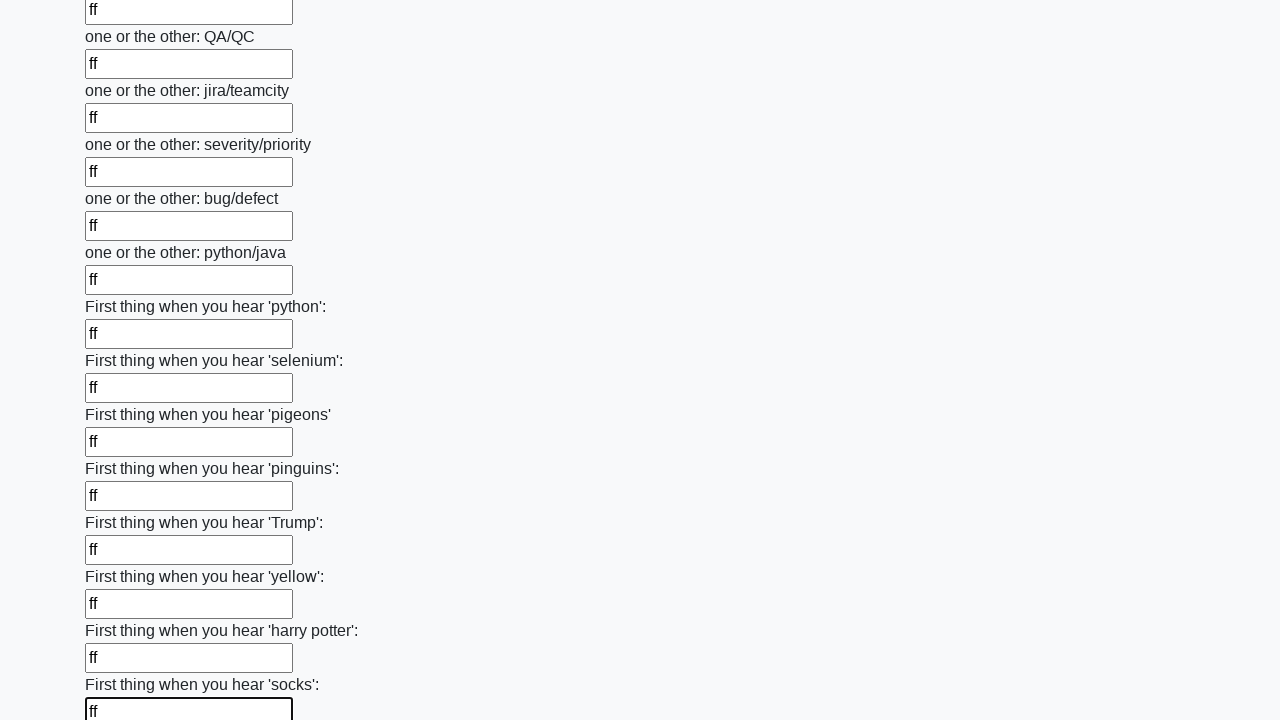

Clicked the submit button at (123, 611) on button.btn
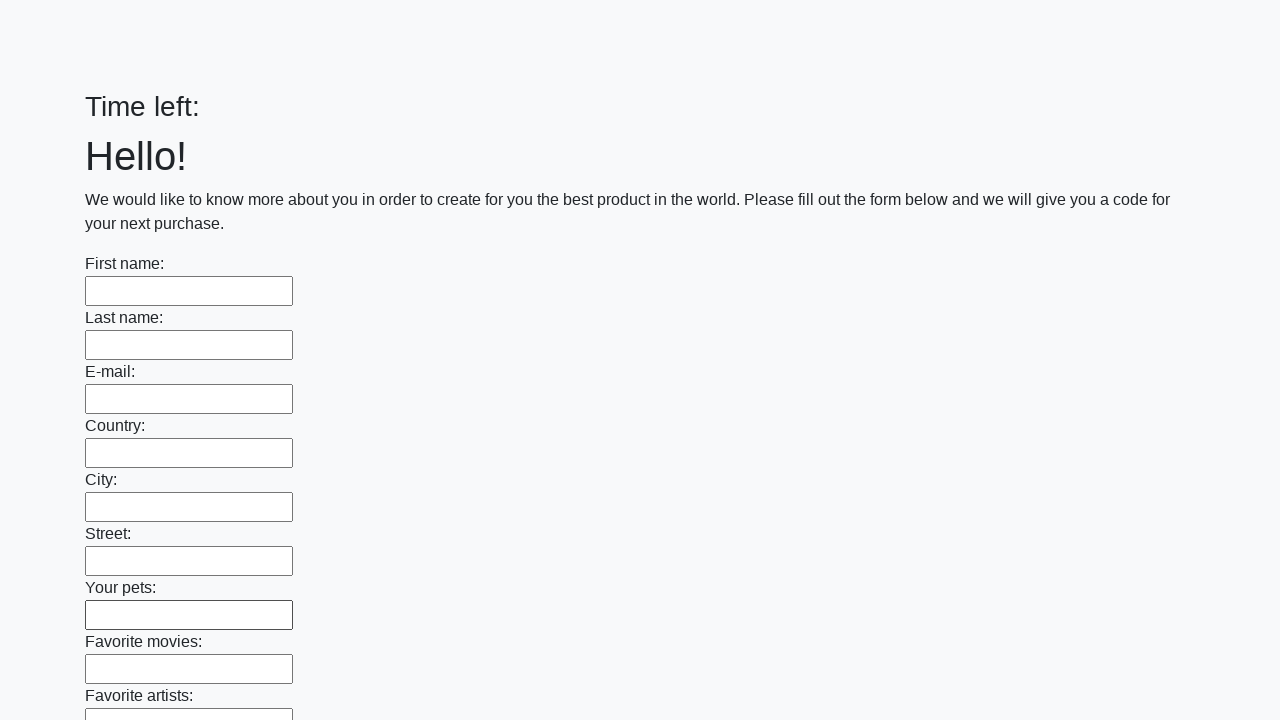

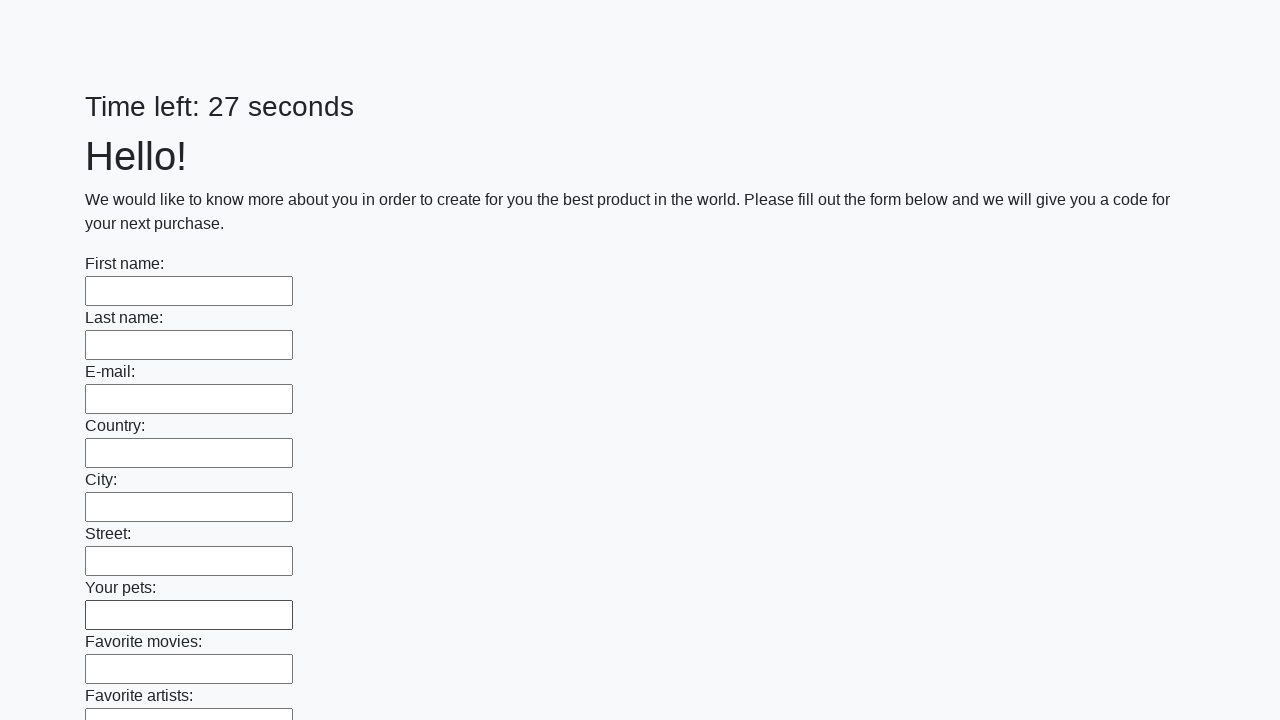